Tests a number input field by clicking on it, entering random numbers (20 iterations), reading back the entered value, and clearing the field after each iteration.

Starting URL: https://the-internet.herokuapp.com/inputs

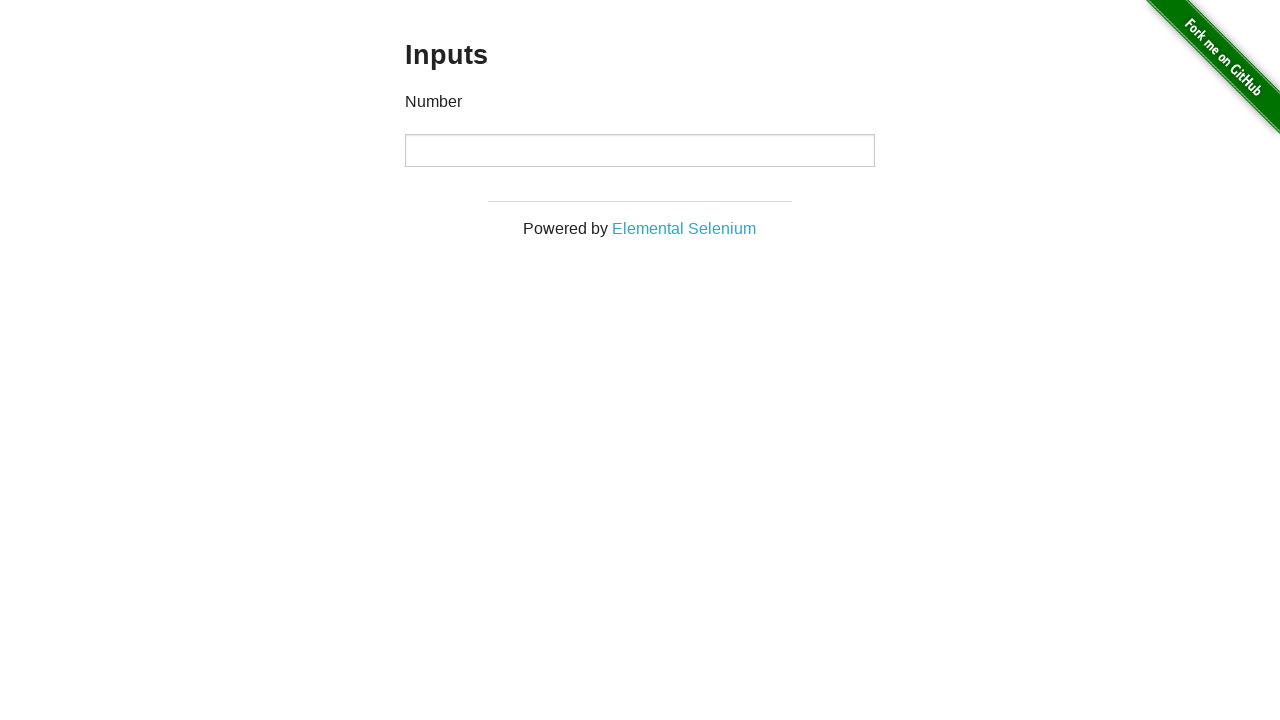

Clicked on number input field (iteration 1) at (640, 150) on #content > div > div > div > input
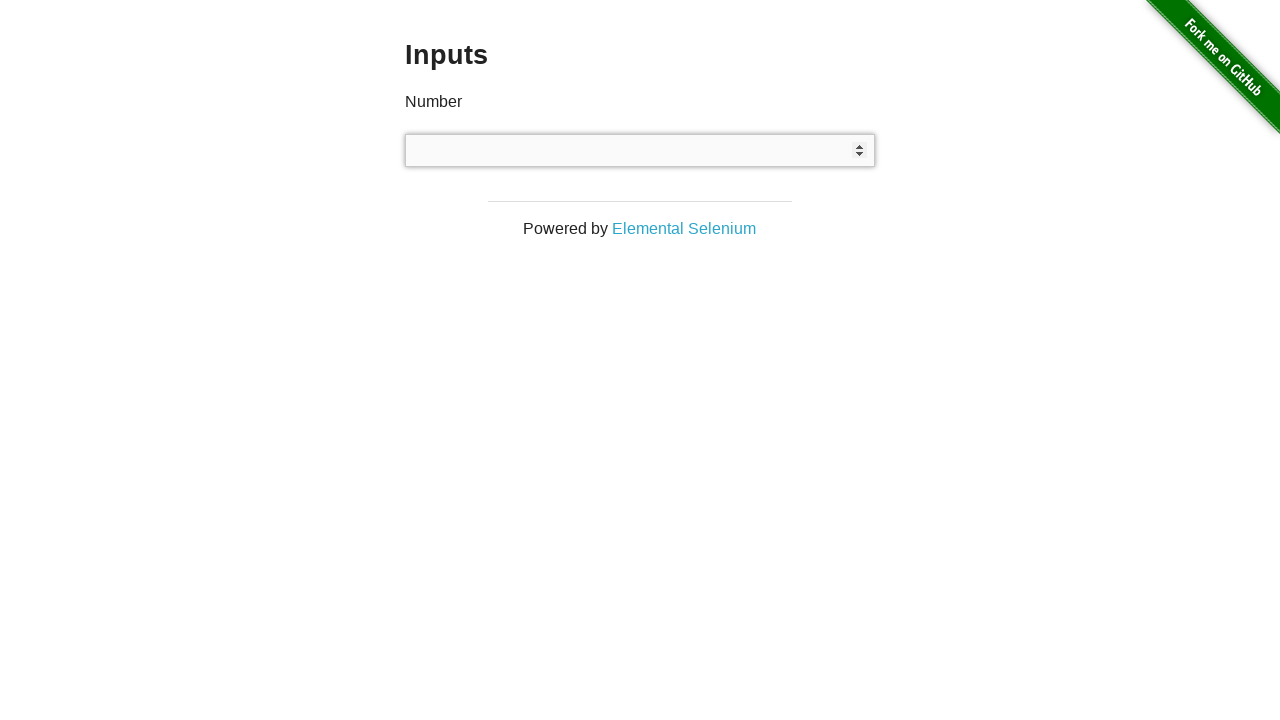

Entered random number 208 into input field on #content > div > div > div > input
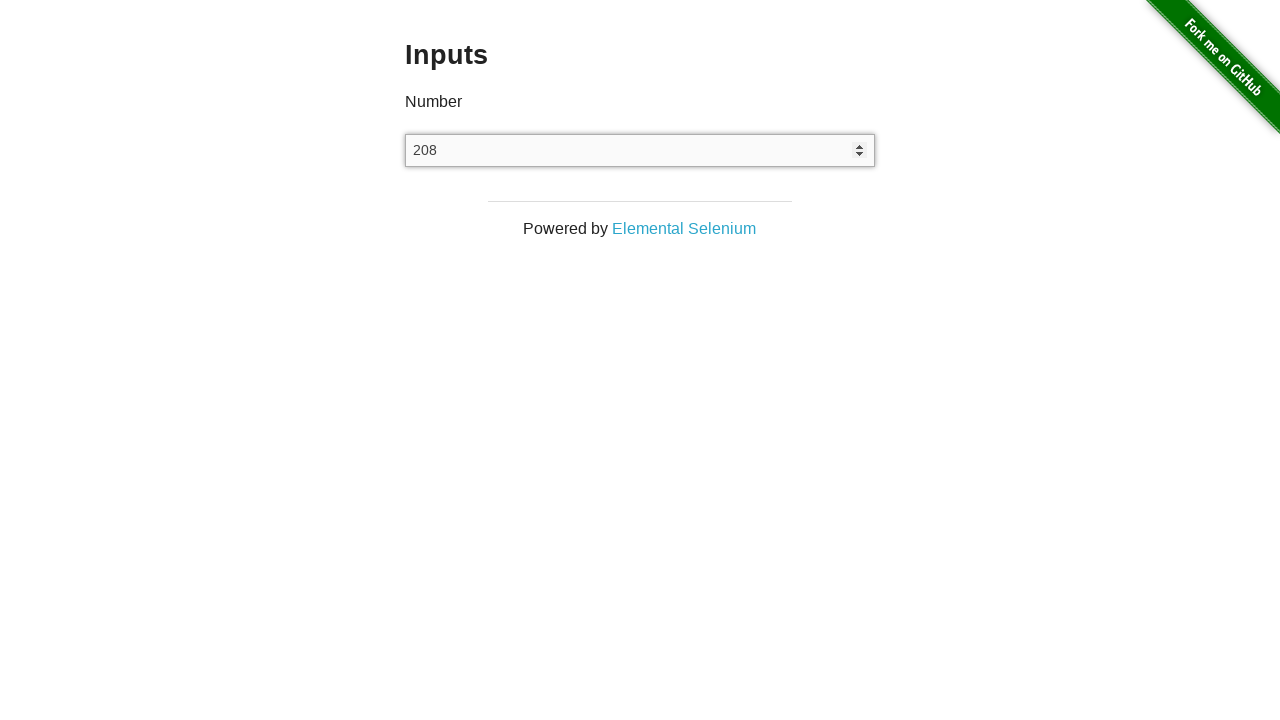

Read back entered value from input field: None
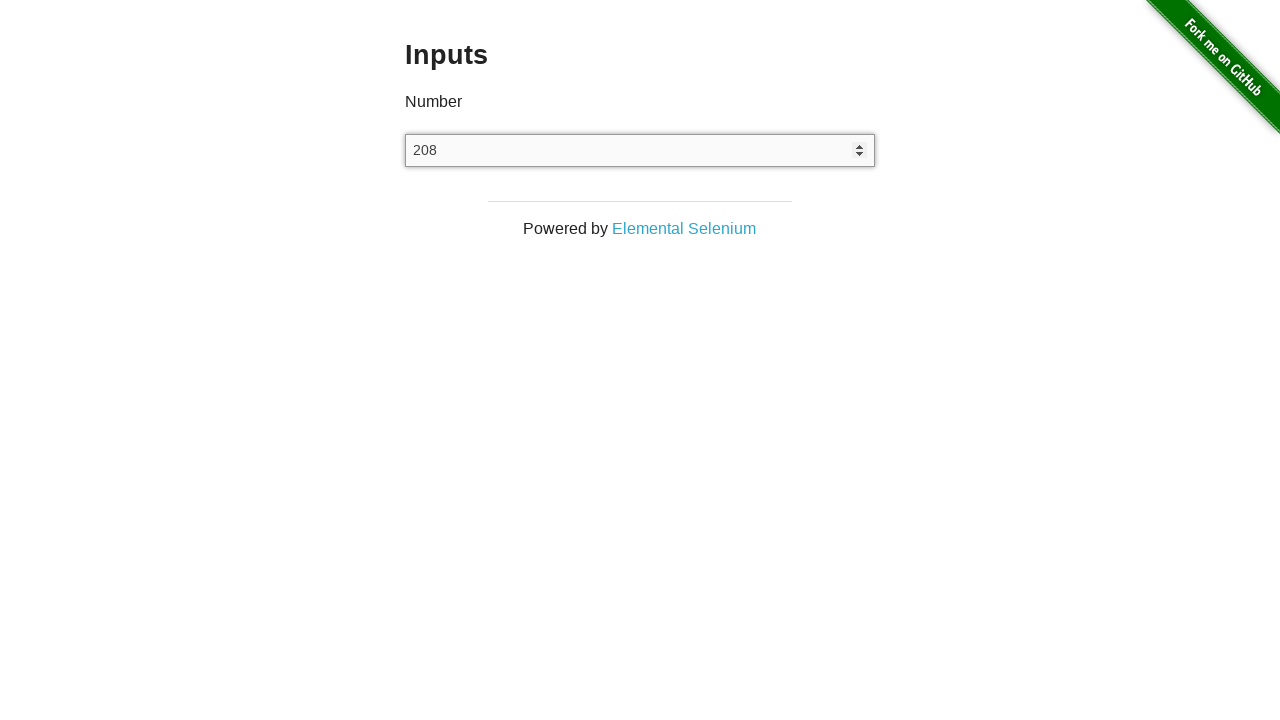

Cleared the input field on #content > div > div > div > input
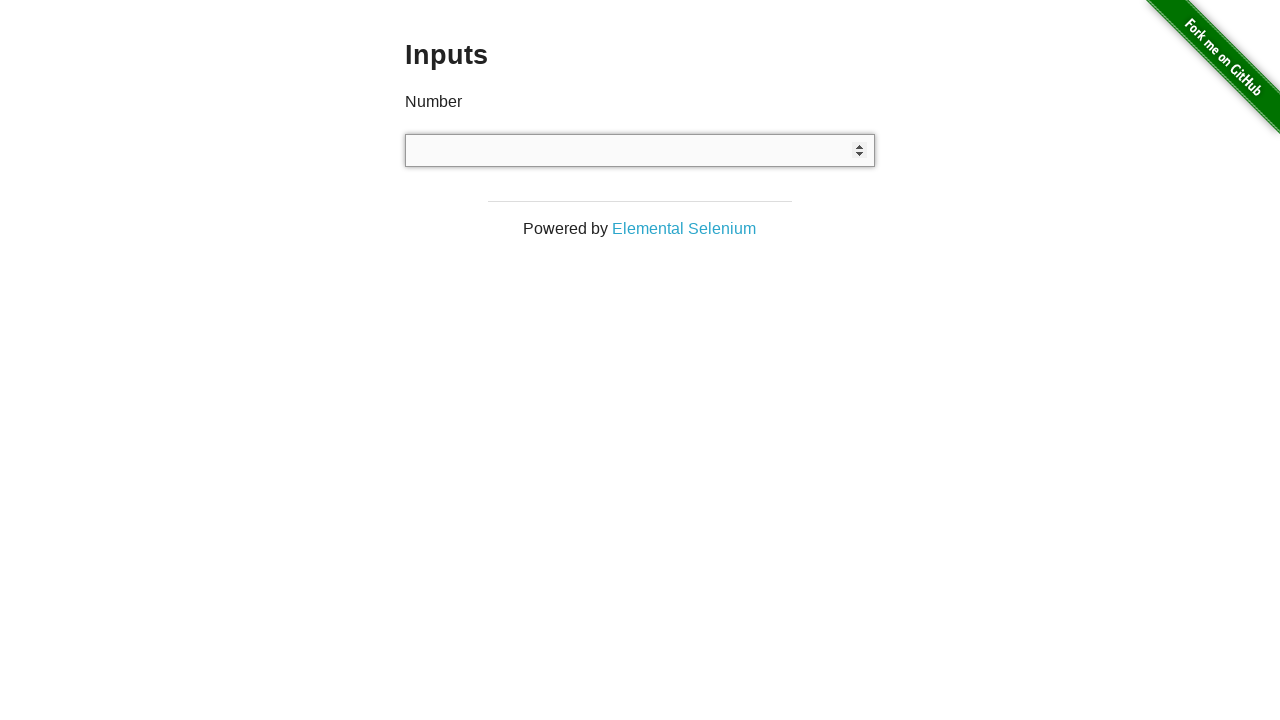

Clicked on number input field (iteration 2) at (640, 150) on #content > div > div > div > input
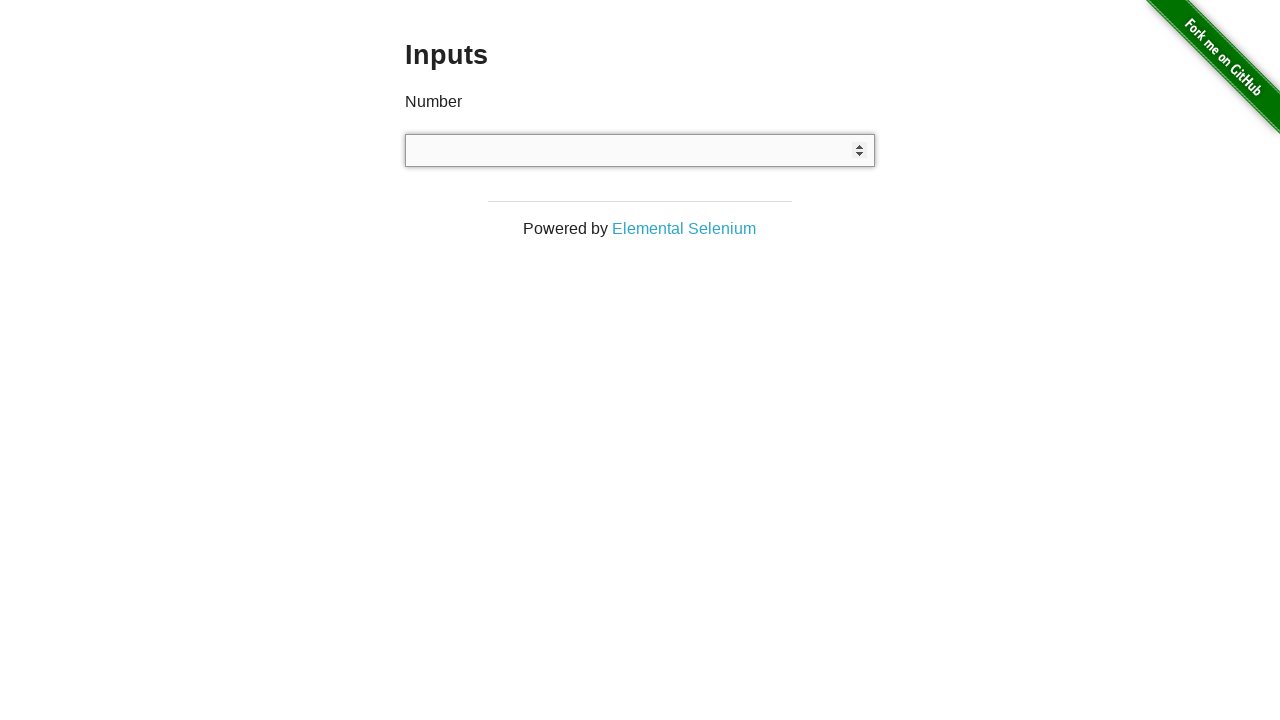

Entered random number -796 into input field on #content > div > div > div > input
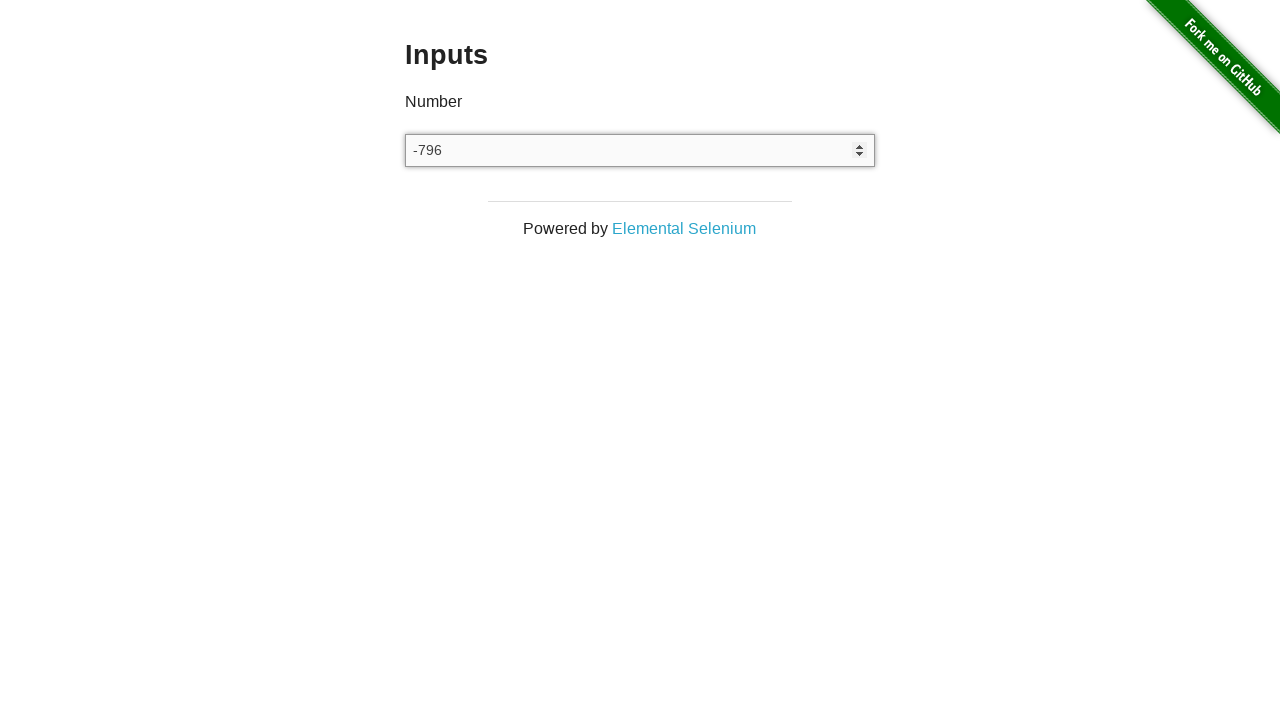

Read back entered value from input field: None
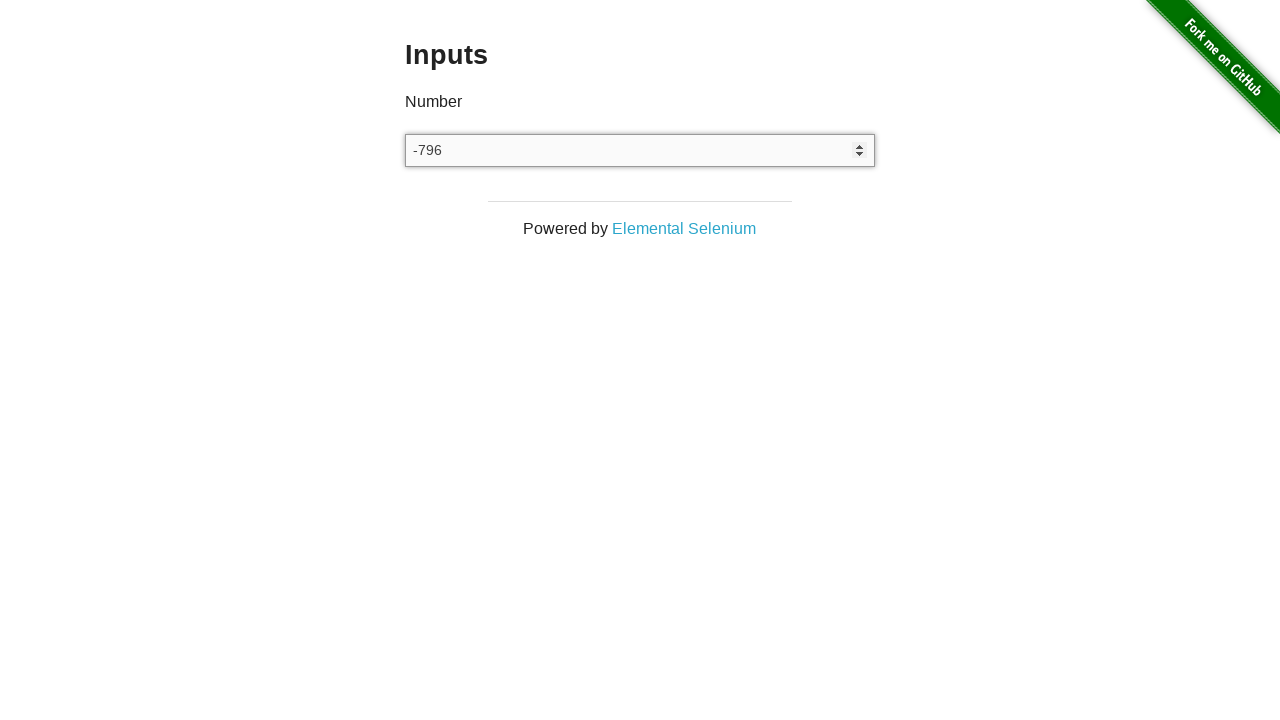

Cleared the input field on #content > div > div > div > input
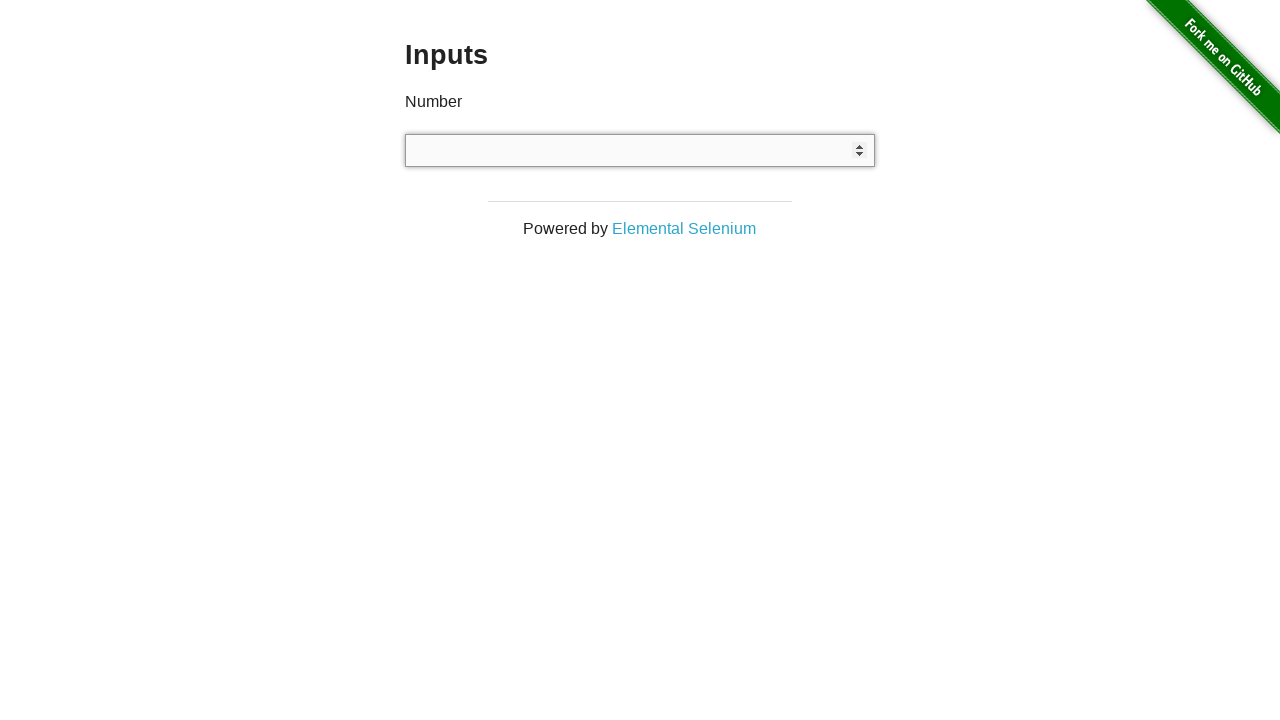

Clicked on number input field (iteration 3) at (640, 150) on #content > div > div > div > input
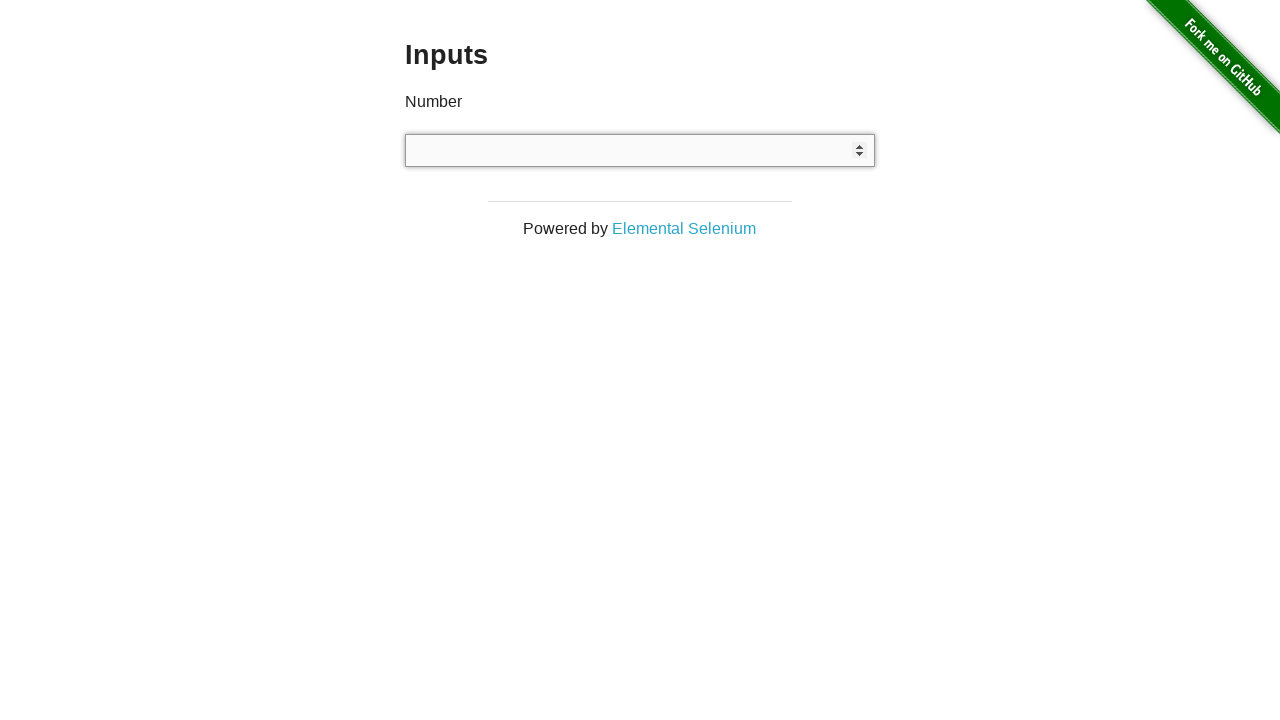

Entered random number 928 into input field on #content > div > div > div > input
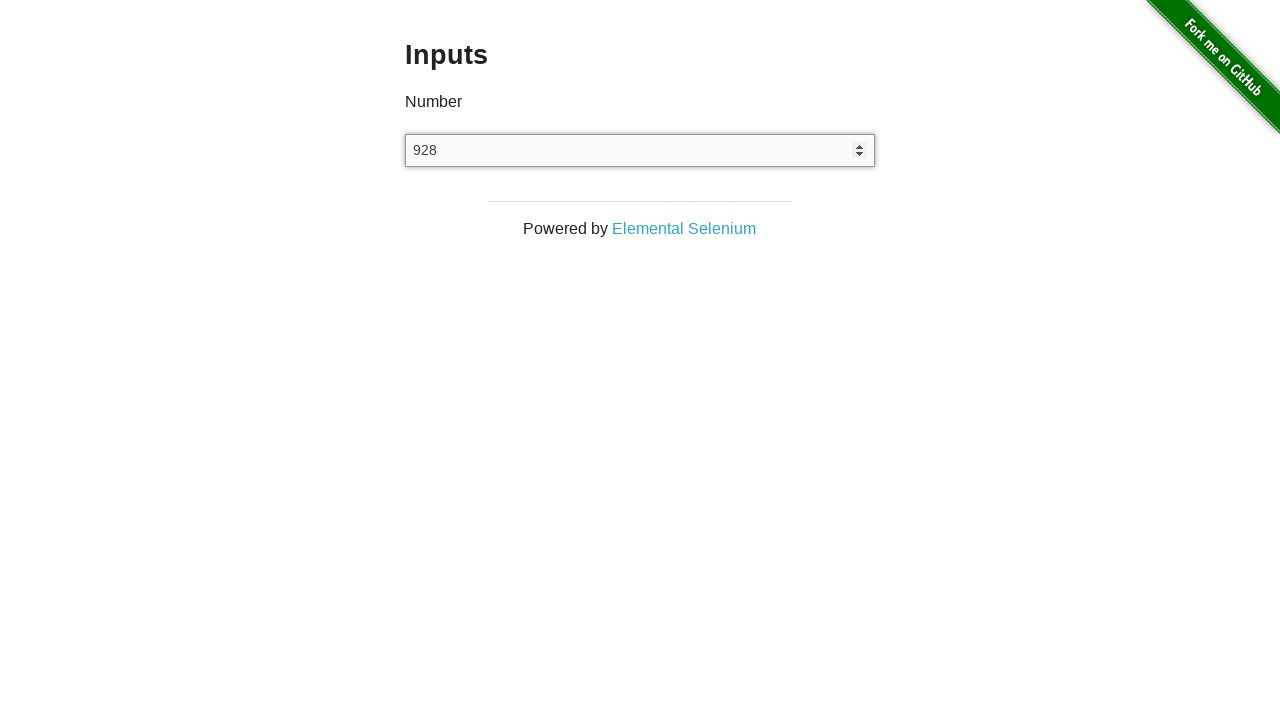

Read back entered value from input field: None
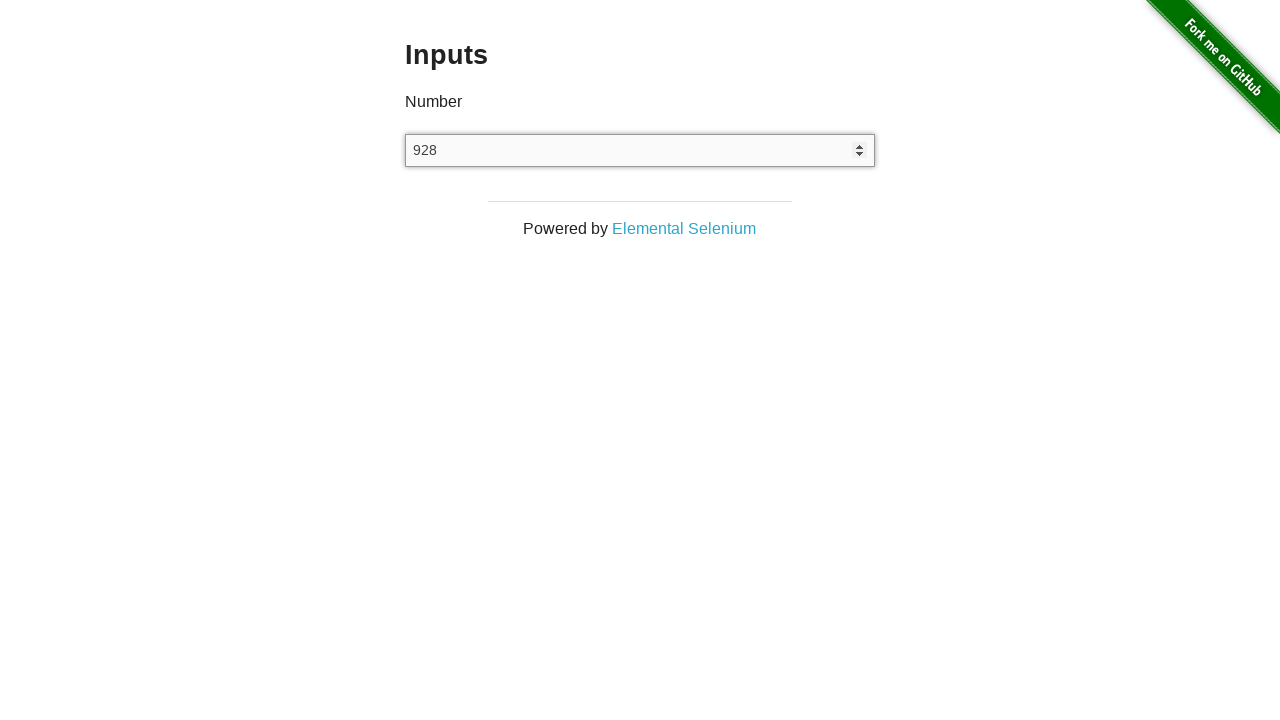

Cleared the input field on #content > div > div > div > input
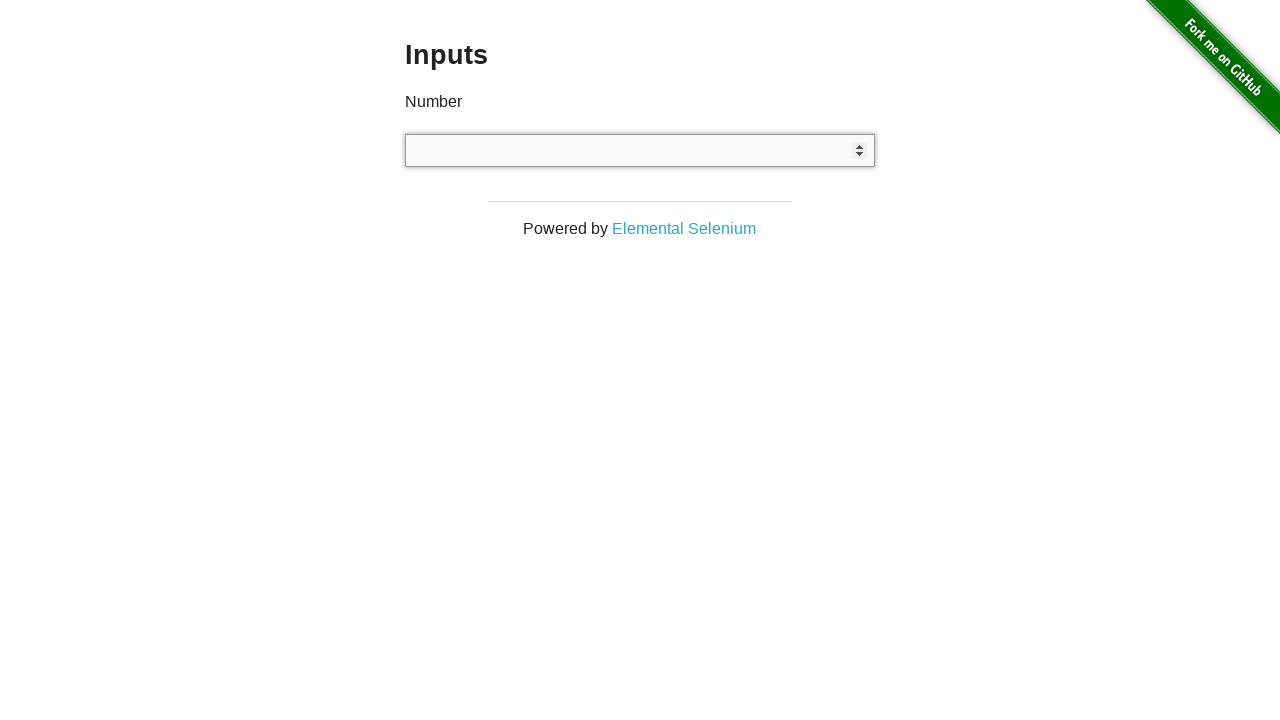

Clicked on number input field (iteration 4) at (640, 150) on #content > div > div > div > input
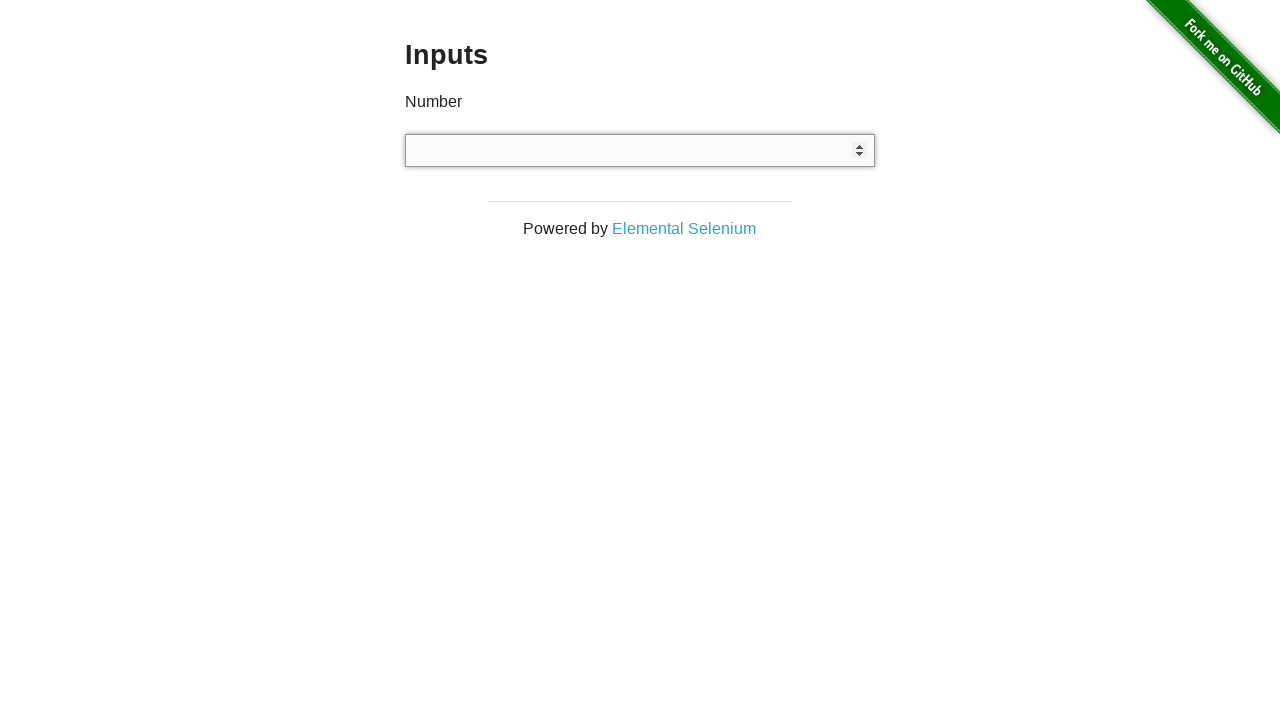

Entered random number -56 into input field on #content > div > div > div > input
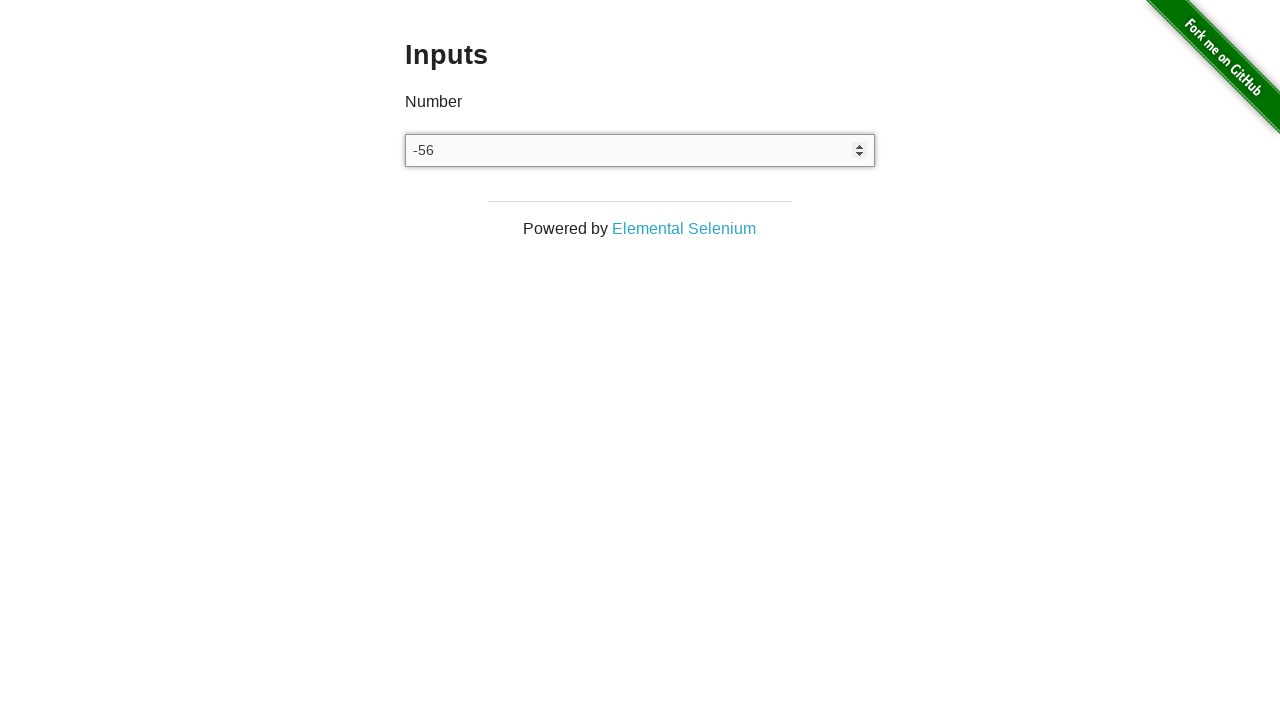

Read back entered value from input field: None
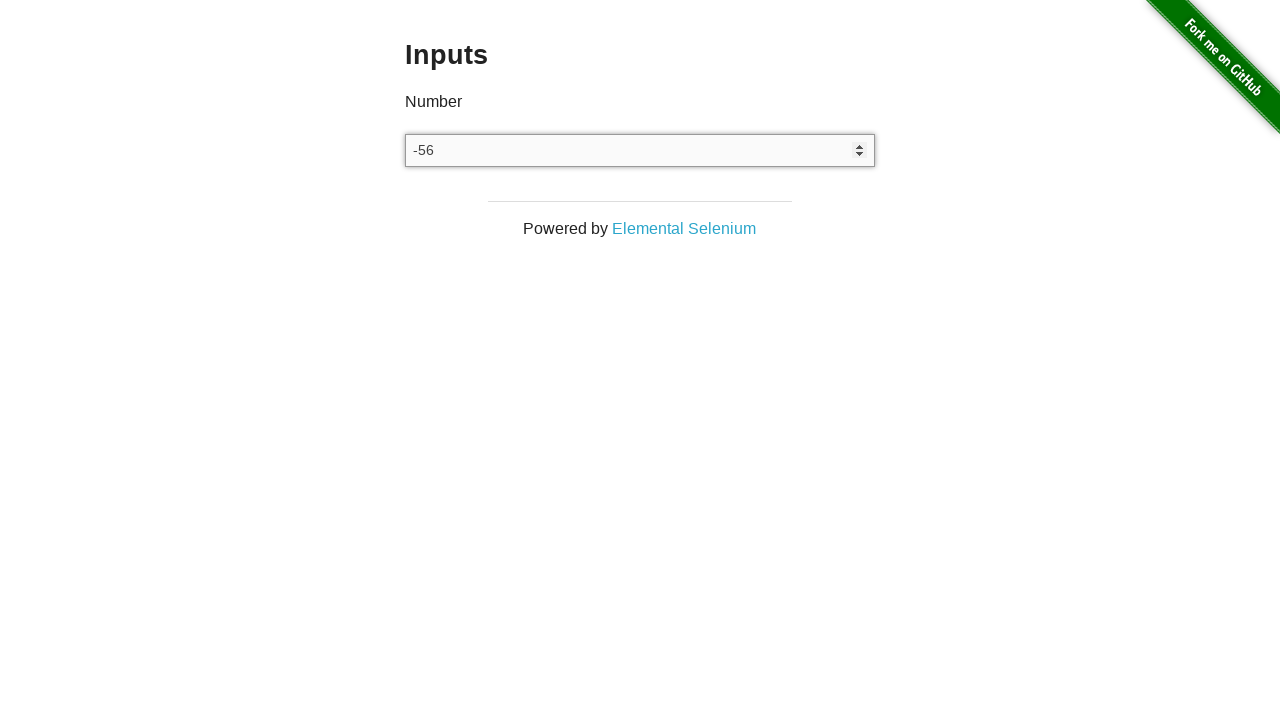

Cleared the input field on #content > div > div > div > input
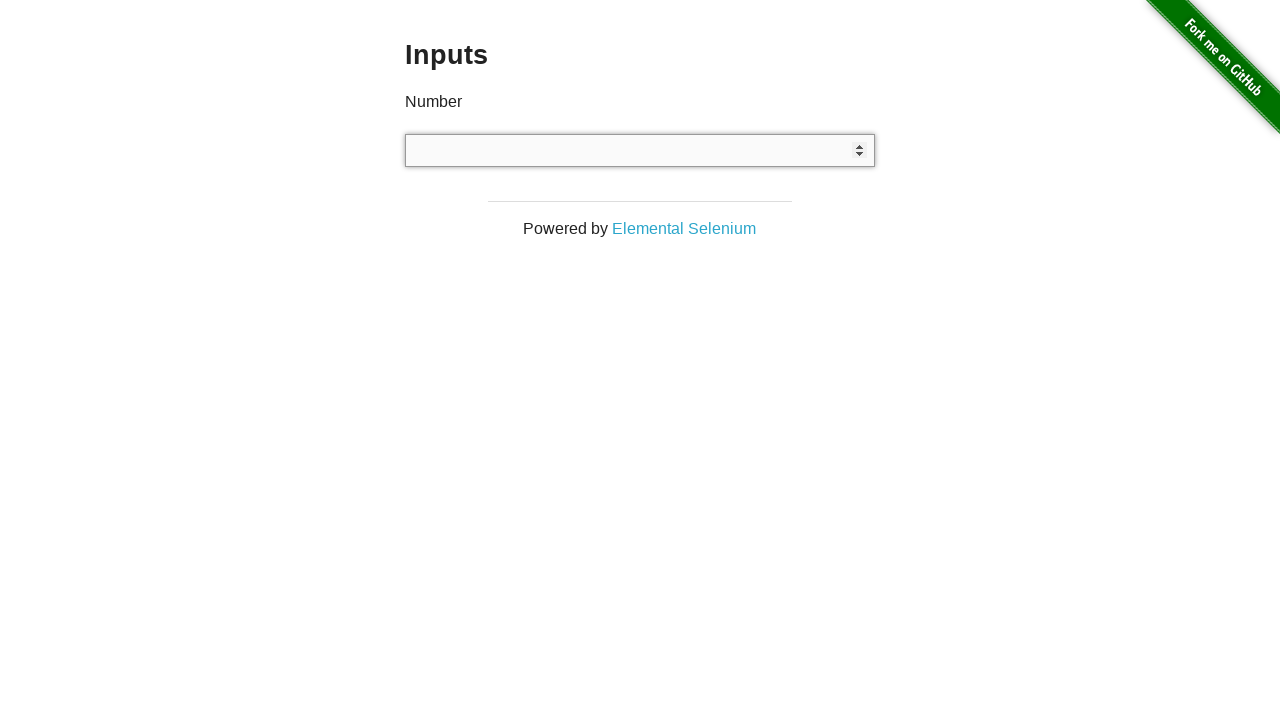

Clicked on number input field (iteration 5) at (640, 150) on #content > div > div > div > input
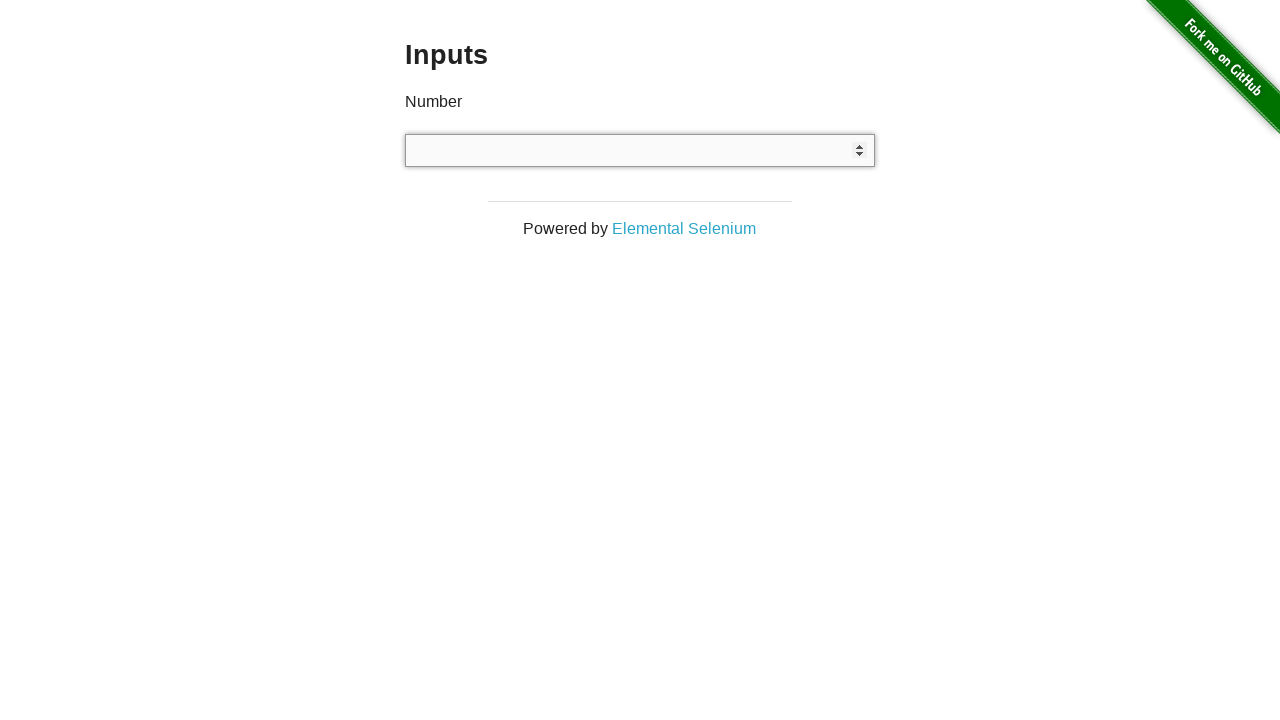

Entered random number -605 into input field on #content > div > div > div > input
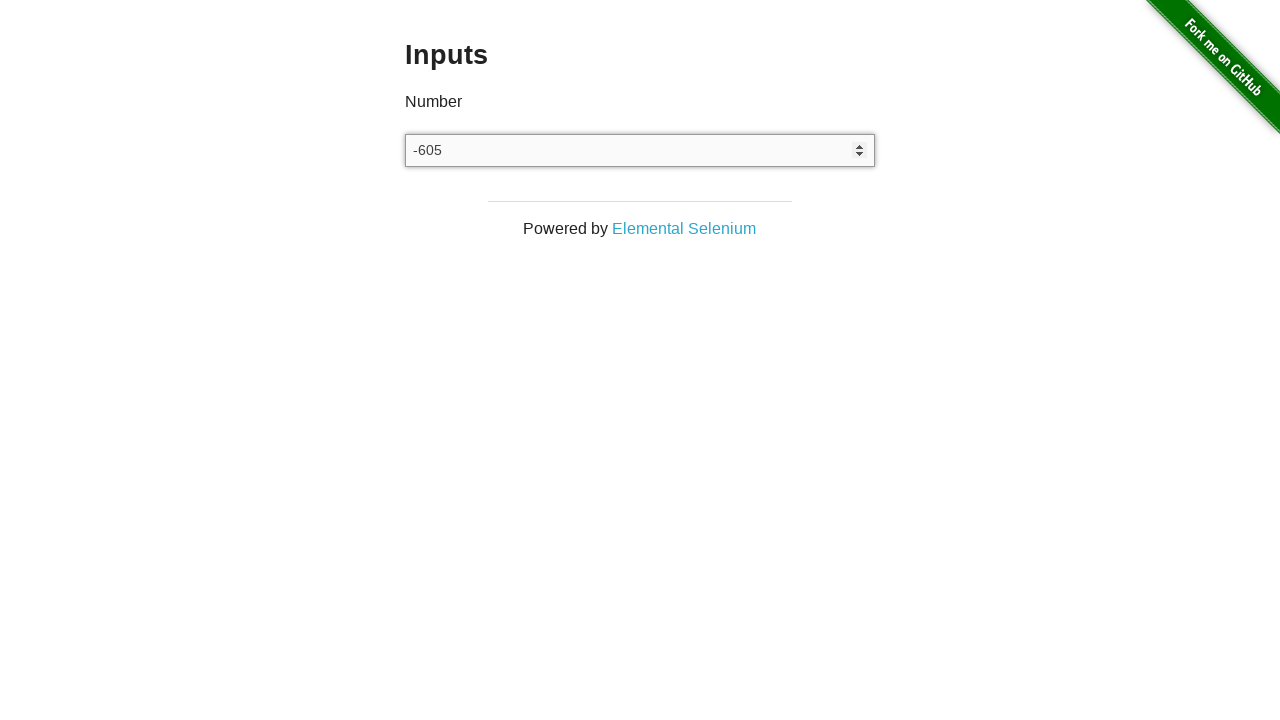

Read back entered value from input field: None
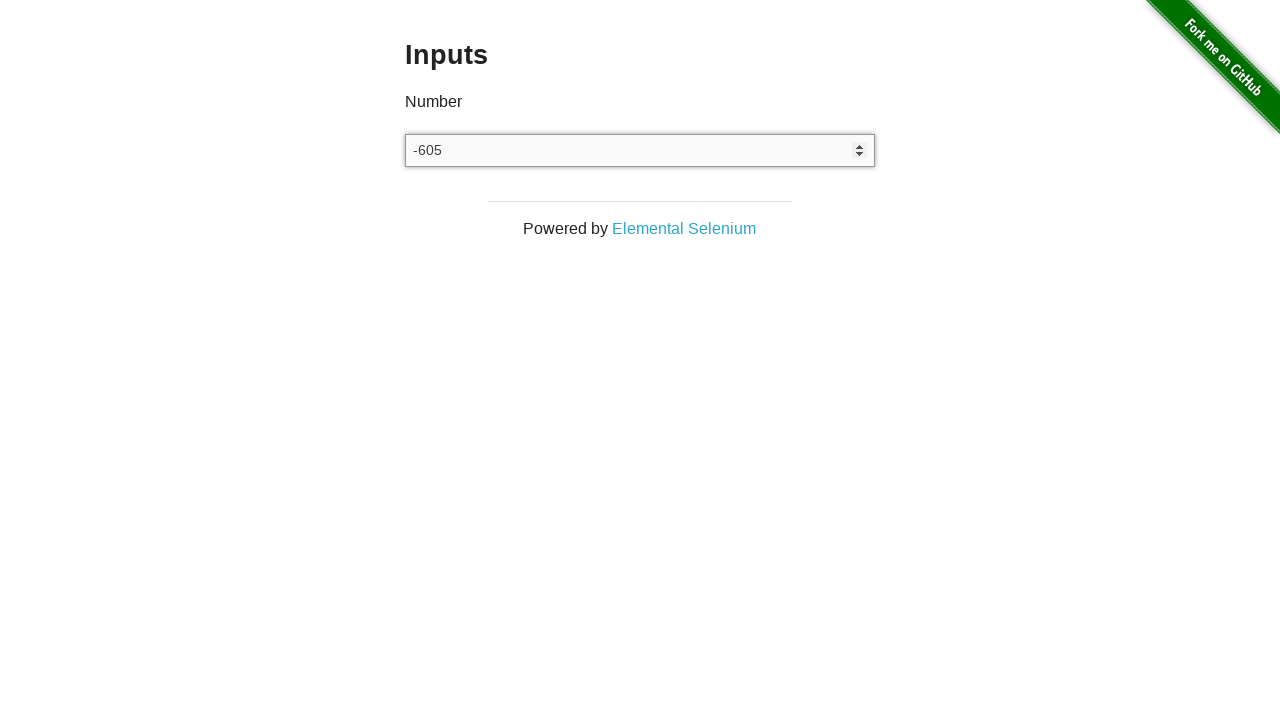

Cleared the input field on #content > div > div > div > input
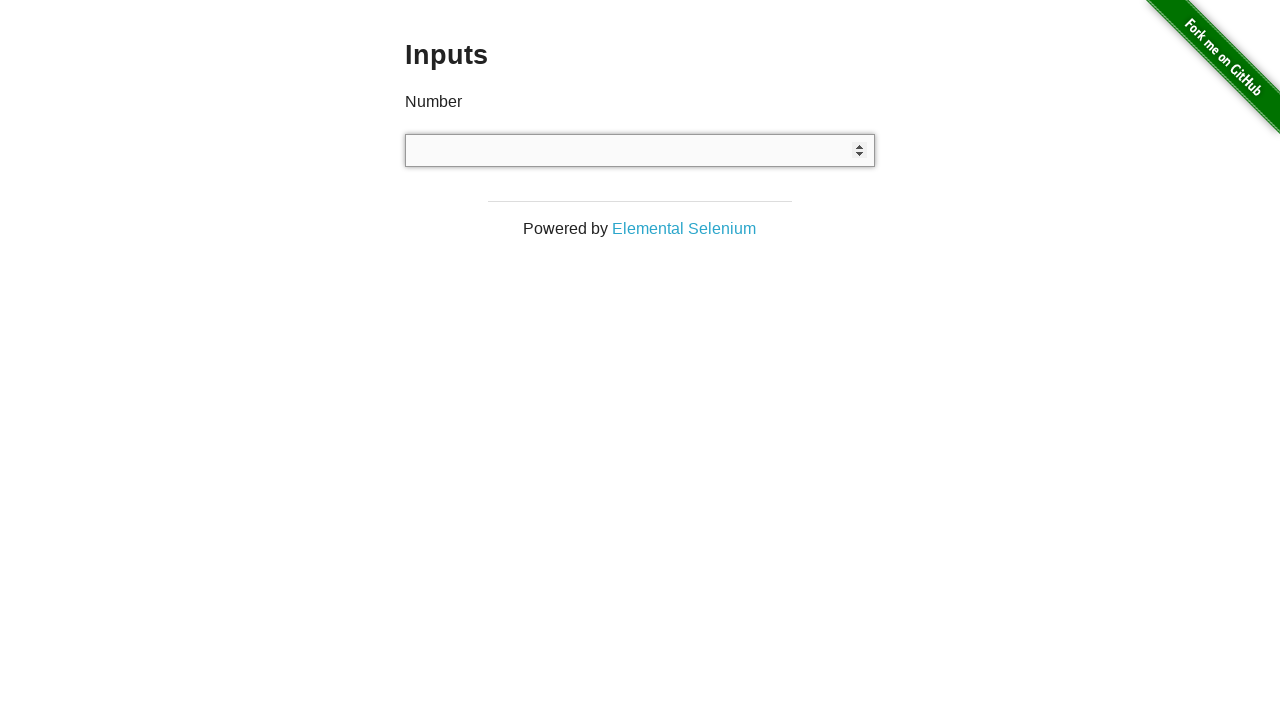

Clicked on number input field (iteration 6) at (640, 150) on #content > div > div > div > input
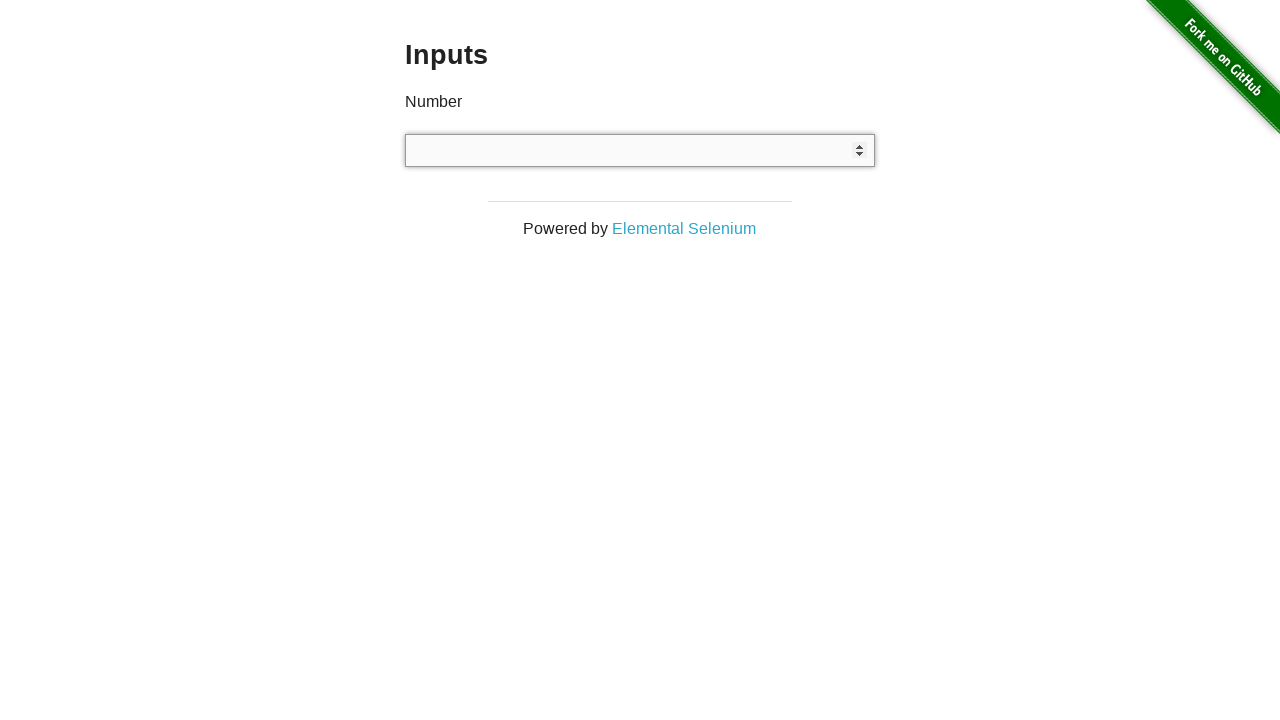

Entered random number 667 into input field on #content > div > div > div > input
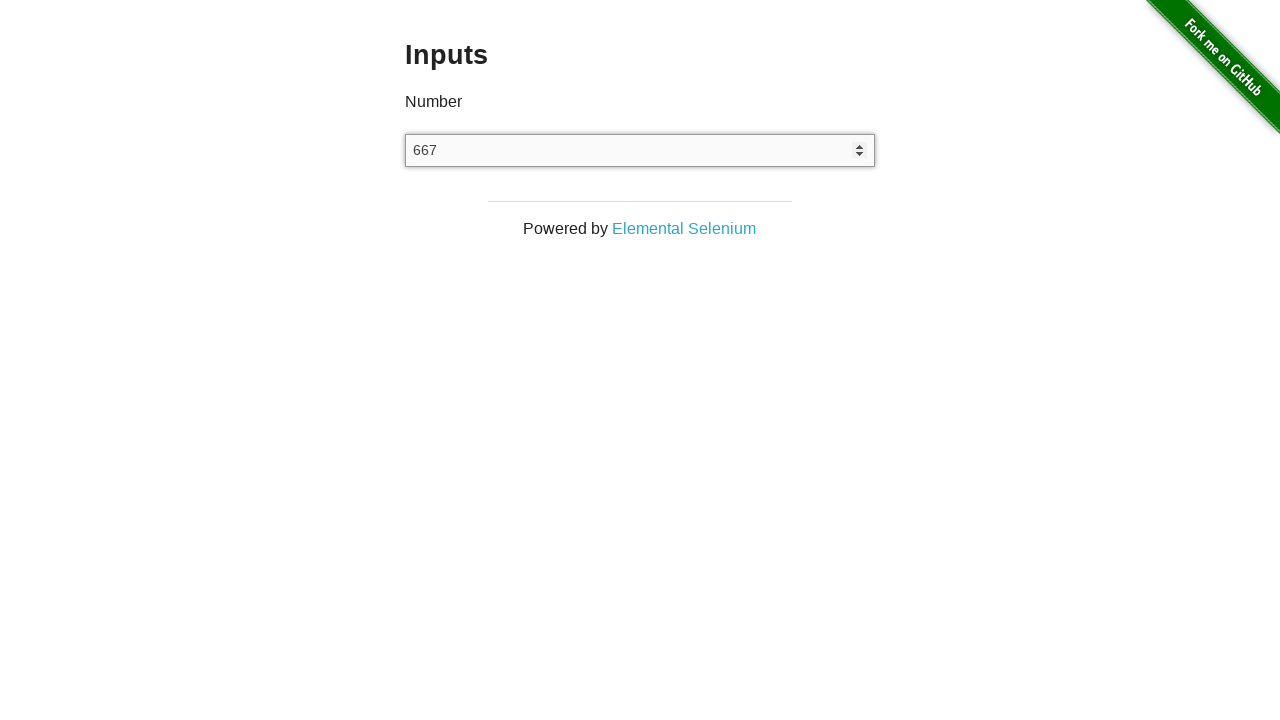

Read back entered value from input field: None
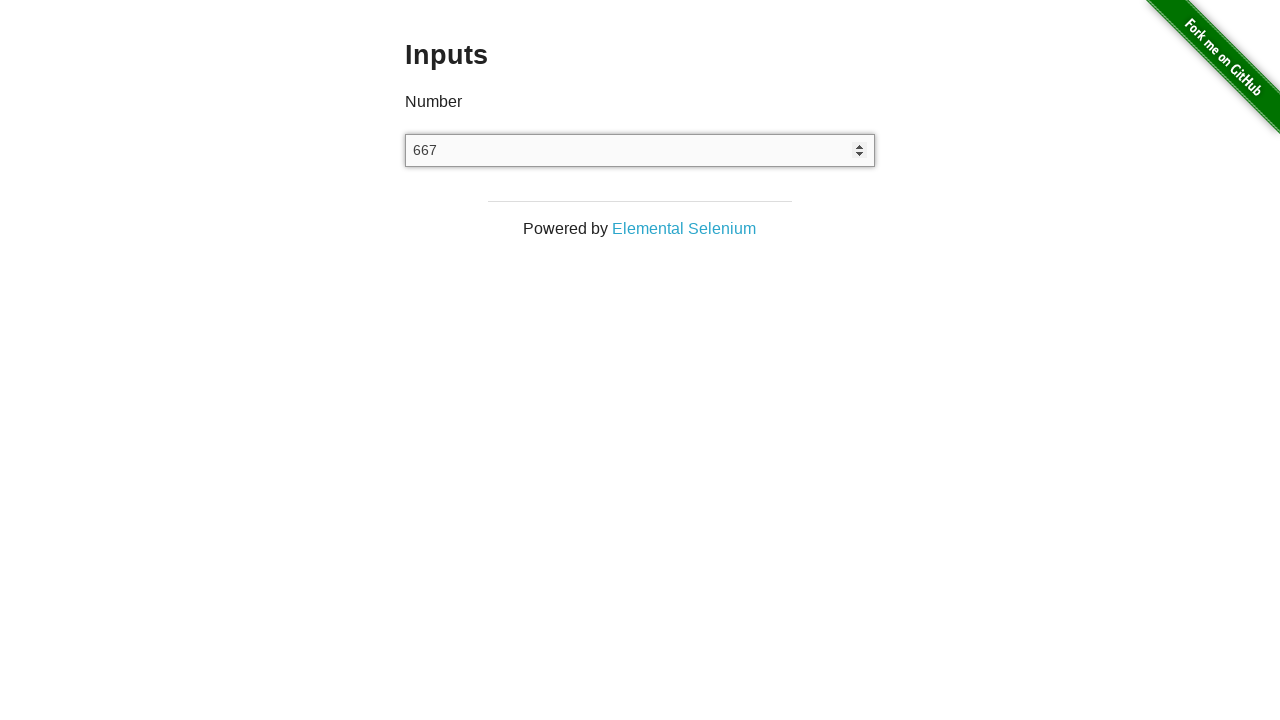

Cleared the input field on #content > div > div > div > input
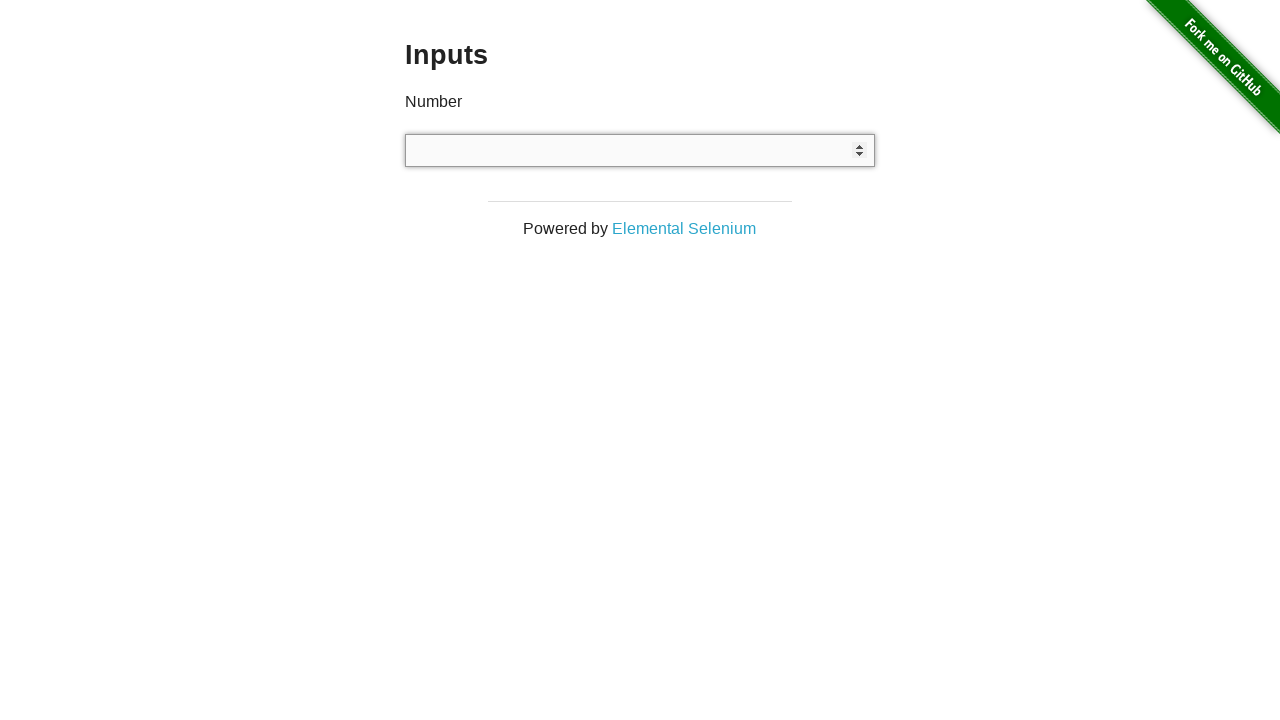

Clicked on number input field (iteration 7) at (640, 150) on #content > div > div > div > input
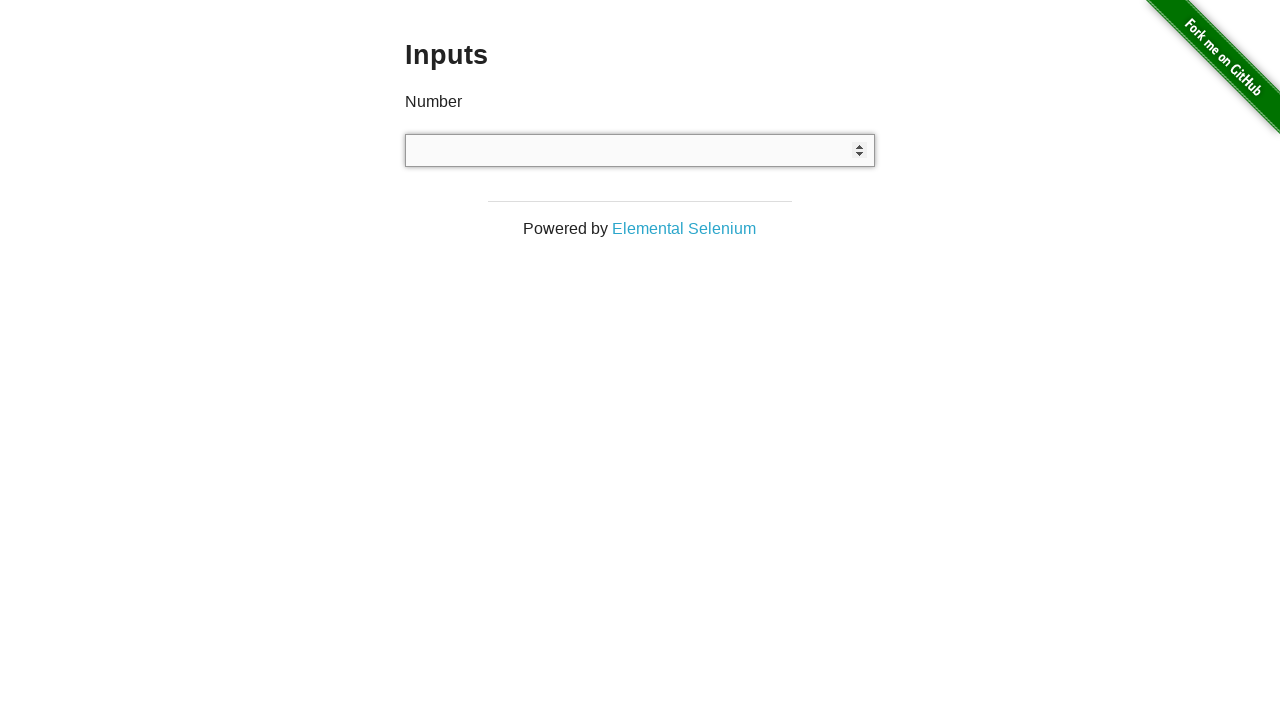

Entered random number 263 into input field on #content > div > div > div > input
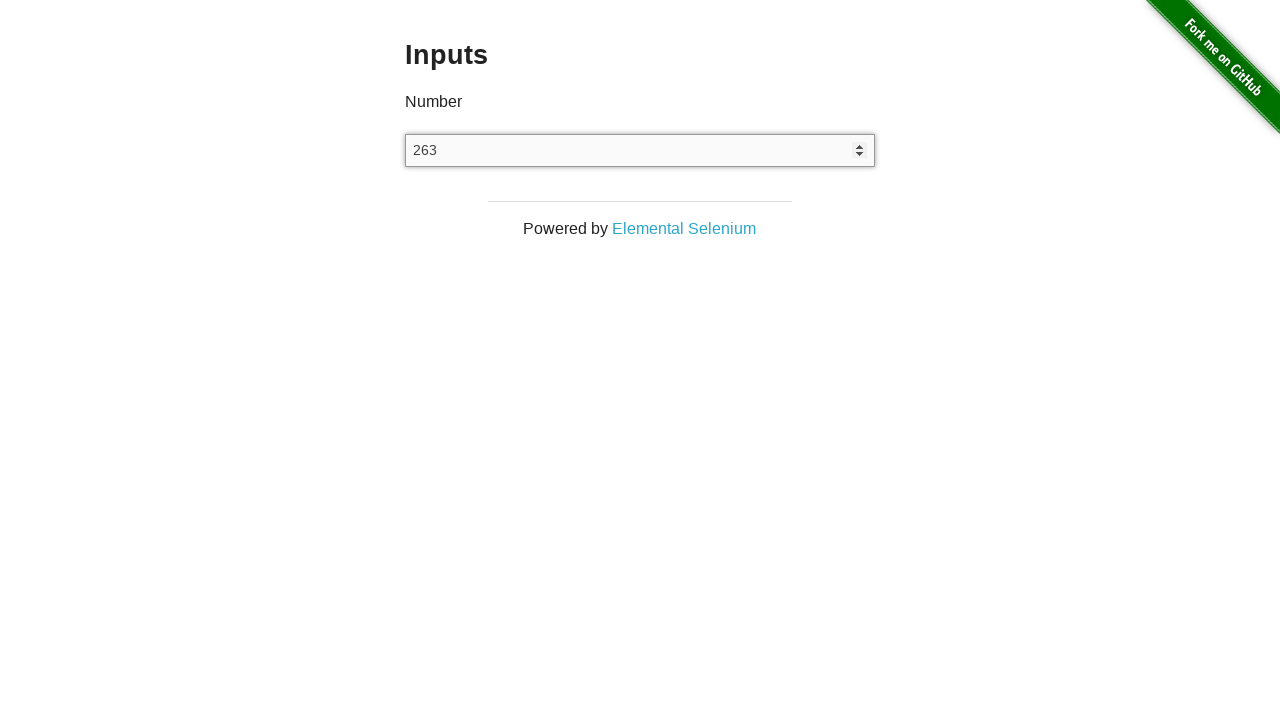

Read back entered value from input field: None
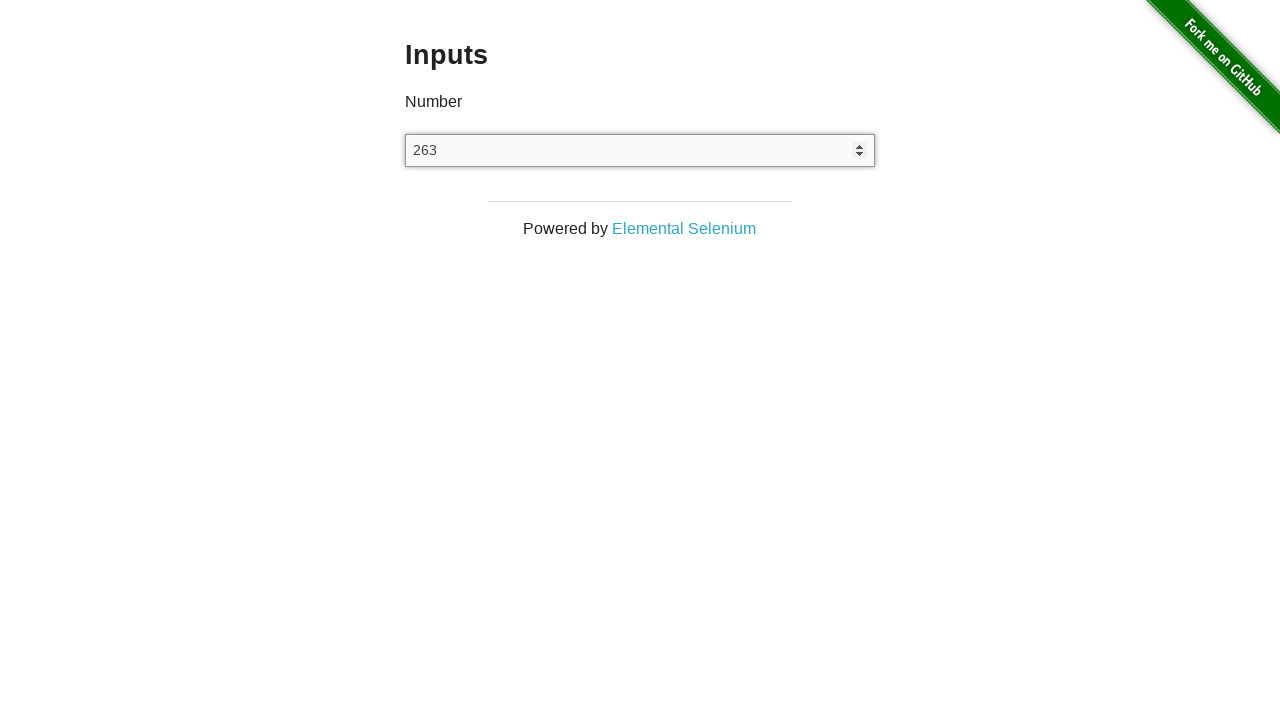

Cleared the input field on #content > div > div > div > input
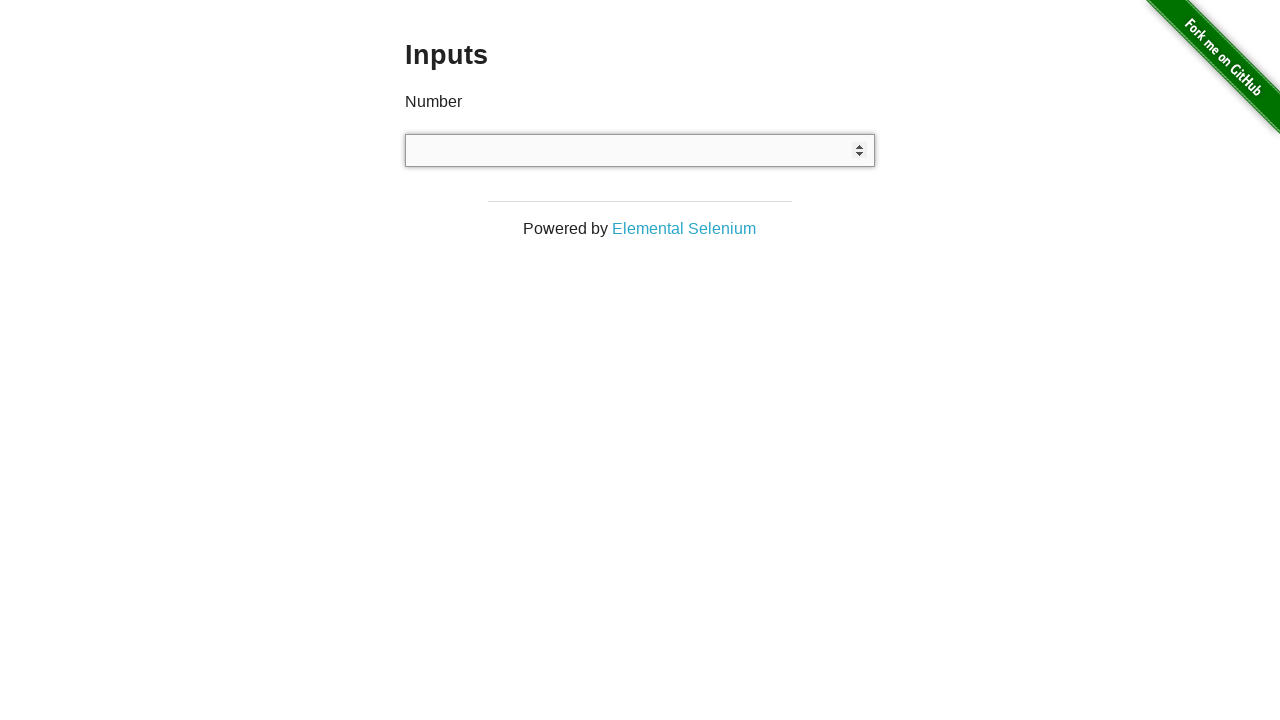

Clicked on number input field (iteration 8) at (640, 150) on #content > div > div > div > input
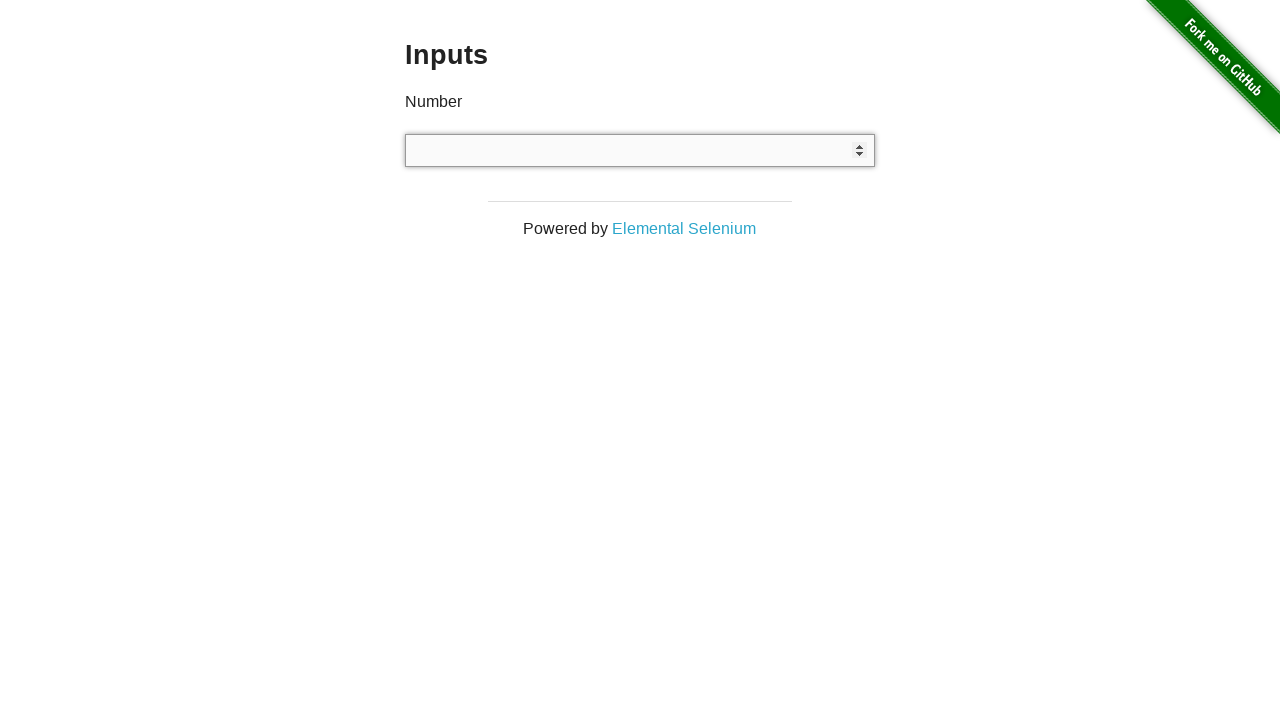

Entered random number 316 into input field on #content > div > div > div > input
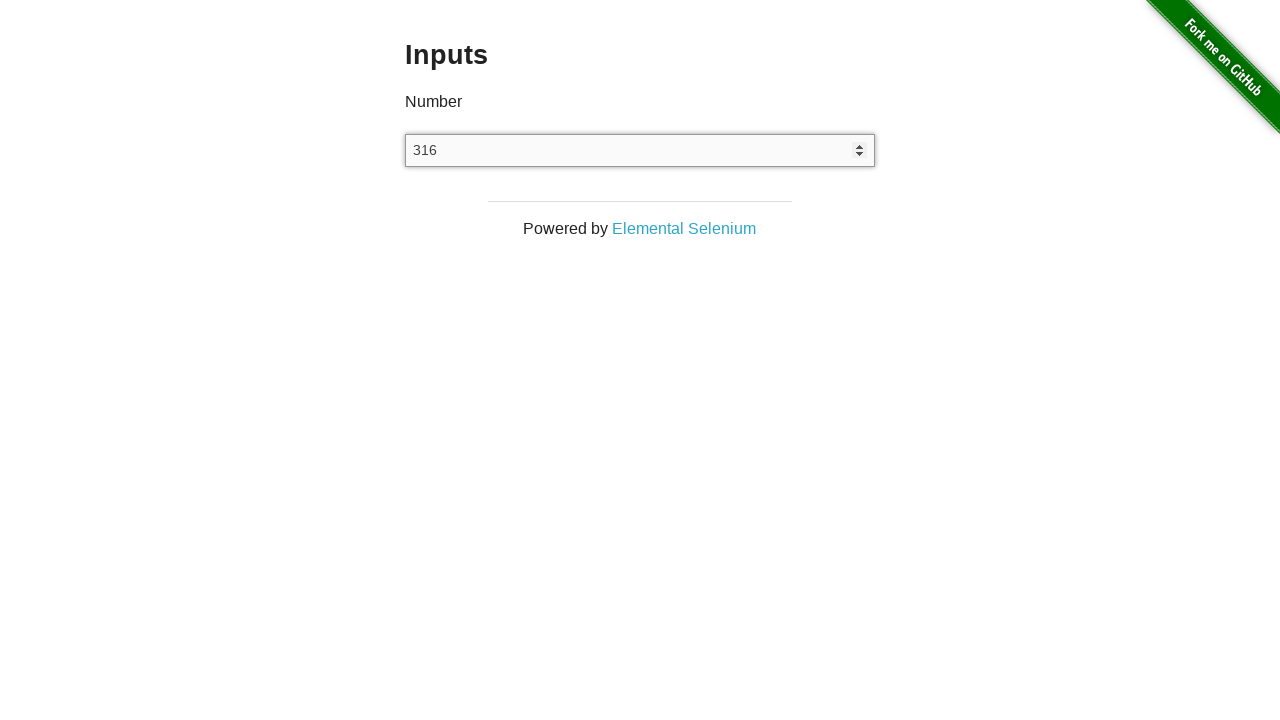

Read back entered value from input field: None
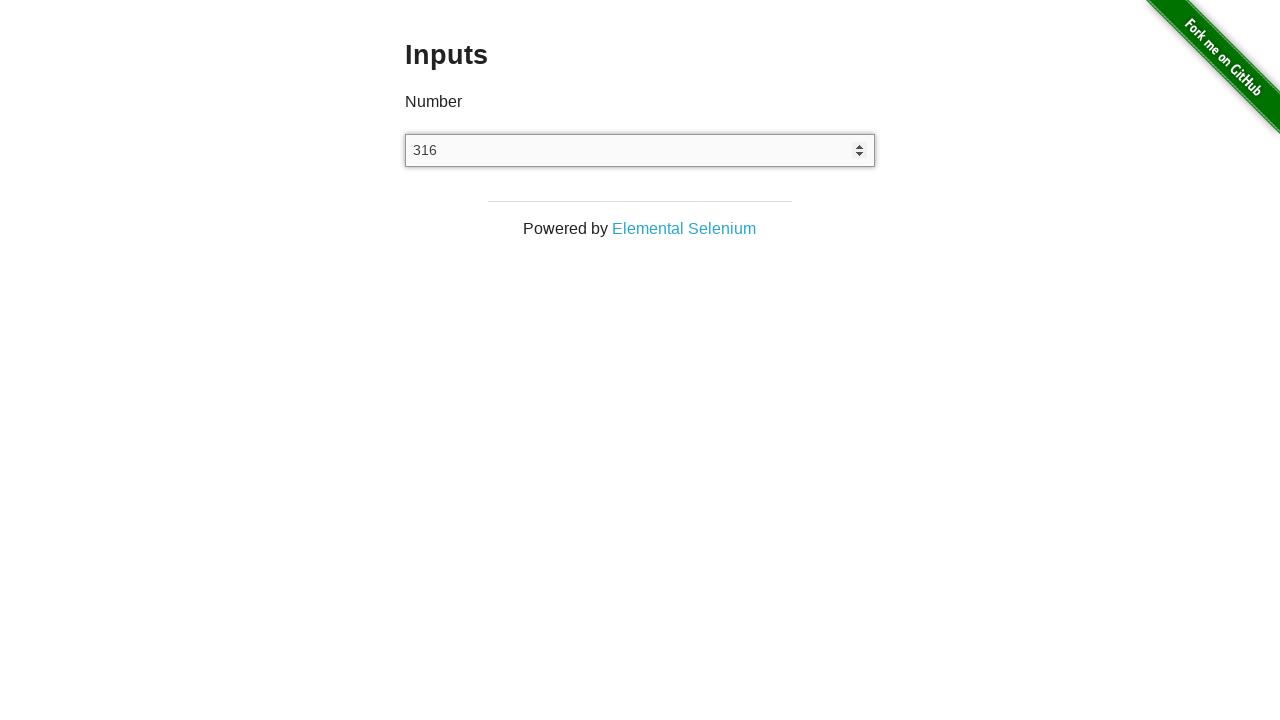

Cleared the input field on #content > div > div > div > input
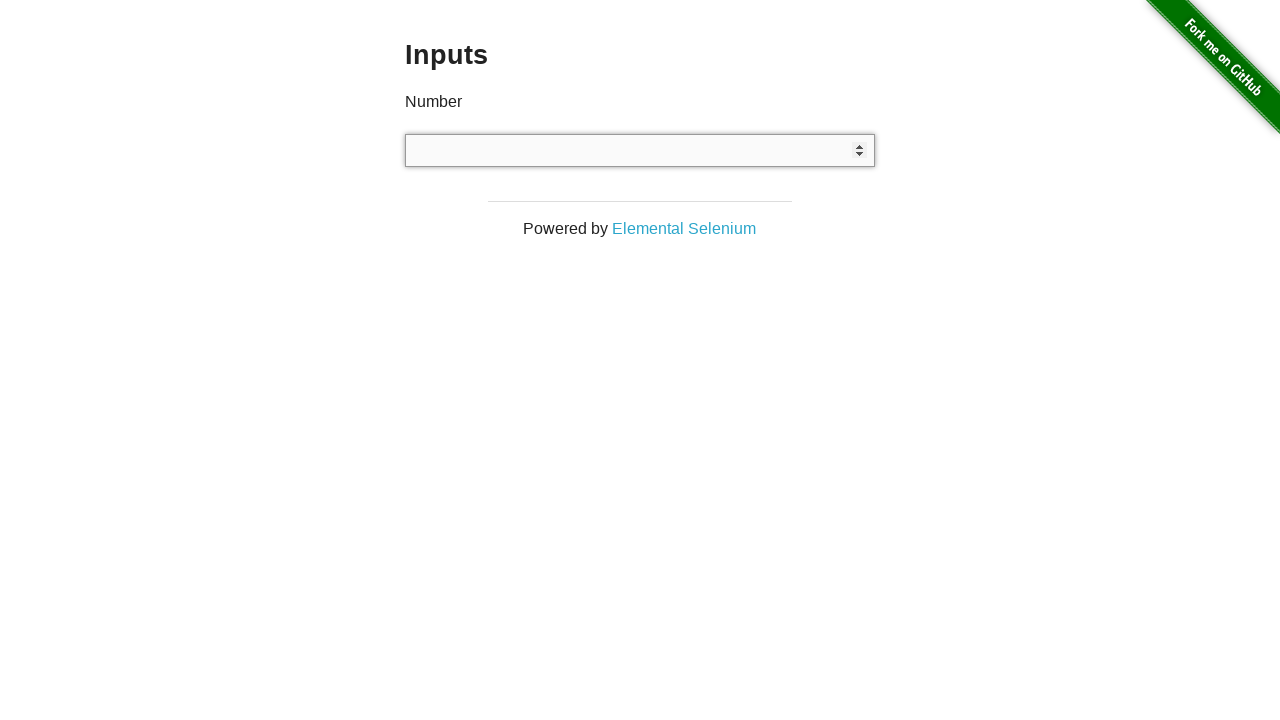

Clicked on number input field (iteration 9) at (640, 150) on #content > div > div > div > input
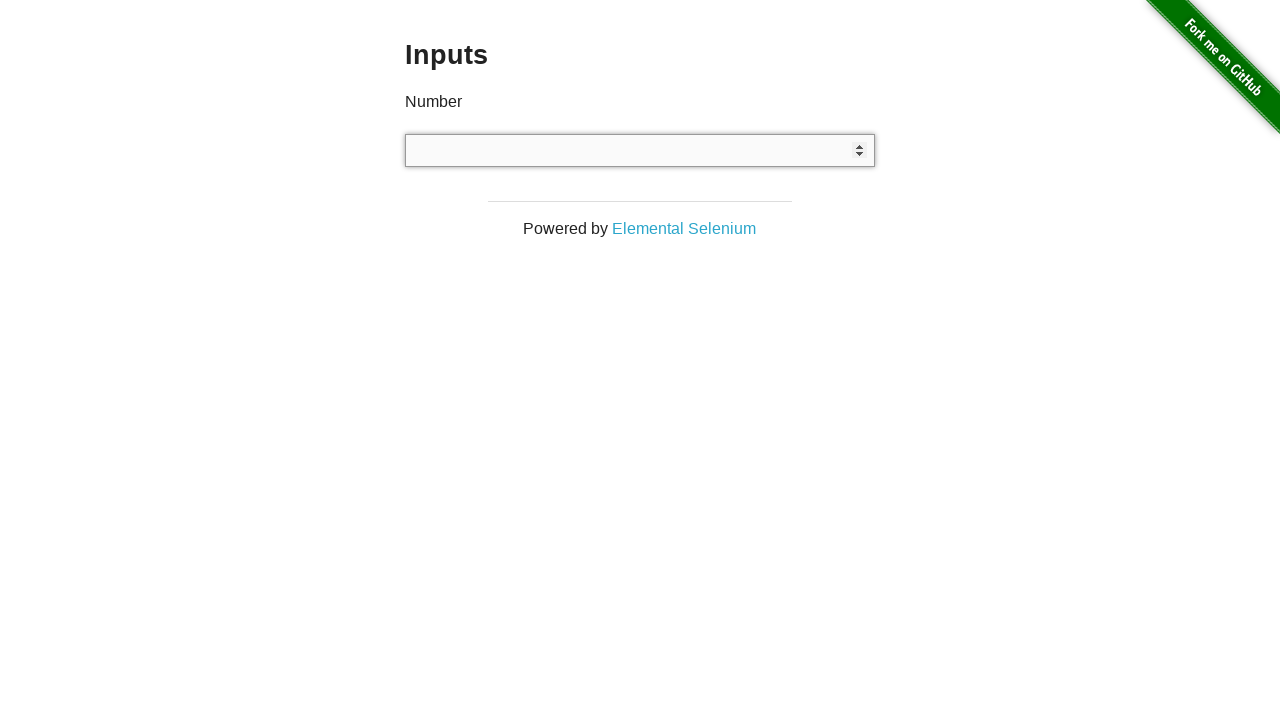

Entered random number -203 into input field on #content > div > div > div > input
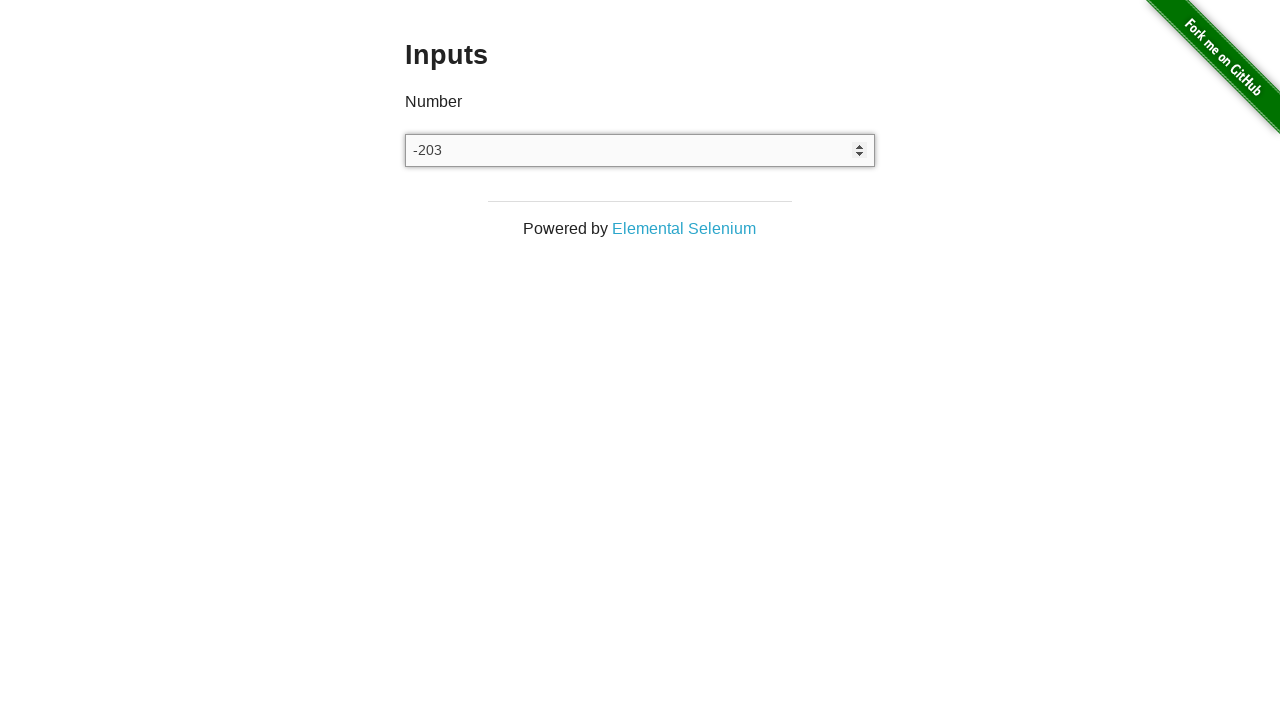

Read back entered value from input field: None
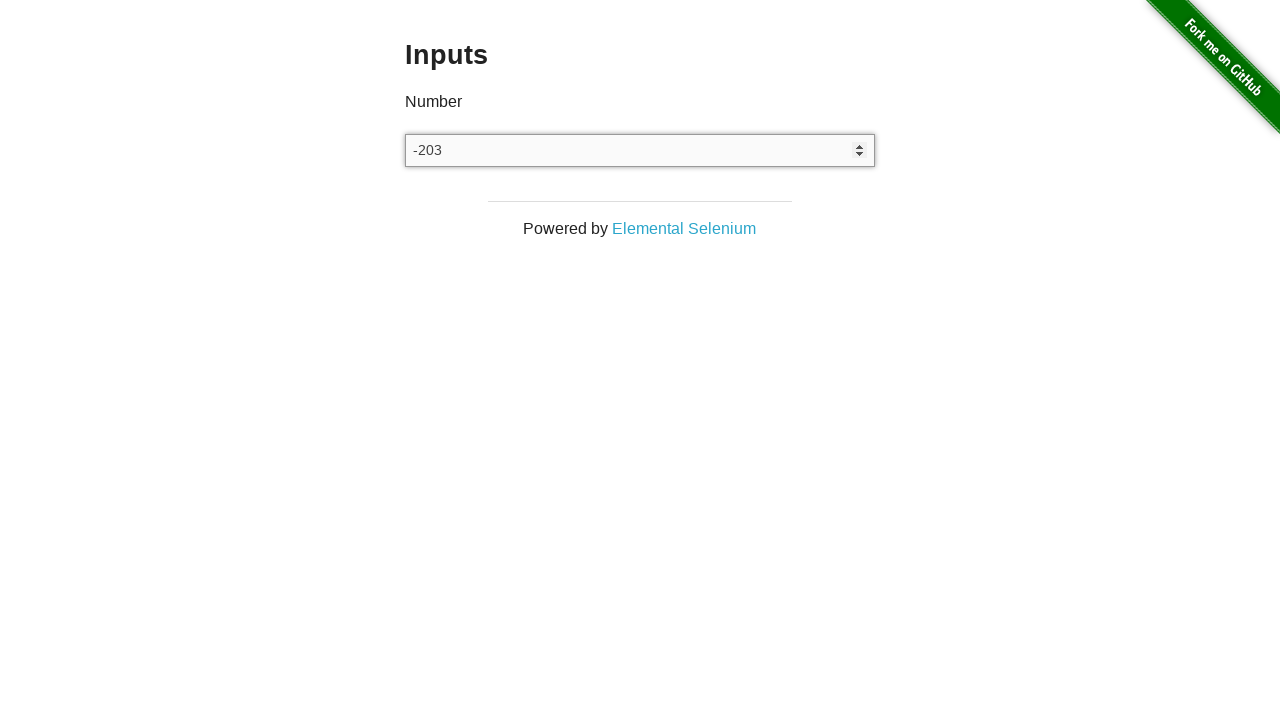

Cleared the input field on #content > div > div > div > input
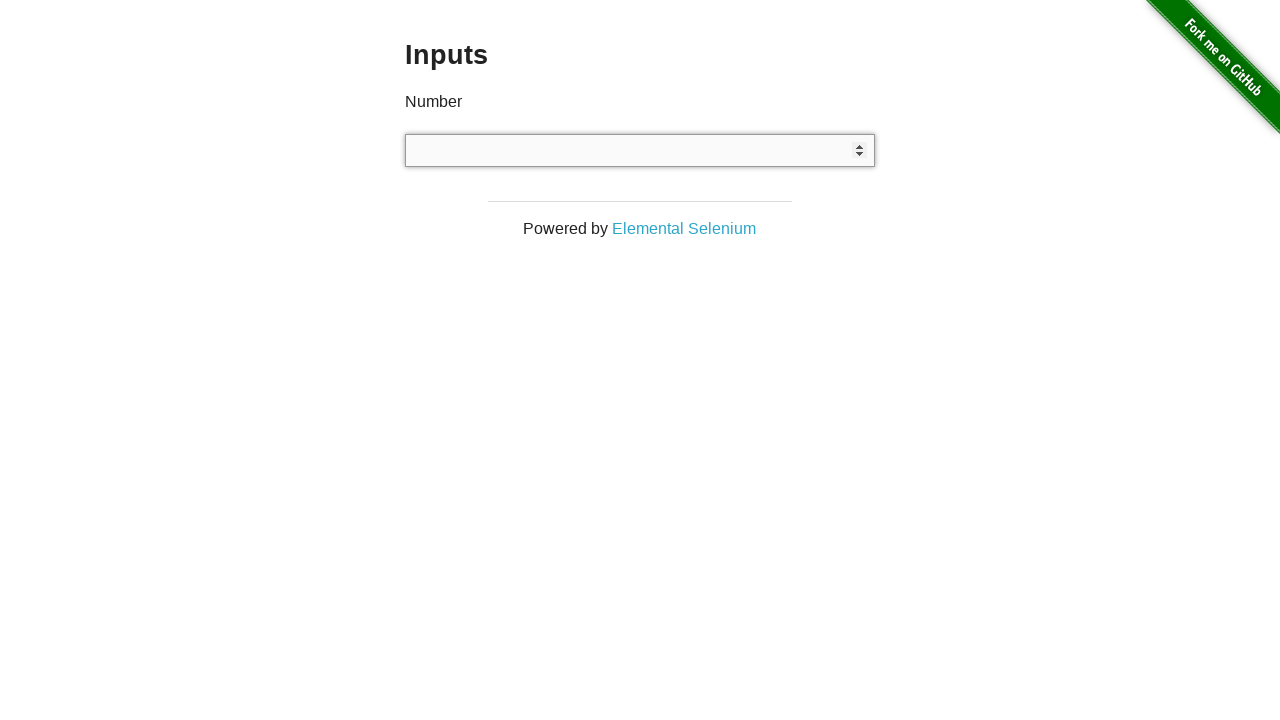

Clicked on number input field (iteration 10) at (640, 150) on #content > div > div > div > input
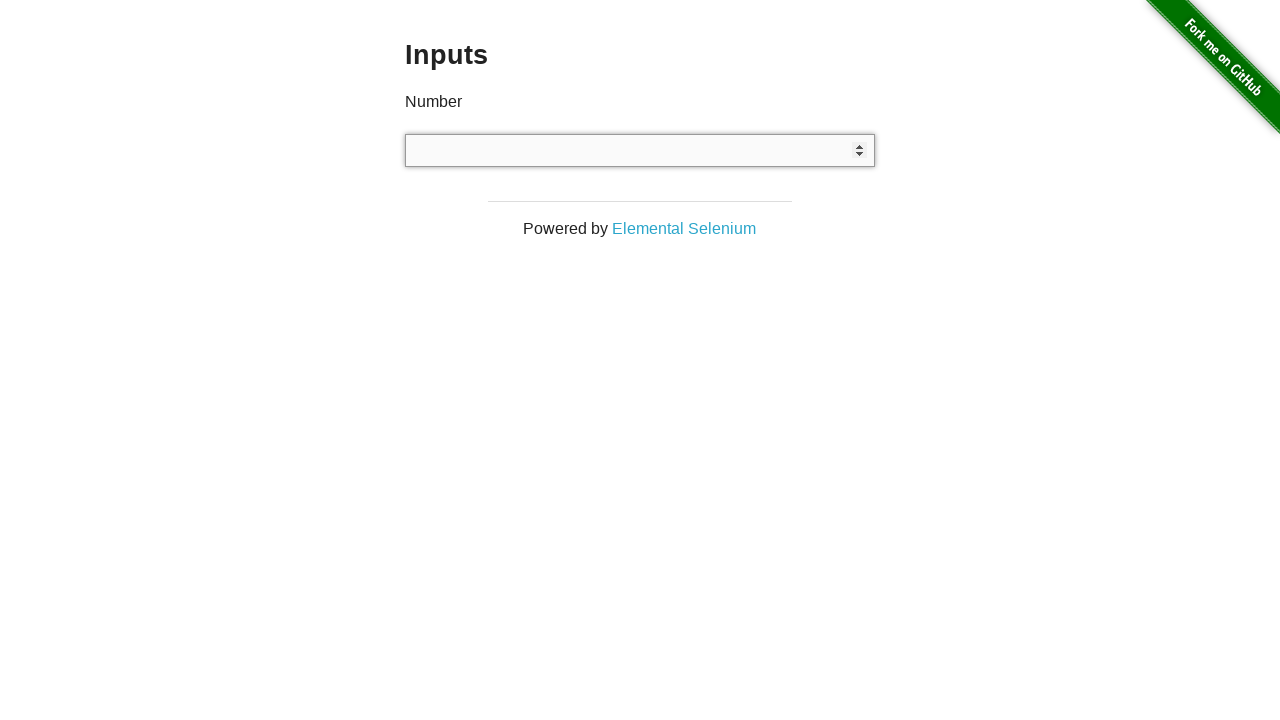

Entered random number 434 into input field on #content > div > div > div > input
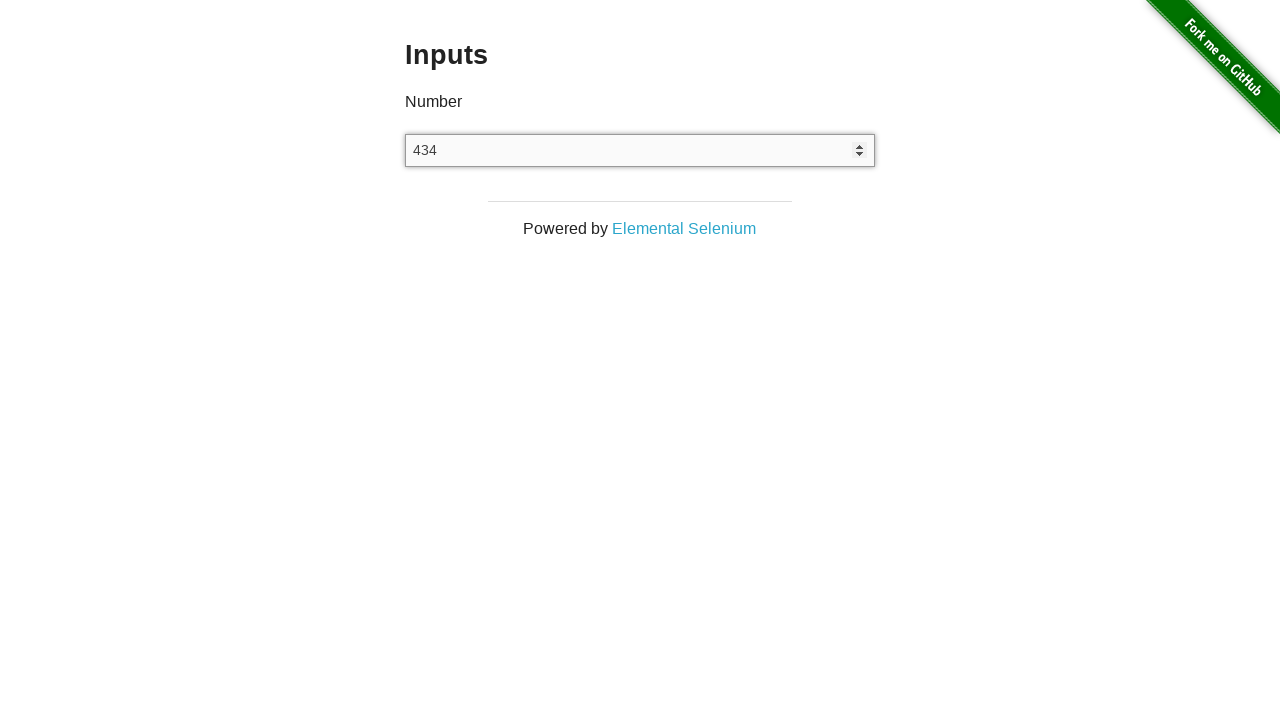

Read back entered value from input field: None
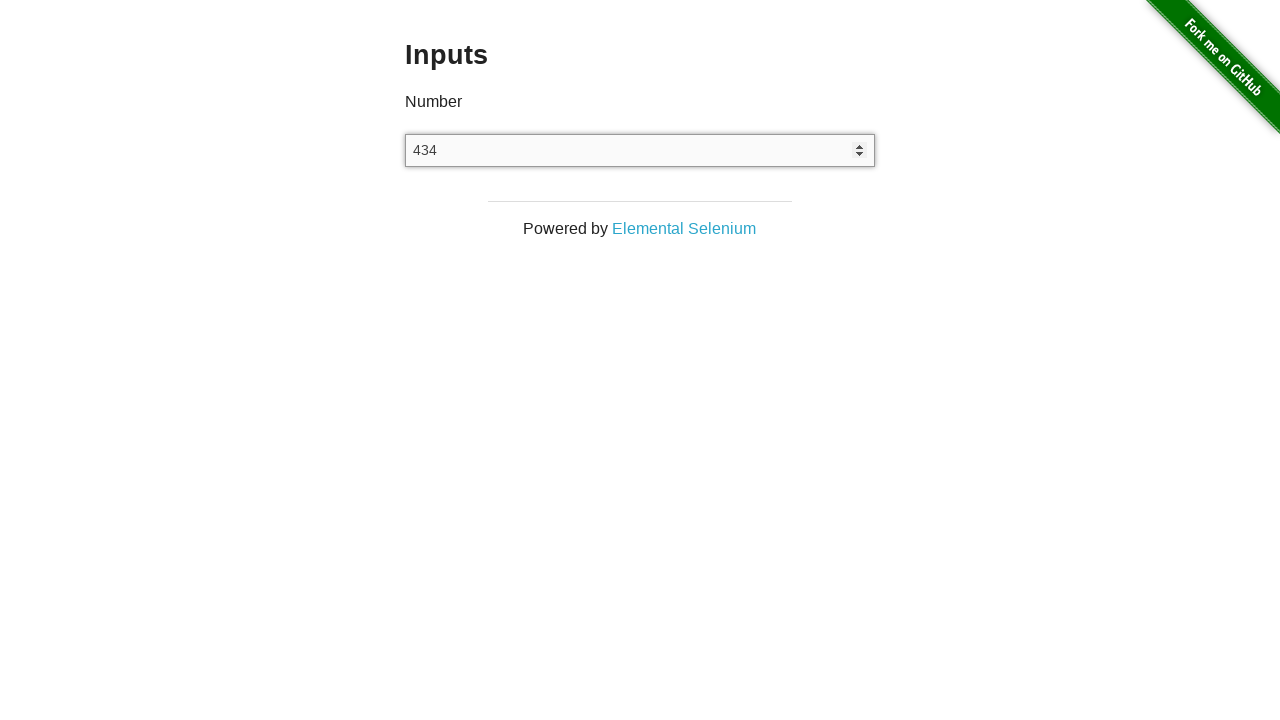

Cleared the input field on #content > div > div > div > input
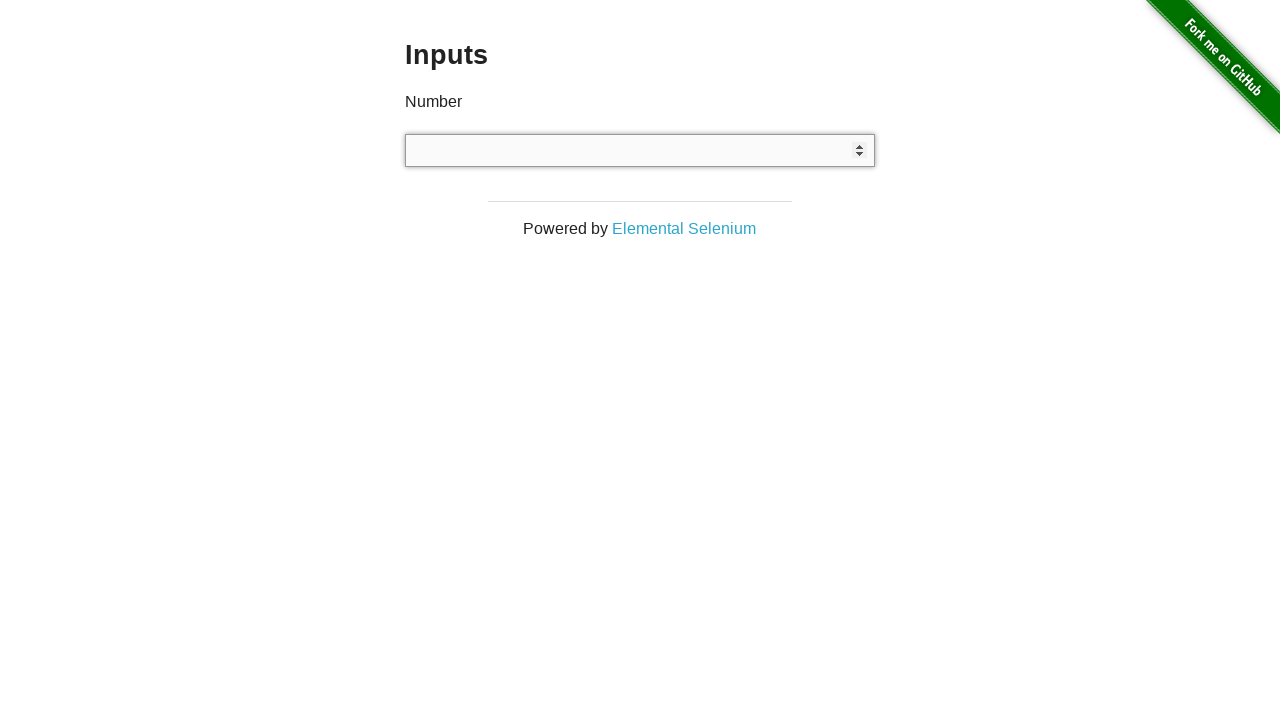

Clicked on number input field (iteration 11) at (640, 150) on #content > div > div > div > input
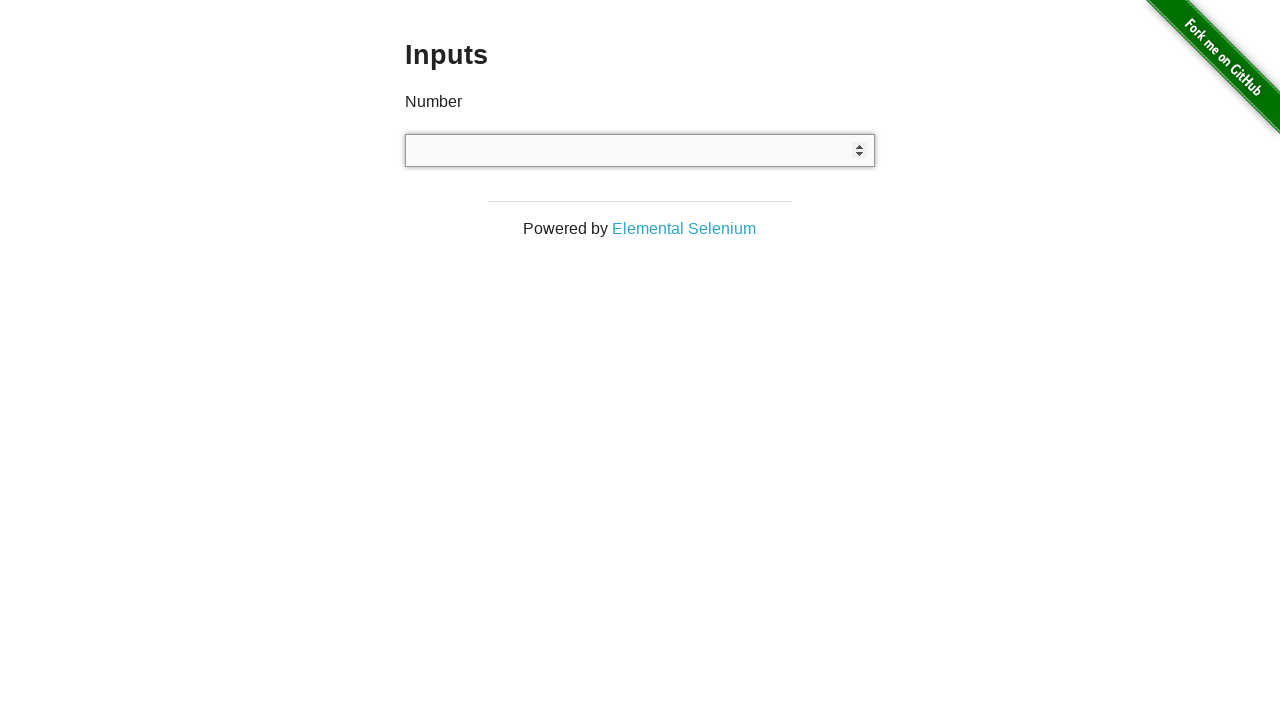

Entered random number 325 into input field on #content > div > div > div > input
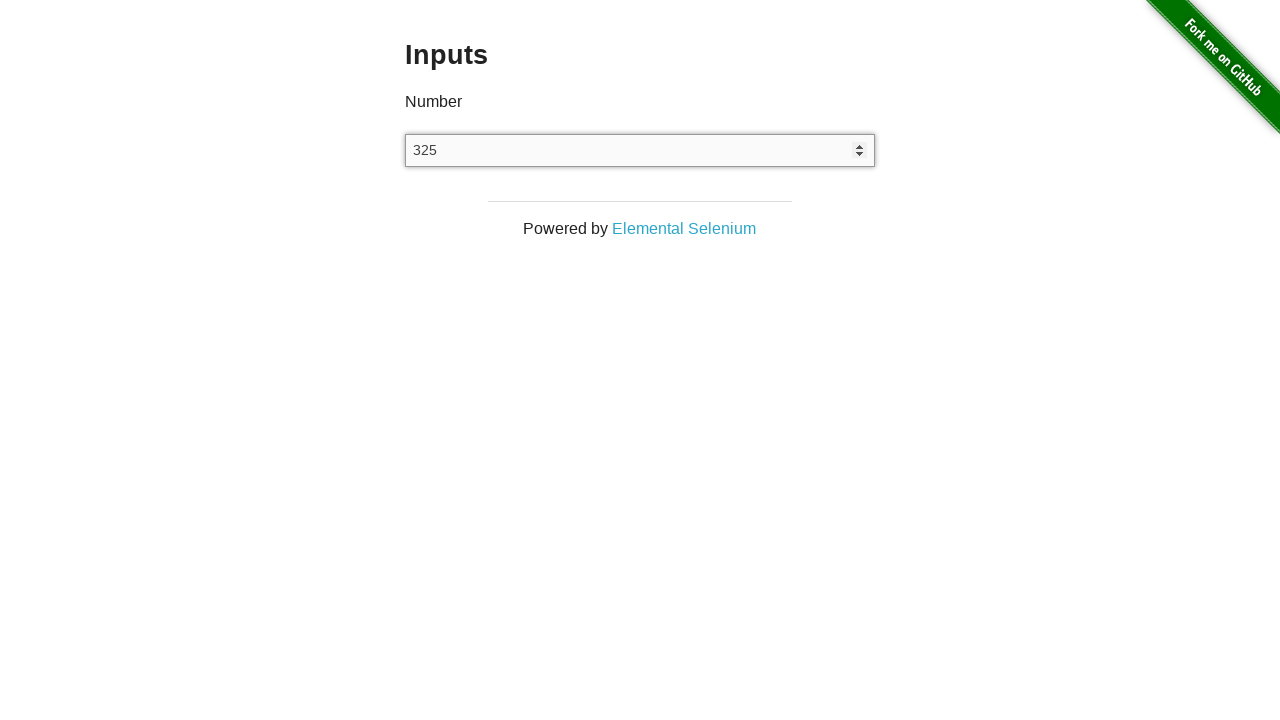

Read back entered value from input field: None
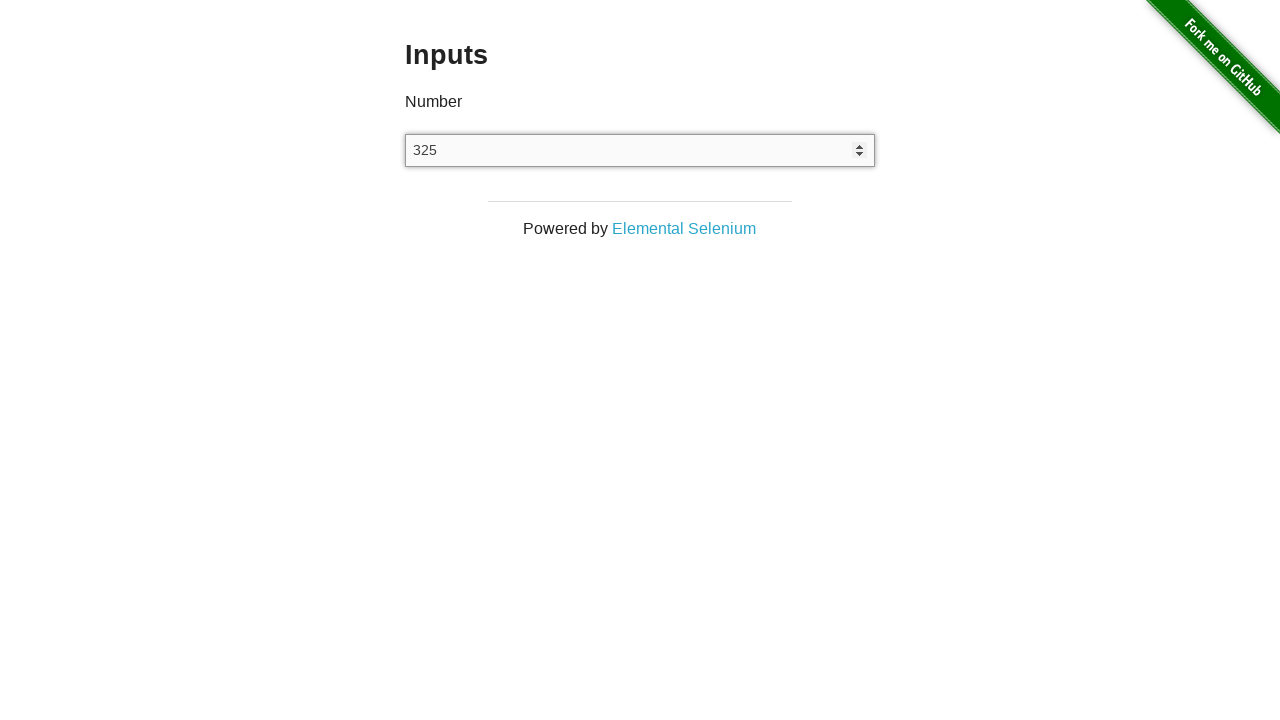

Cleared the input field on #content > div > div > div > input
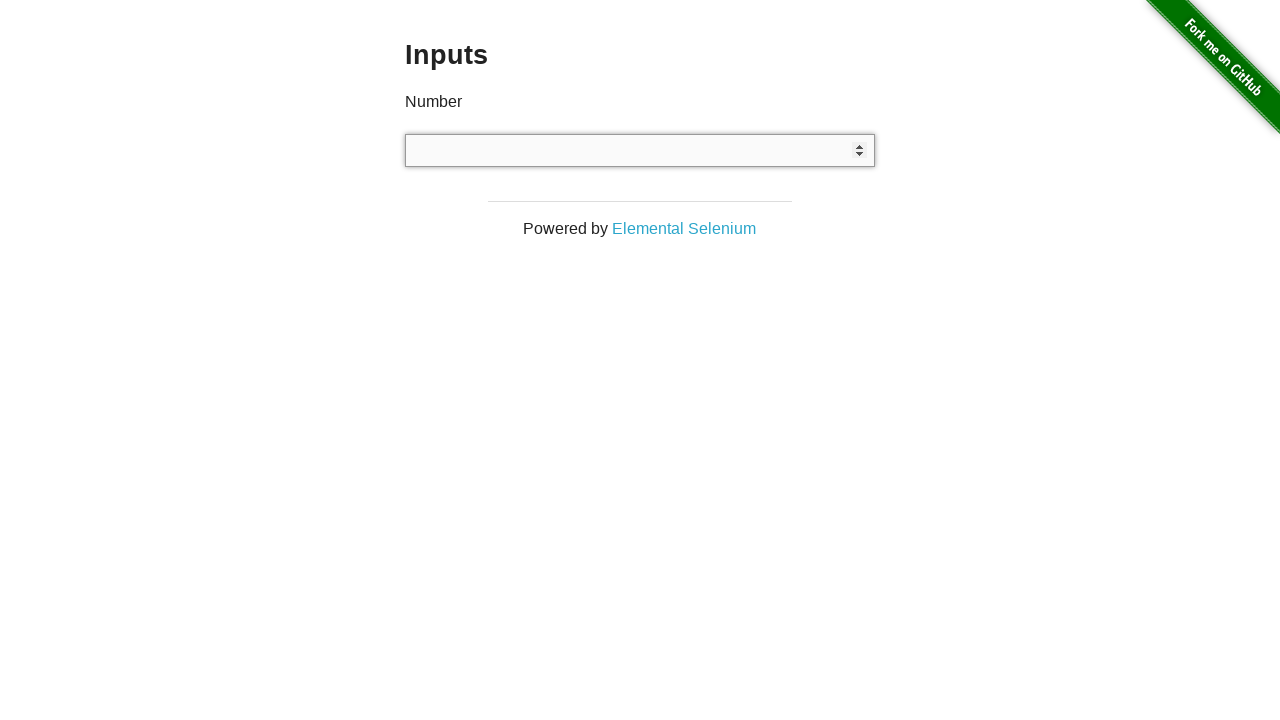

Clicked on number input field (iteration 12) at (640, 150) on #content > div > div > div > input
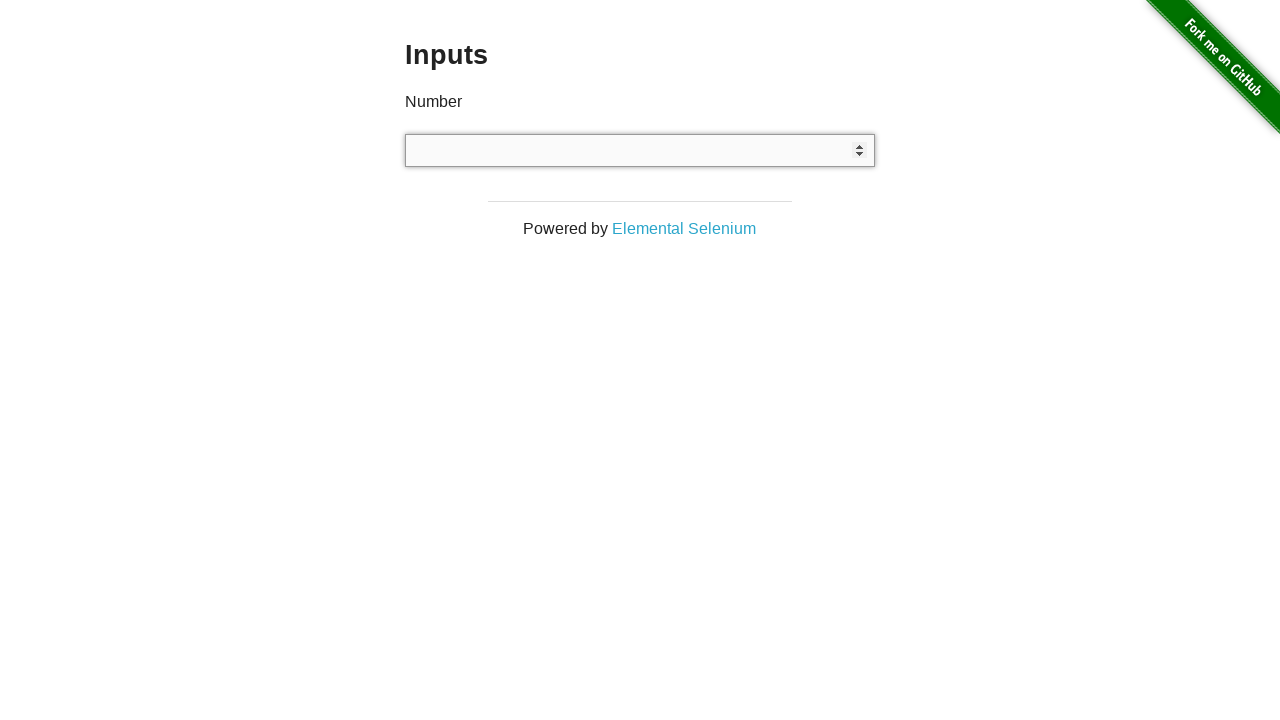

Entered random number 41 into input field on #content > div > div > div > input
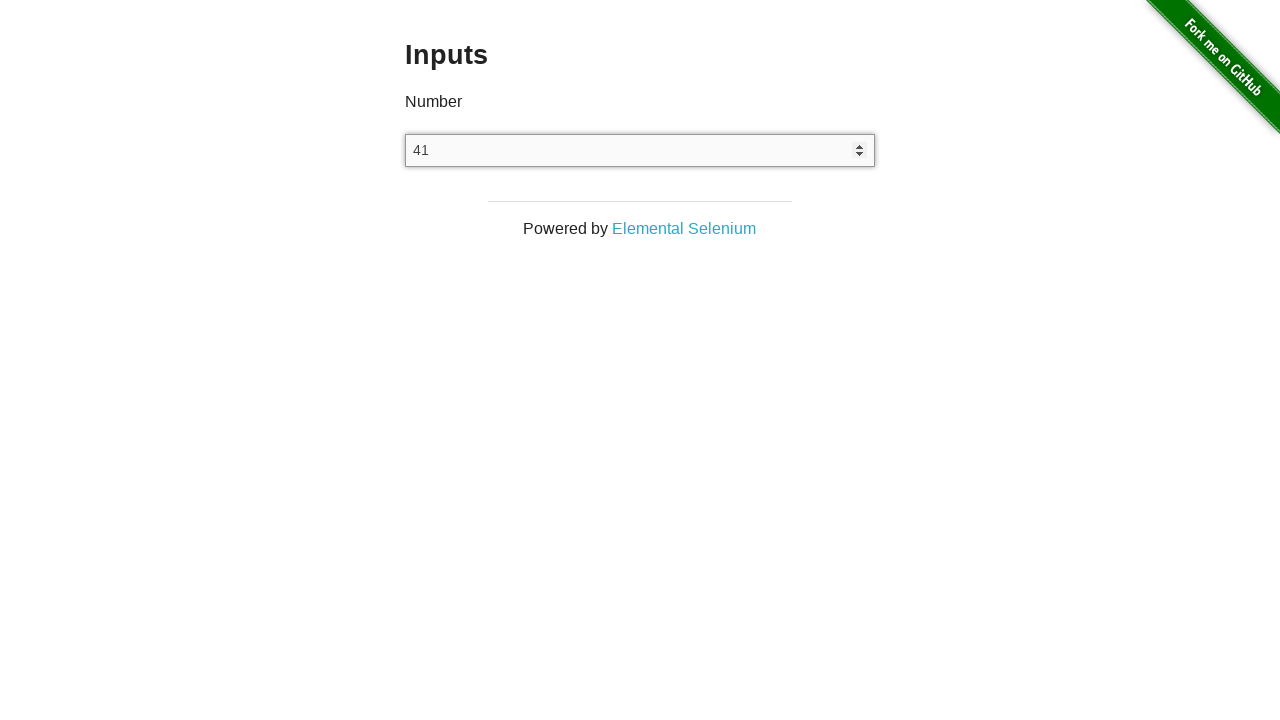

Read back entered value from input field: None
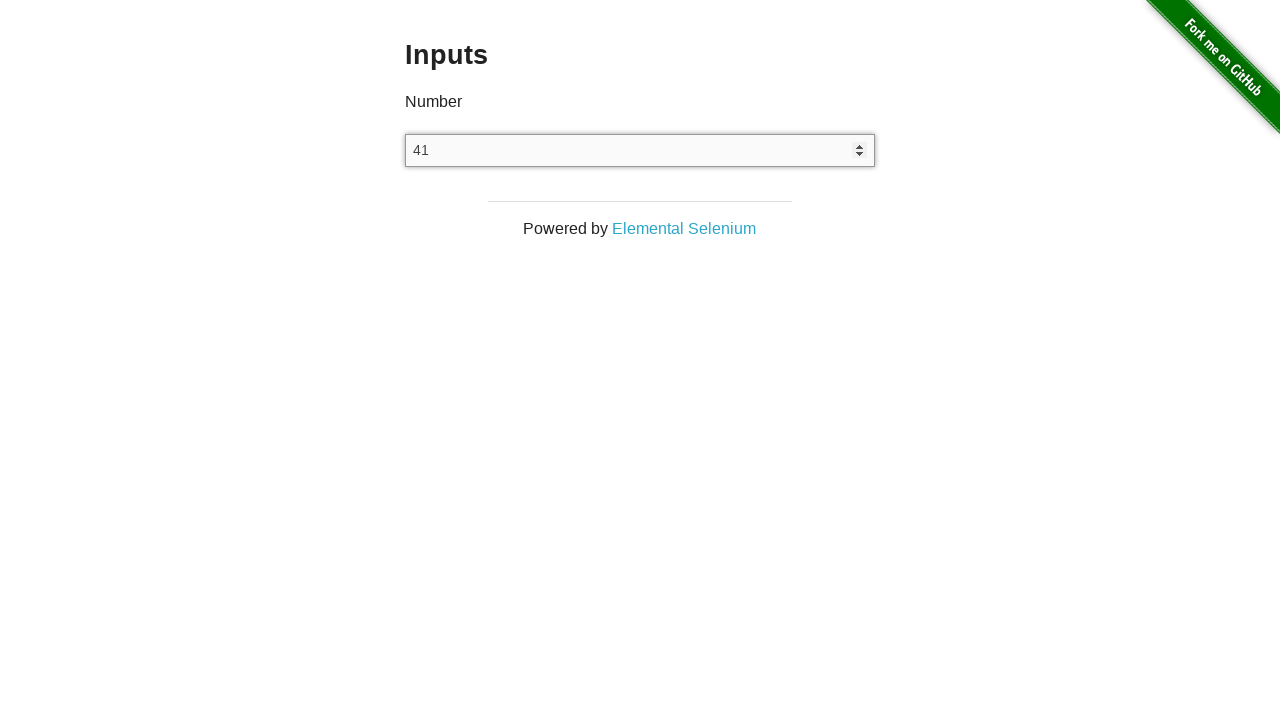

Cleared the input field on #content > div > div > div > input
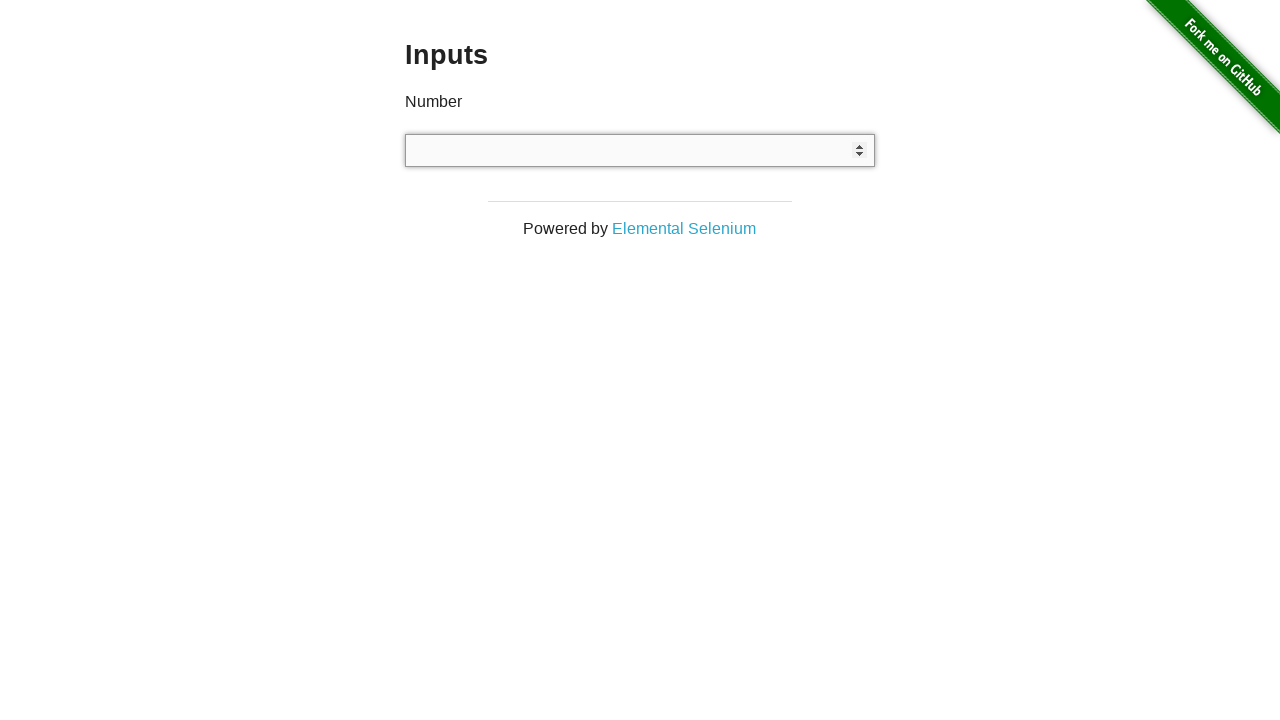

Clicked on number input field (iteration 13) at (640, 150) on #content > div > div > div > input
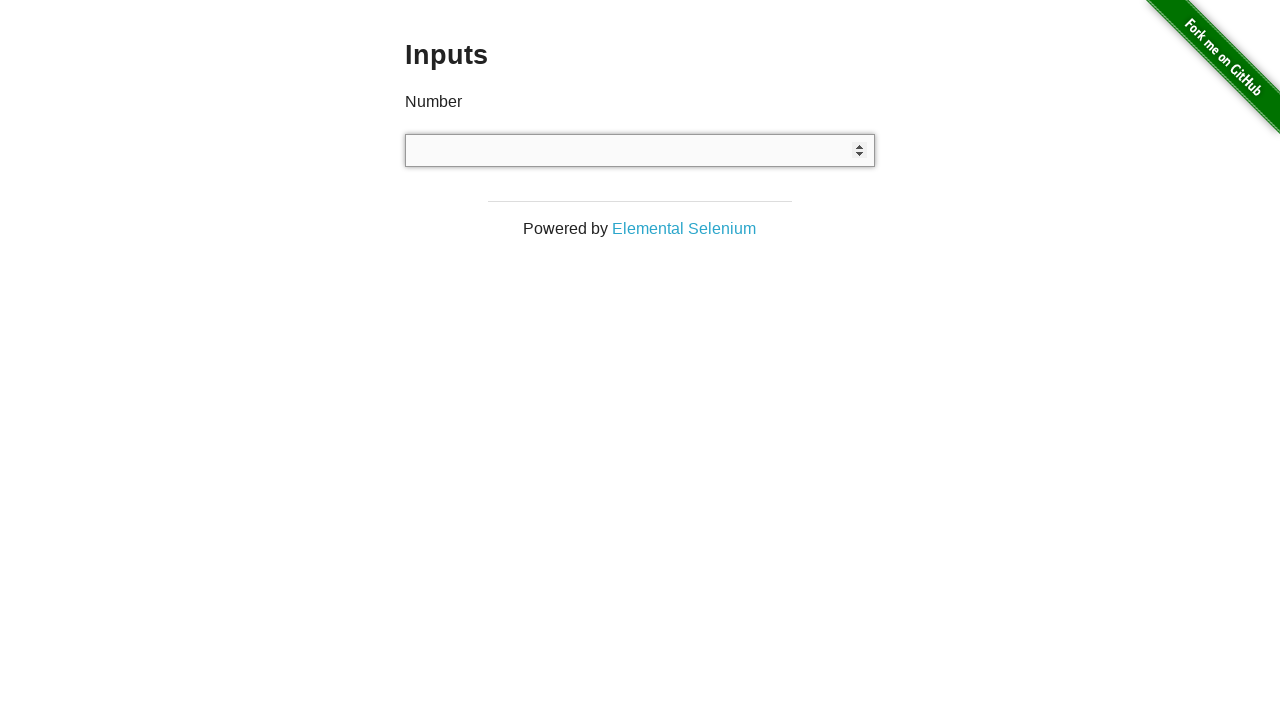

Entered random number -50 into input field on #content > div > div > div > input
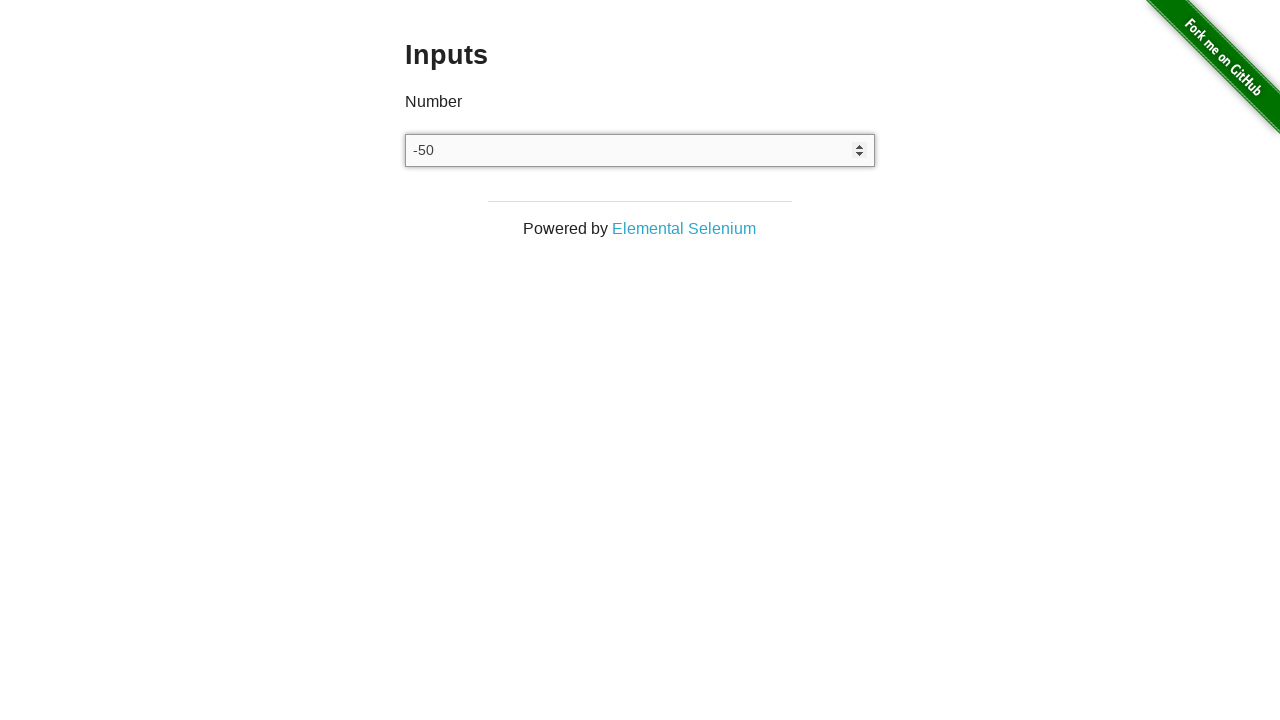

Read back entered value from input field: None
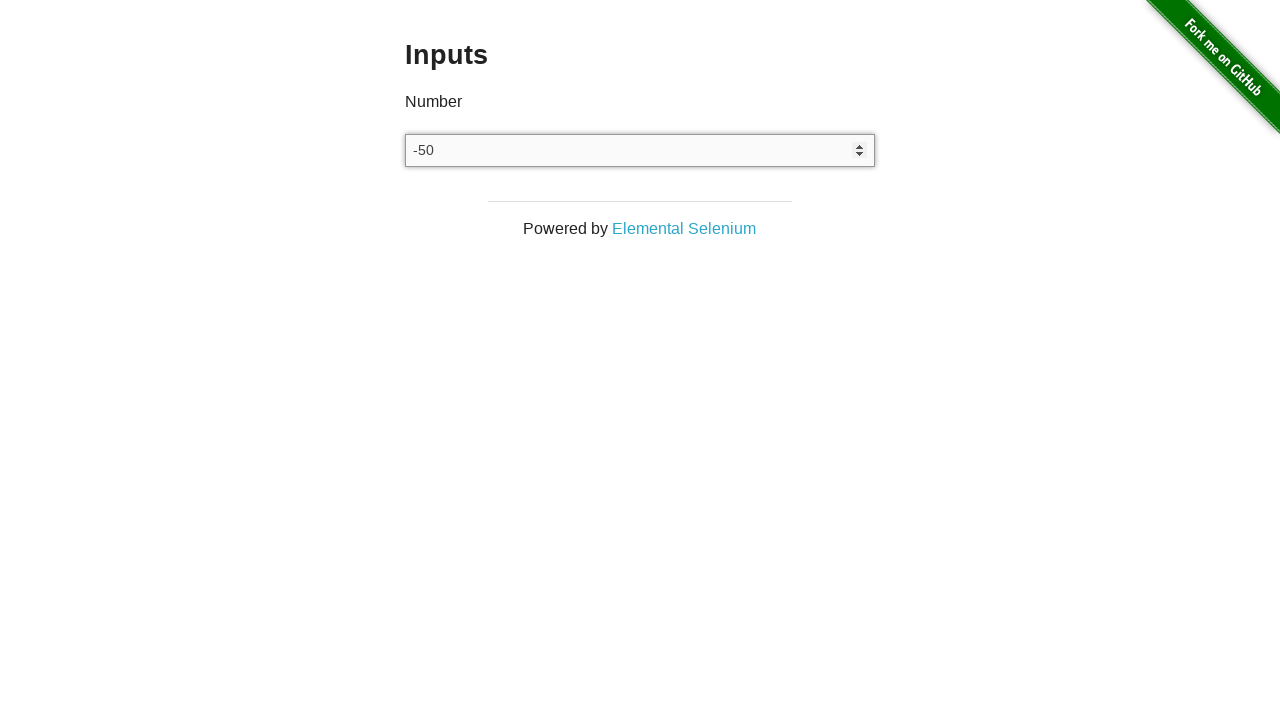

Cleared the input field on #content > div > div > div > input
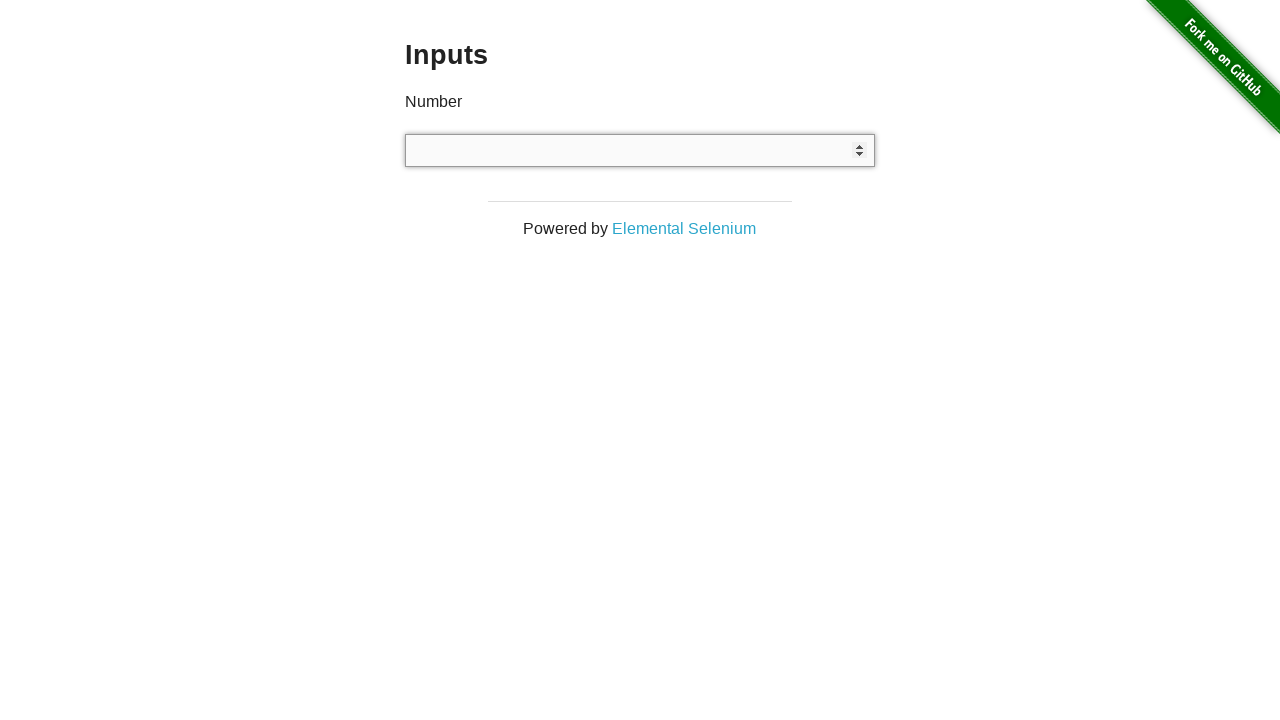

Clicked on number input field (iteration 14) at (640, 150) on #content > div > div > div > input
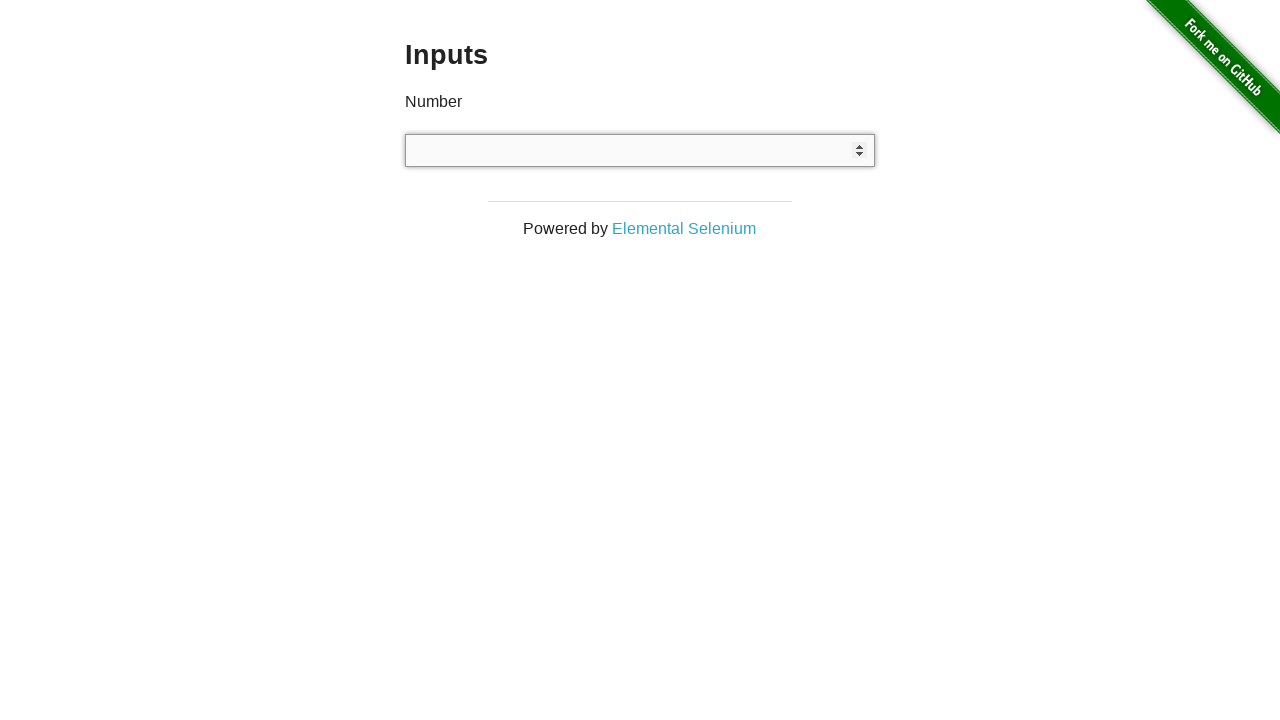

Entered random number -365 into input field on #content > div > div > div > input
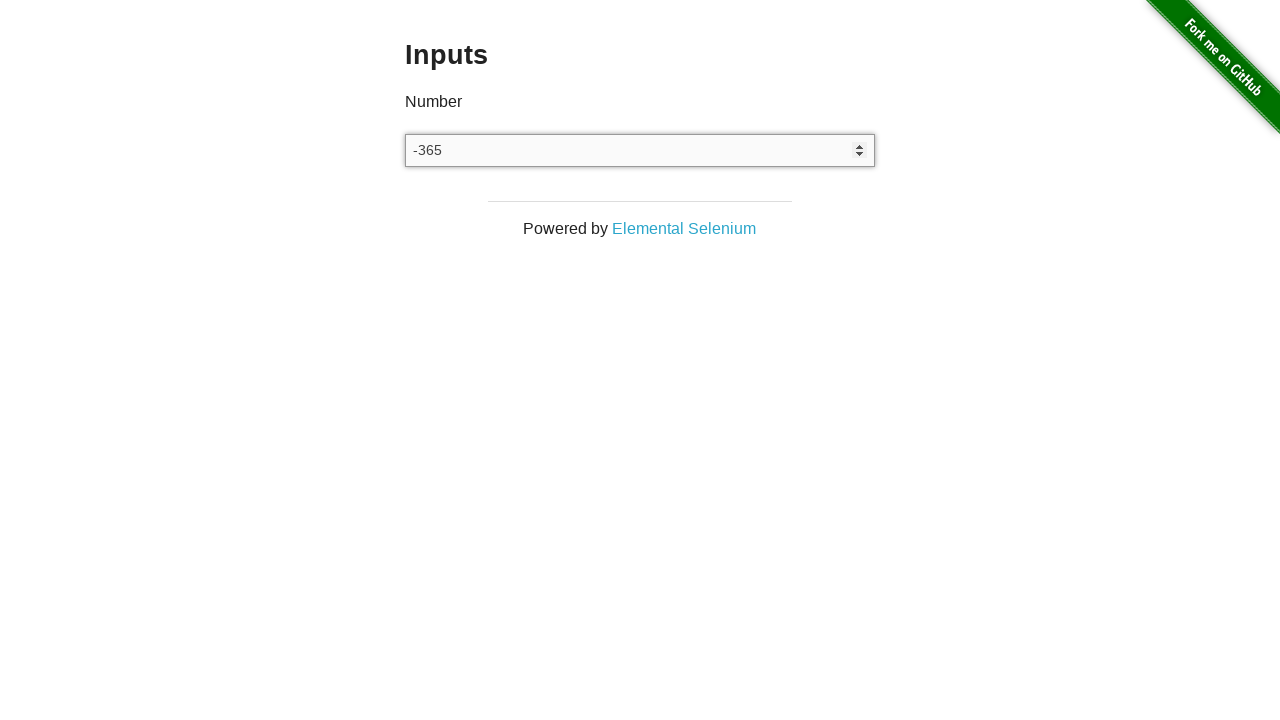

Read back entered value from input field: None
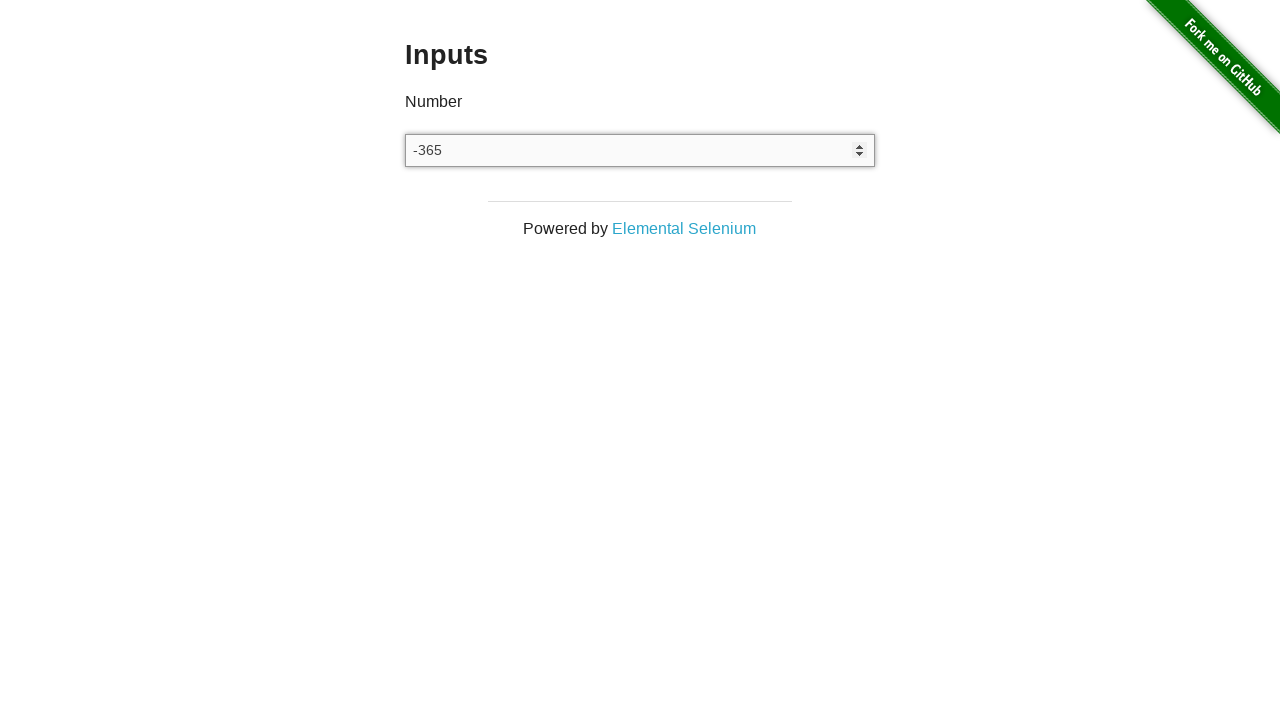

Cleared the input field on #content > div > div > div > input
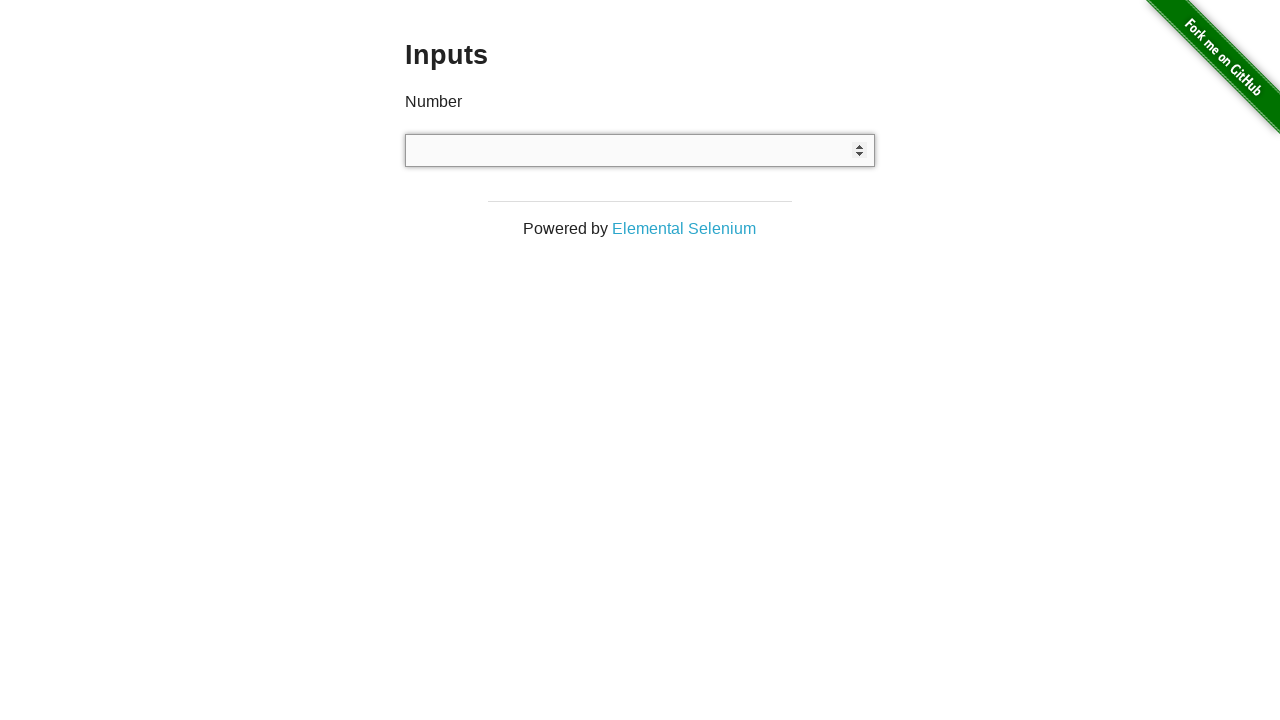

Clicked on number input field (iteration 15) at (640, 150) on #content > div > div > div > input
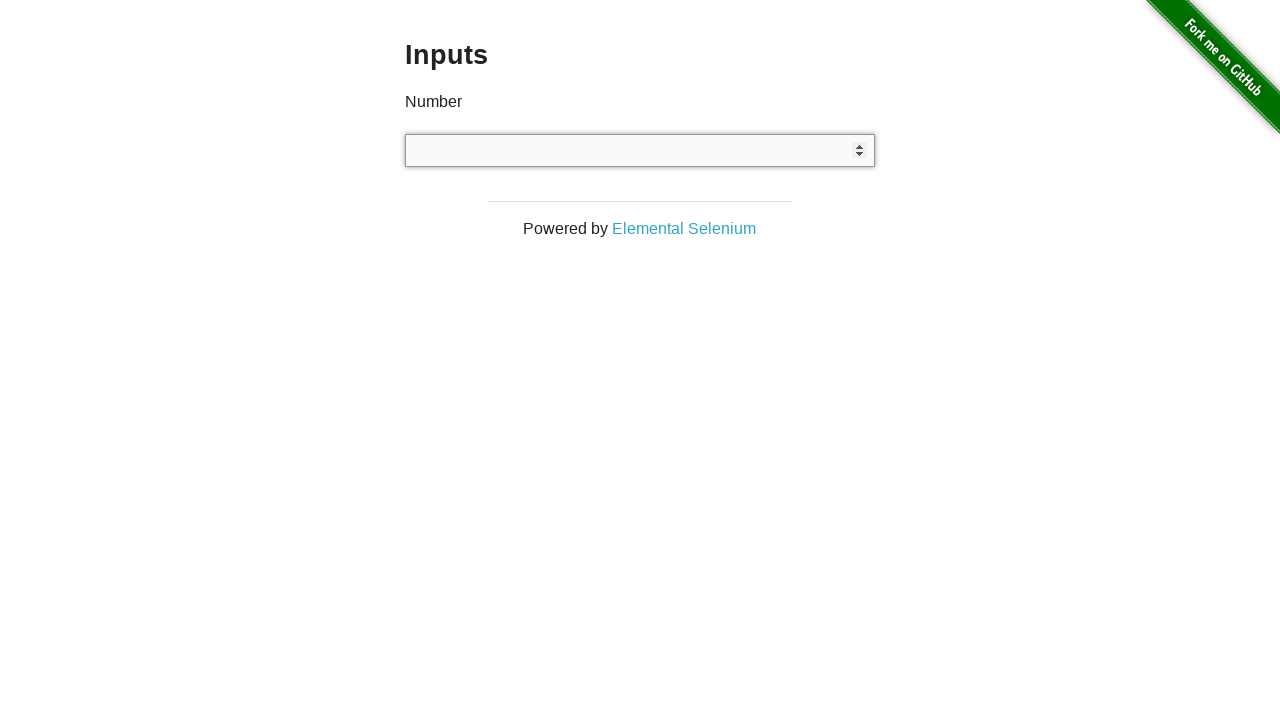

Entered random number -109 into input field on #content > div > div > div > input
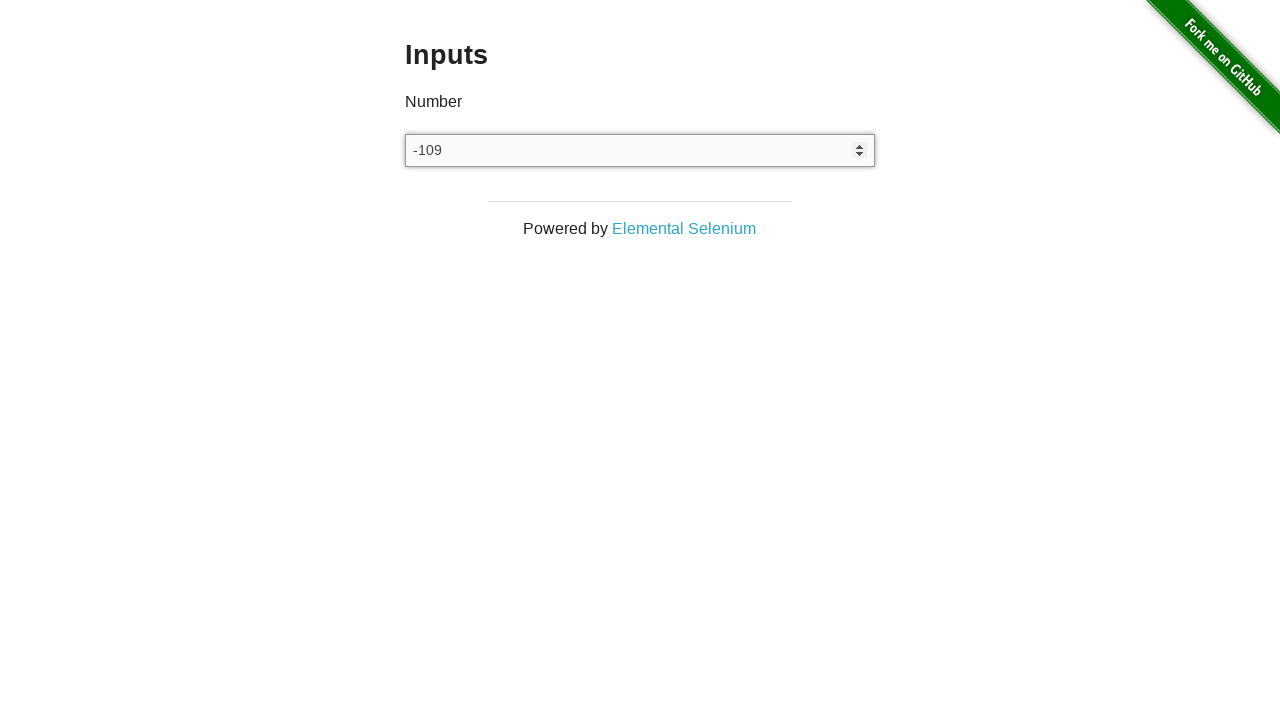

Read back entered value from input field: None
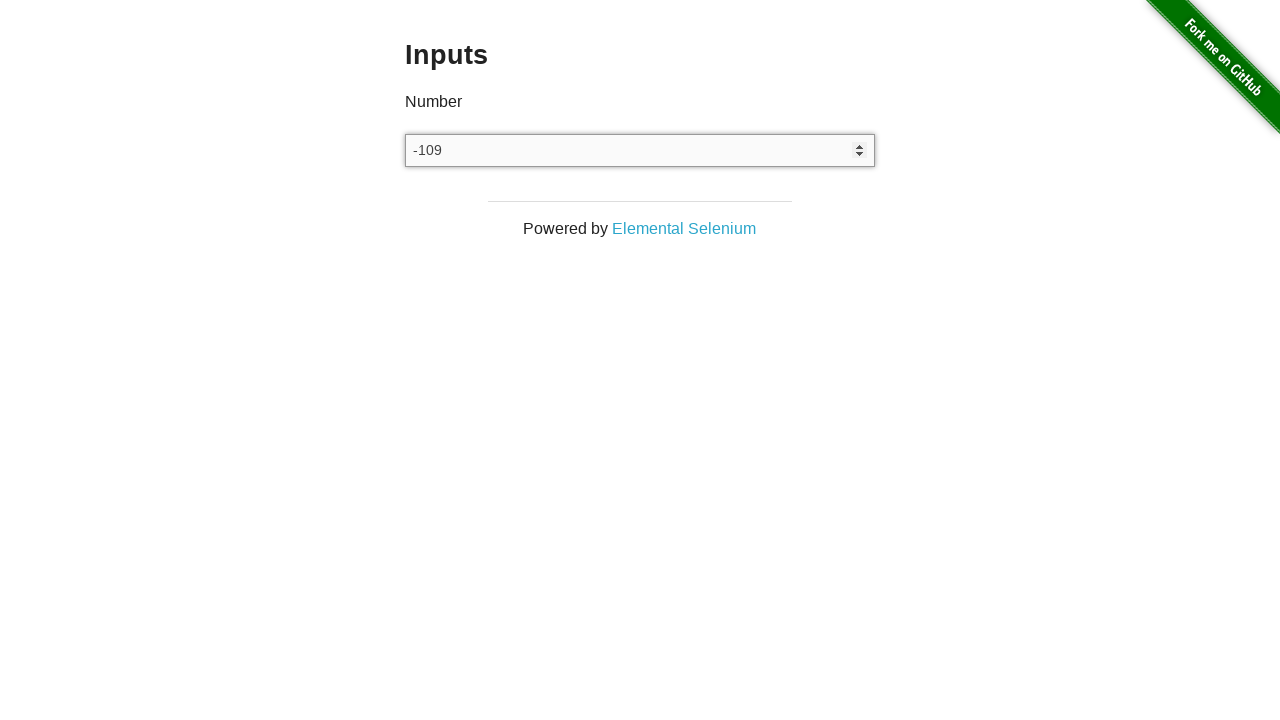

Cleared the input field on #content > div > div > div > input
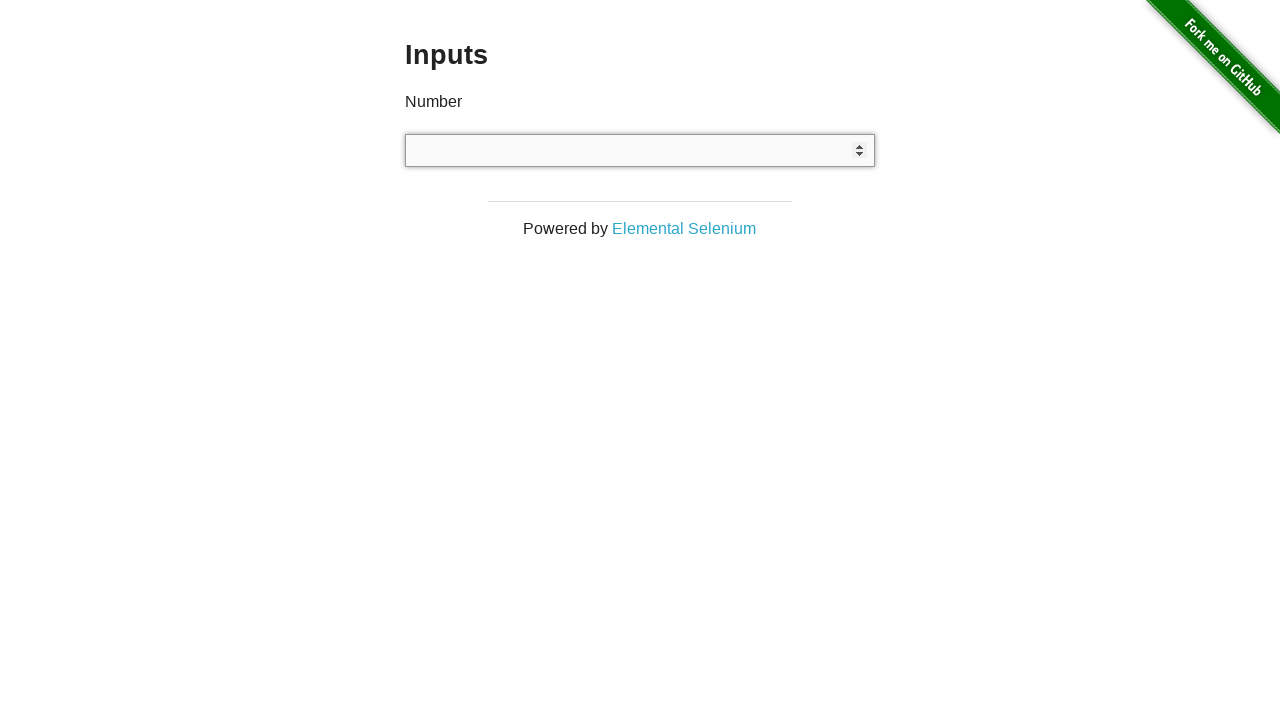

Clicked on number input field (iteration 16) at (640, 150) on #content > div > div > div > input
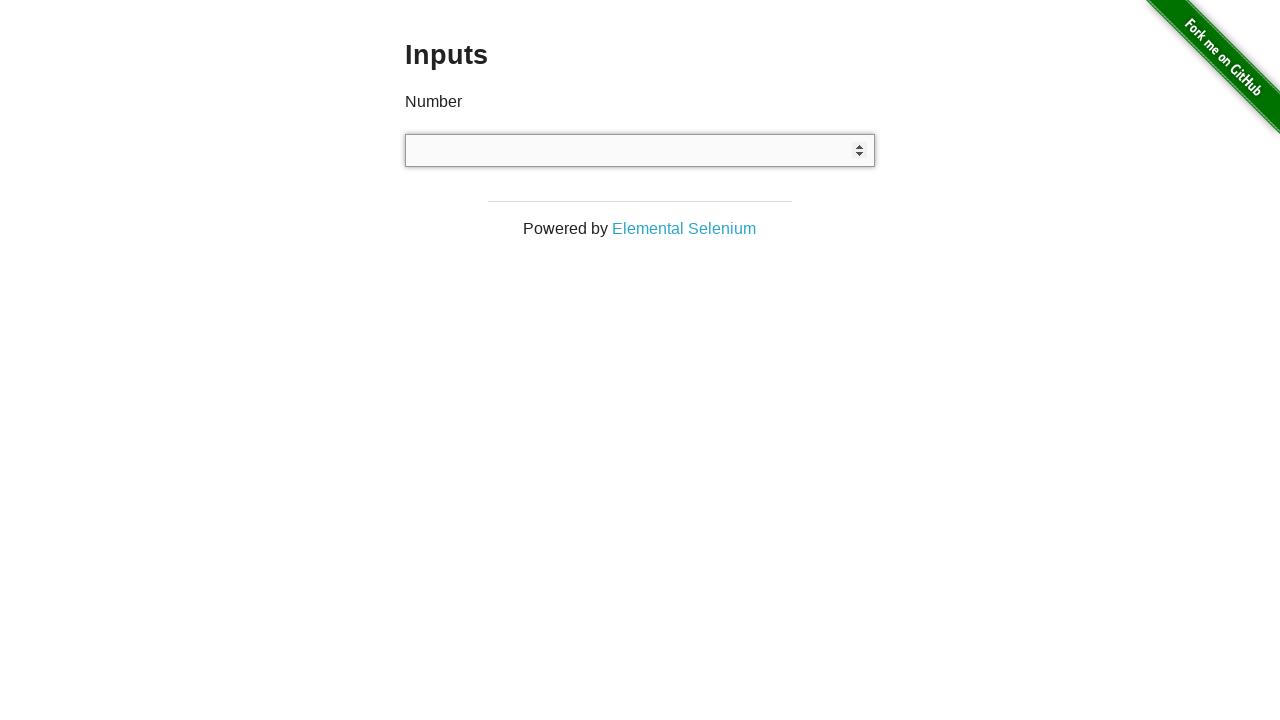

Entered random number 55 into input field on #content > div > div > div > input
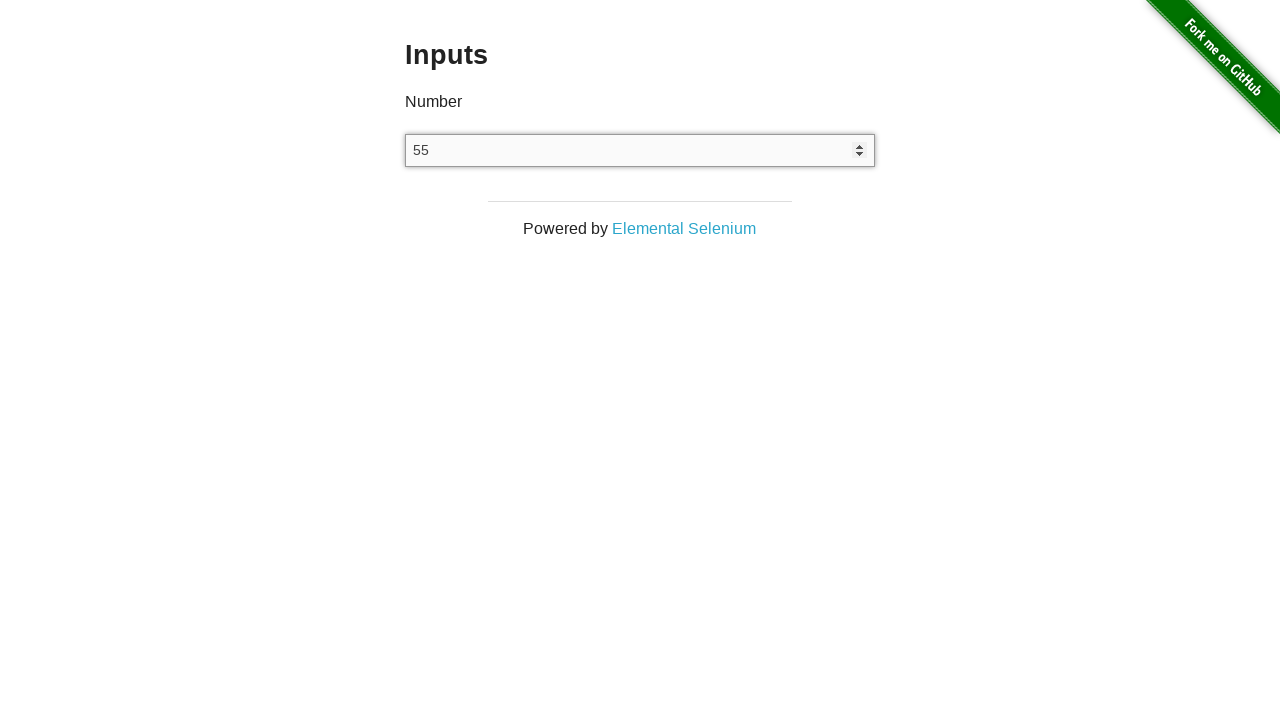

Read back entered value from input field: None
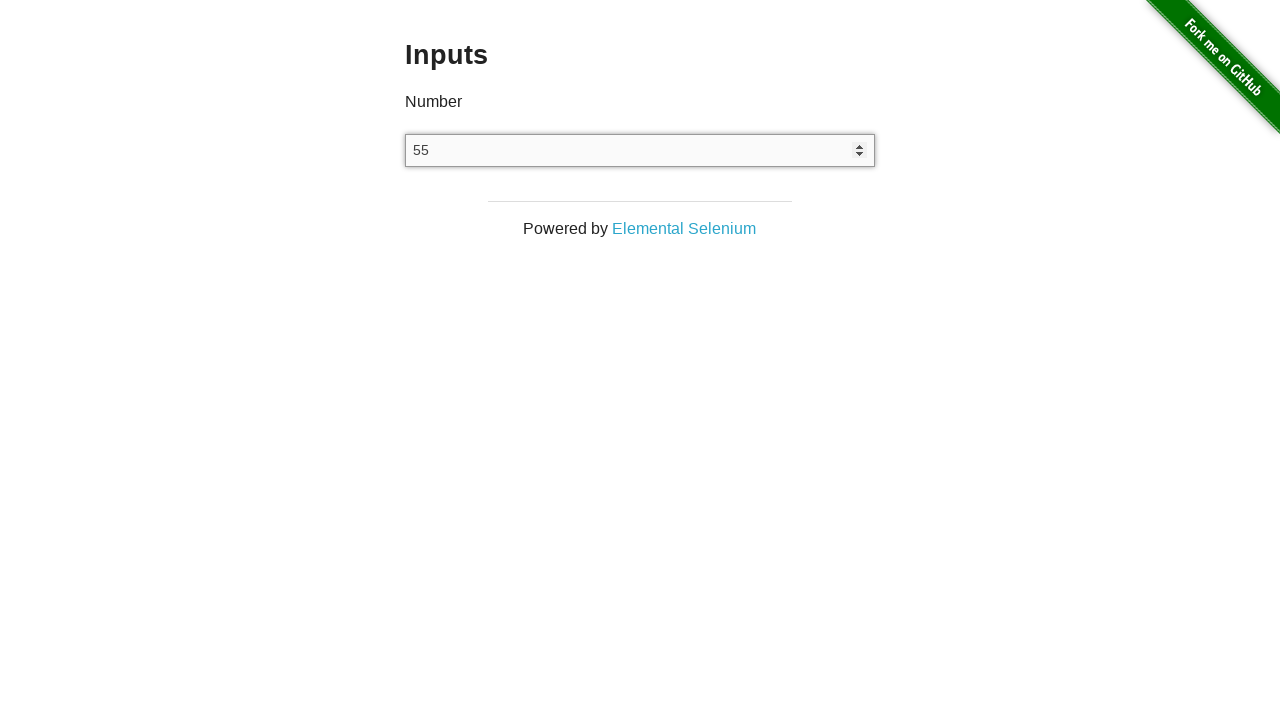

Cleared the input field on #content > div > div > div > input
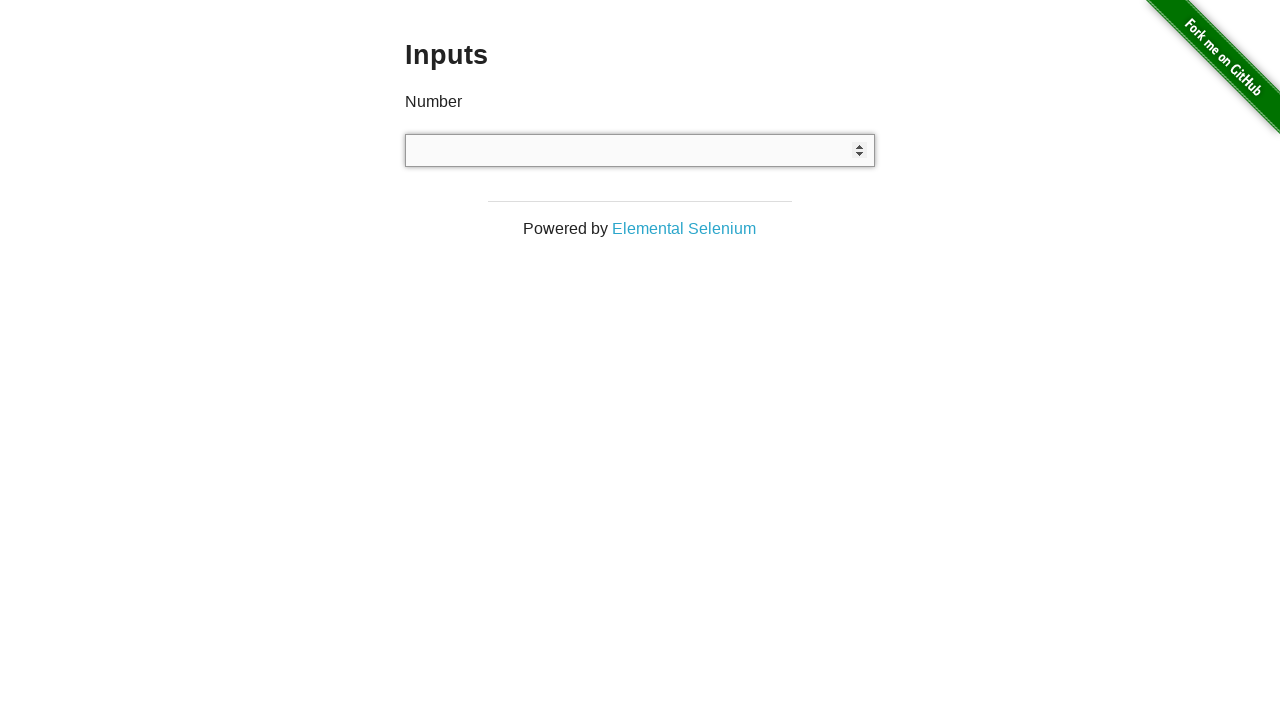

Clicked on number input field (iteration 17) at (640, 150) on #content > div > div > div > input
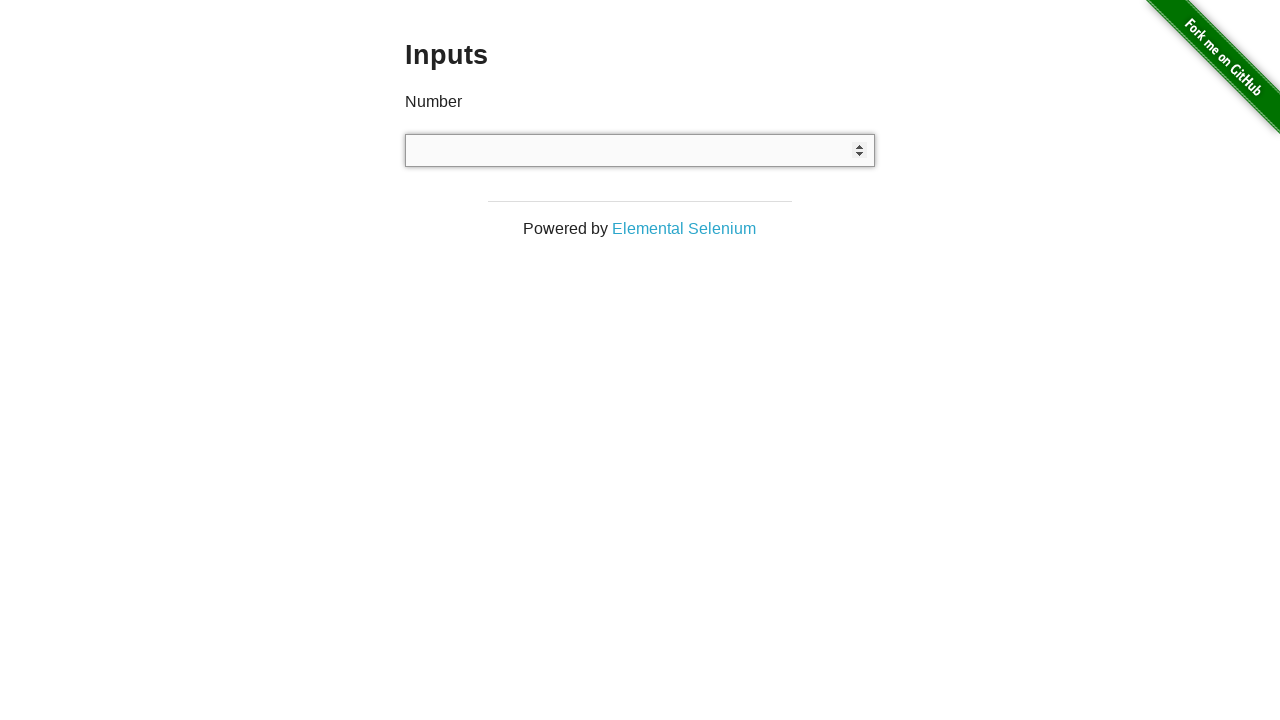

Entered random number -828 into input field on #content > div > div > div > input
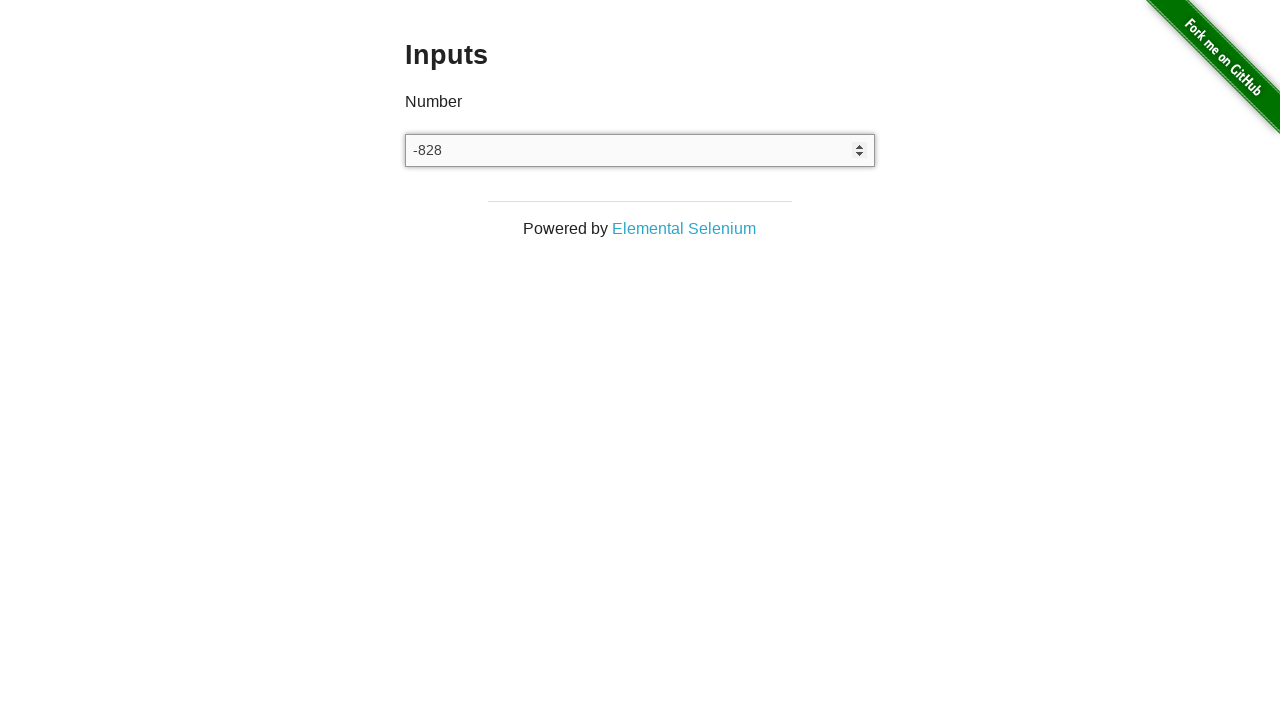

Read back entered value from input field: None
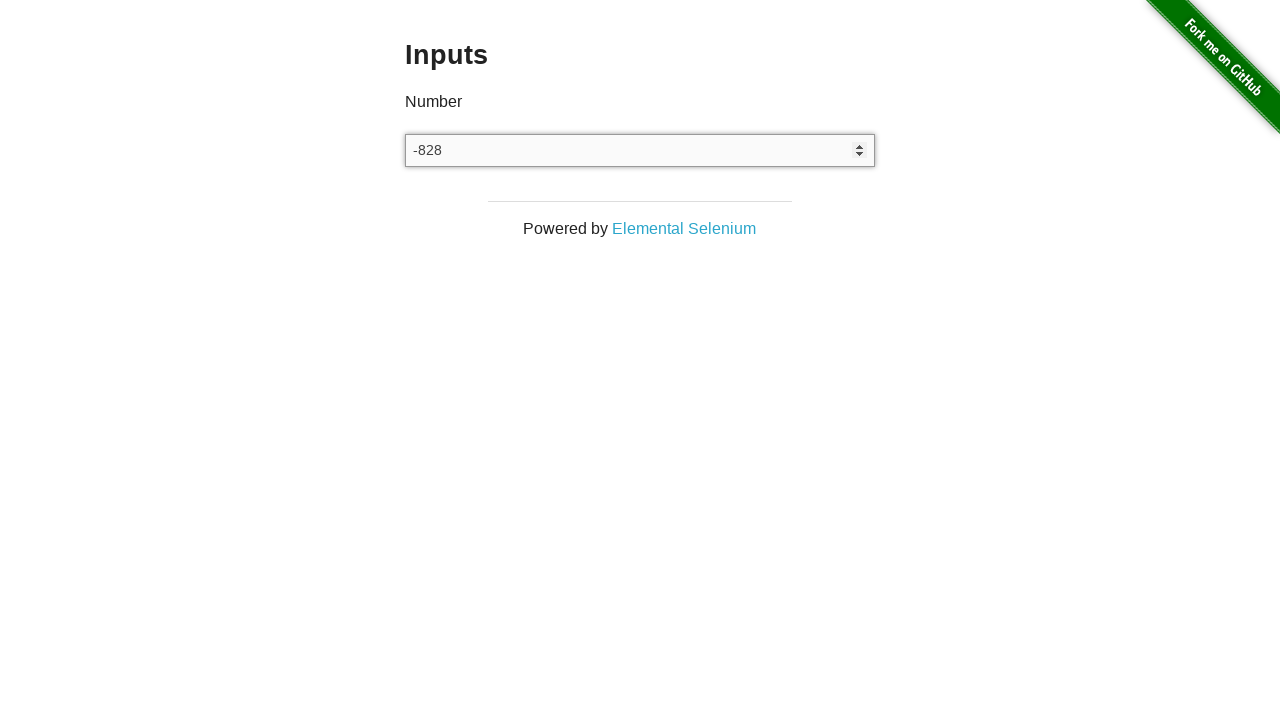

Cleared the input field on #content > div > div > div > input
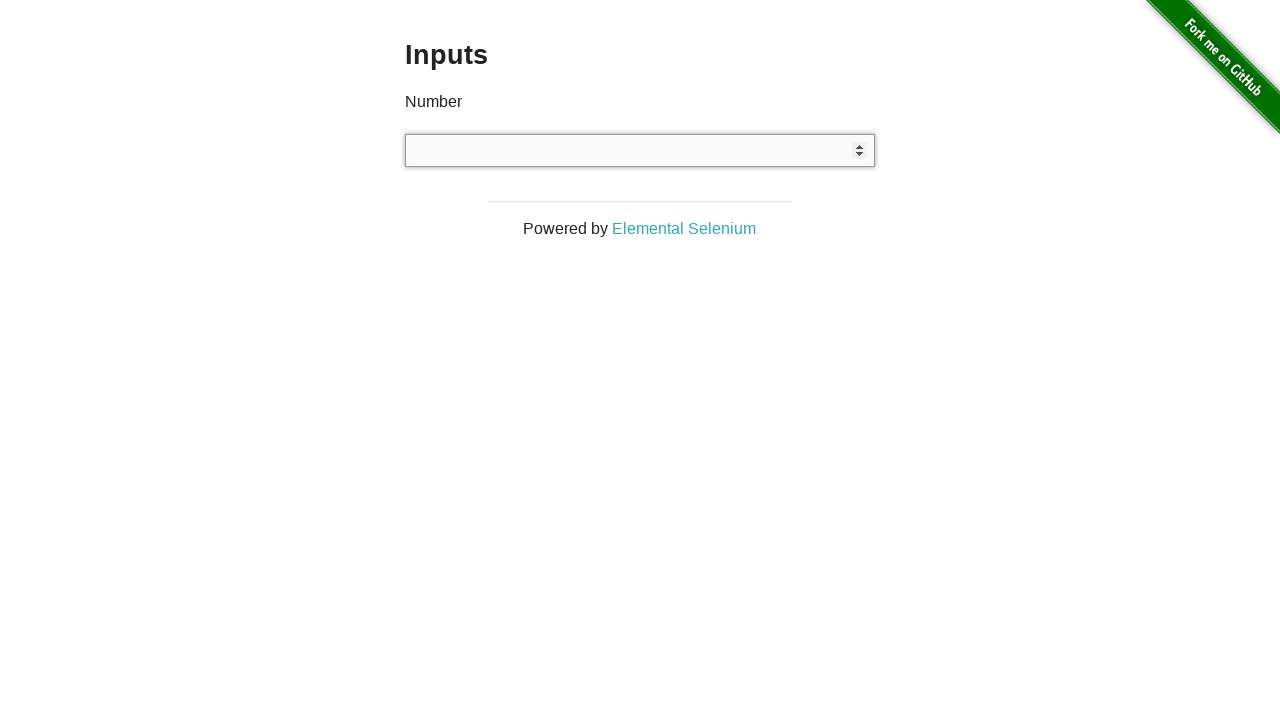

Clicked on number input field (iteration 18) at (640, 150) on #content > div > div > div > input
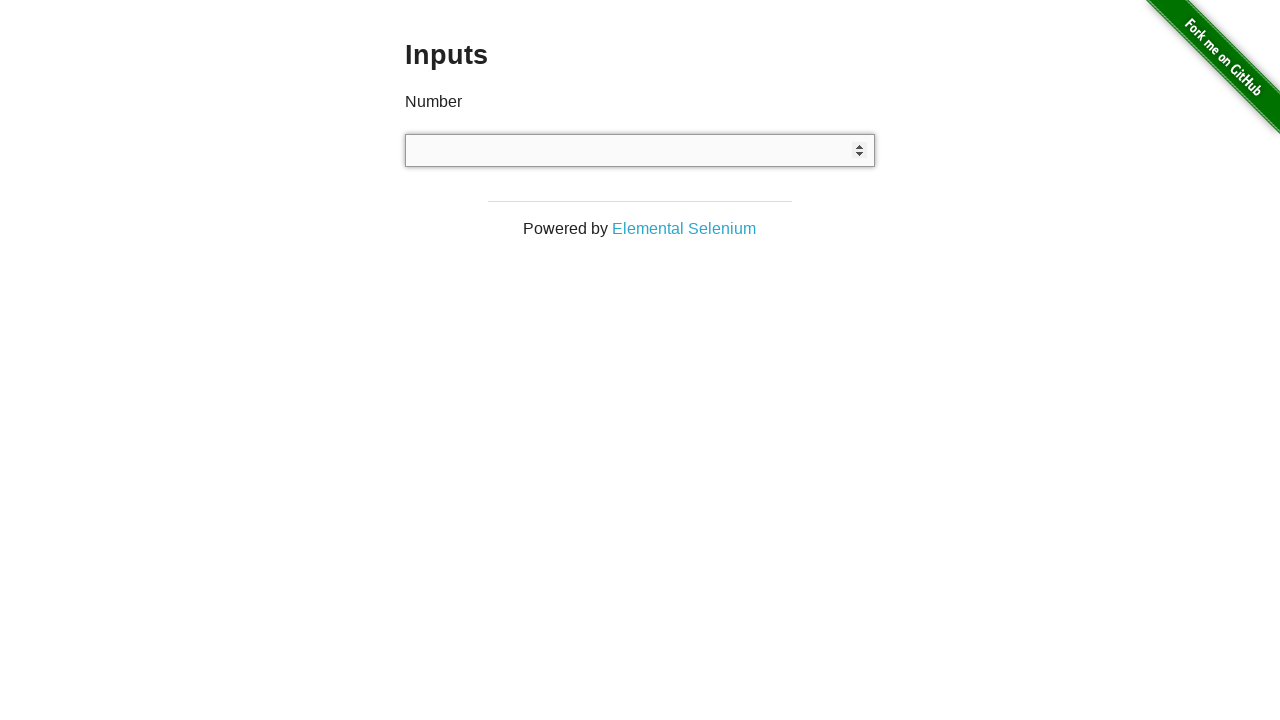

Entered random number 687 into input field on #content > div > div > div > input
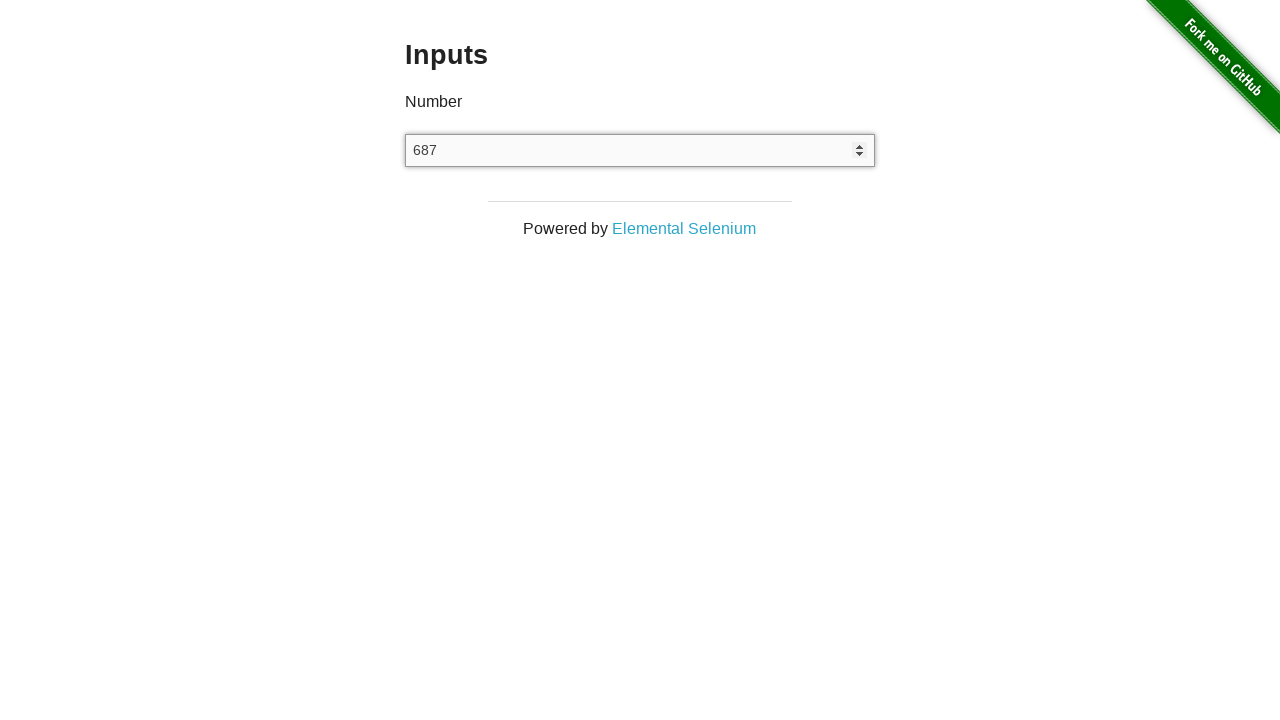

Read back entered value from input field: None
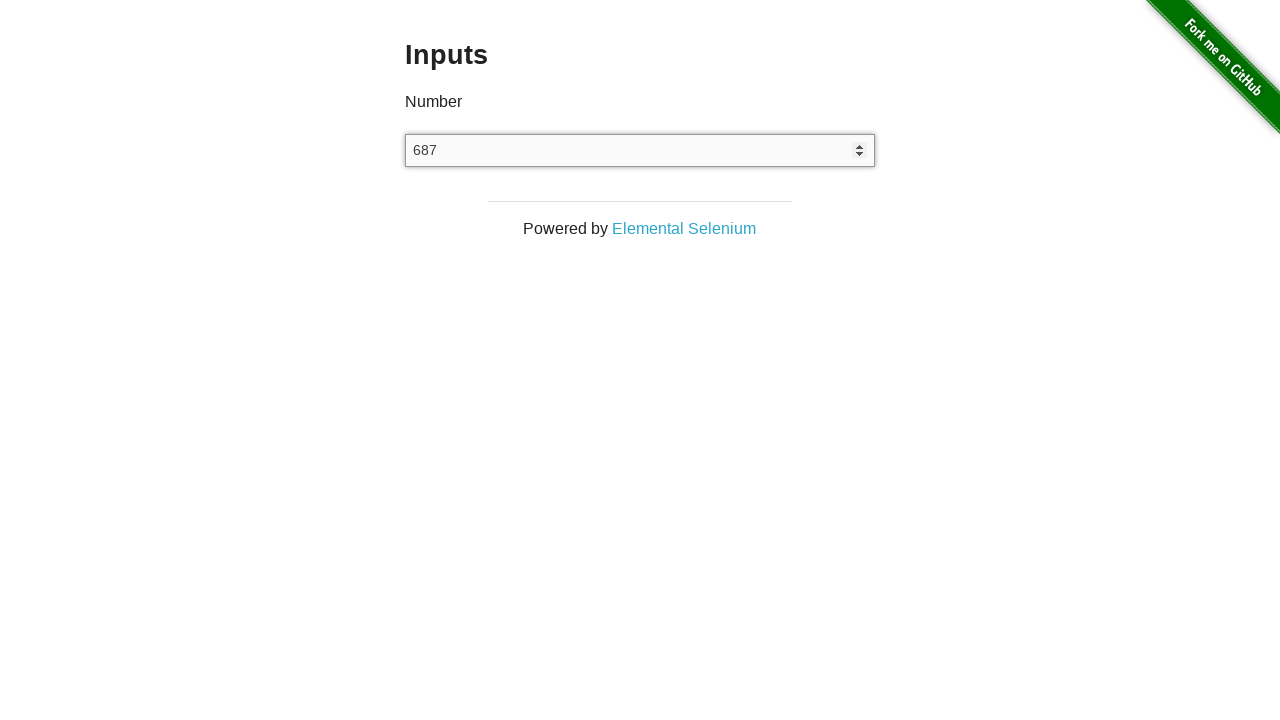

Cleared the input field on #content > div > div > div > input
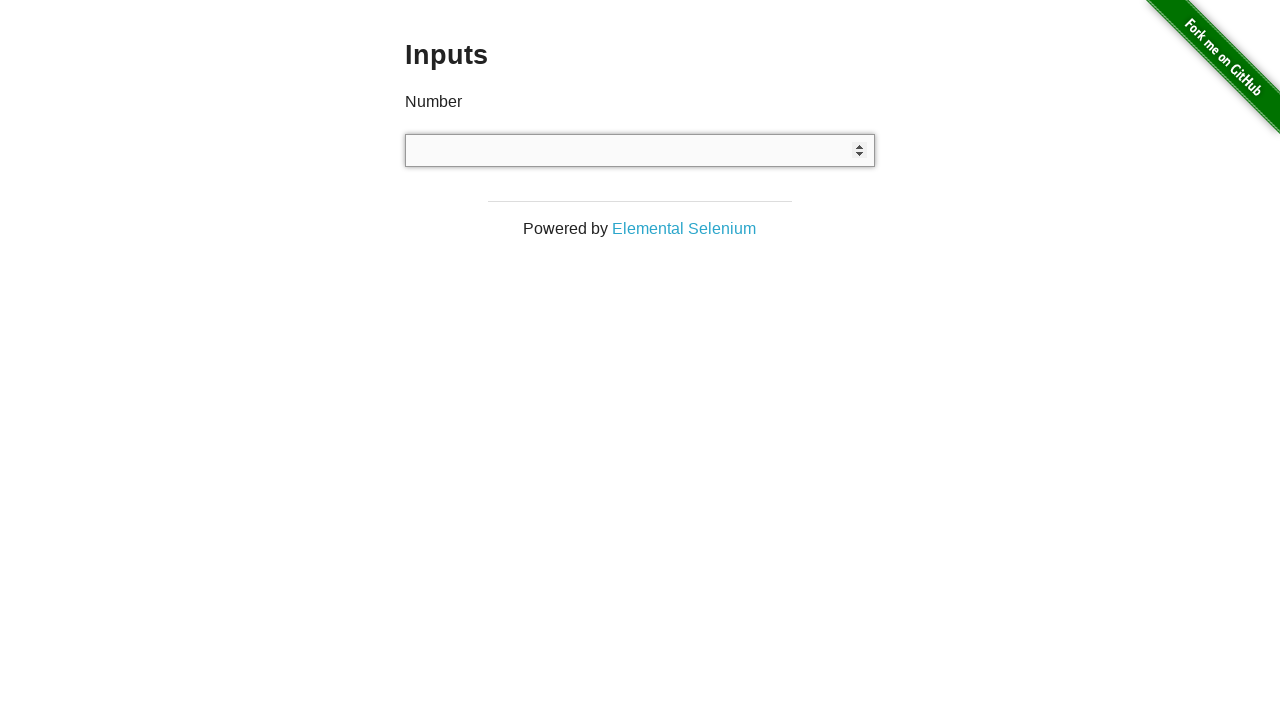

Clicked on number input field (iteration 19) at (640, 150) on #content > div > div > div > input
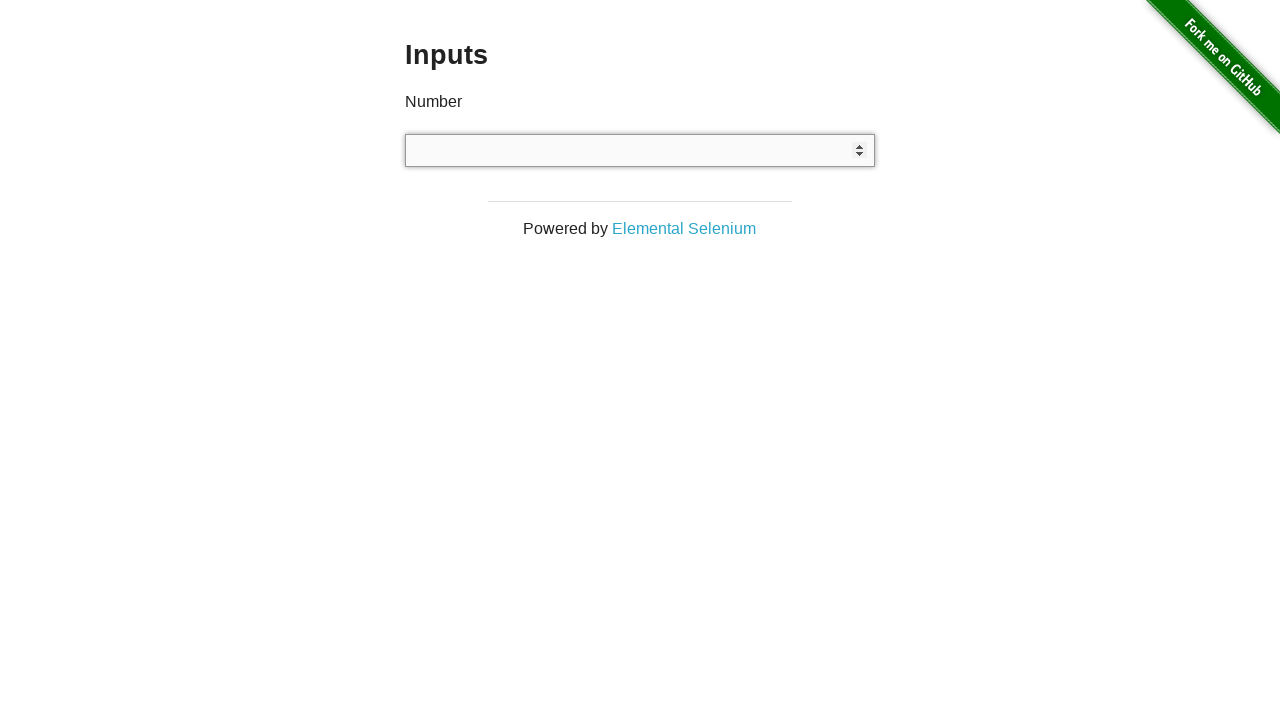

Entered random number 434 into input field on #content > div > div > div > input
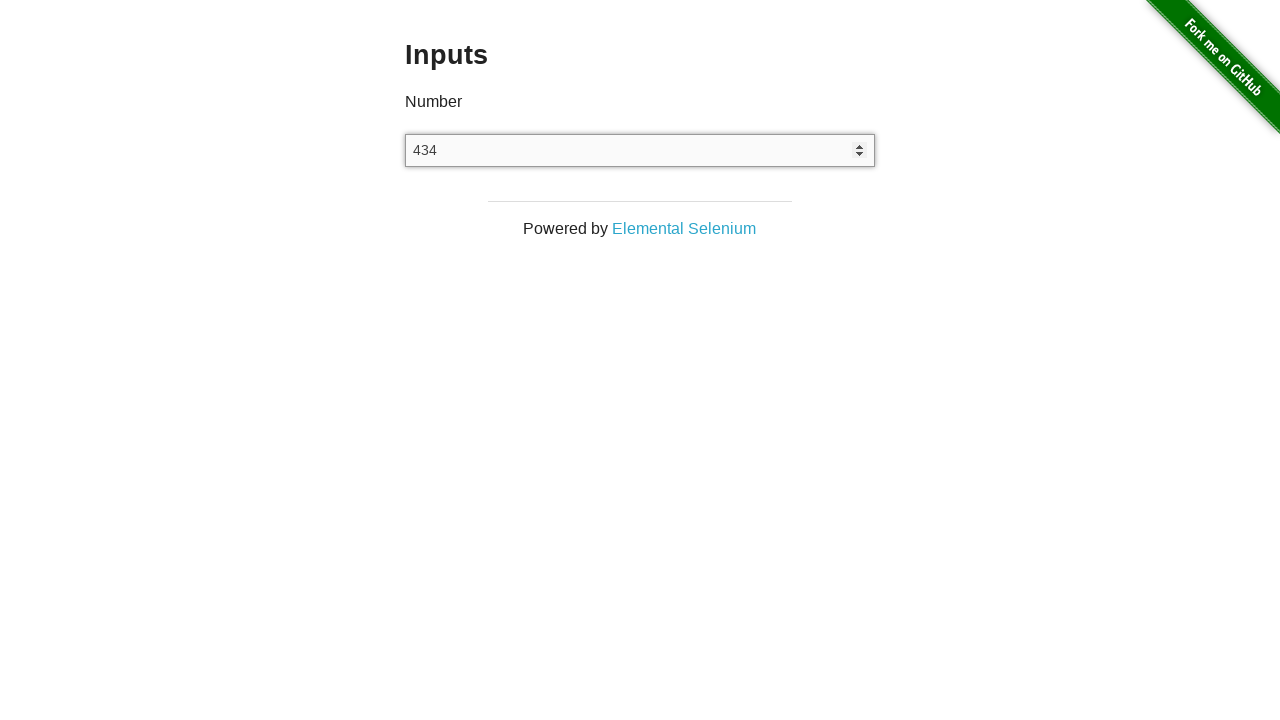

Read back entered value from input field: None
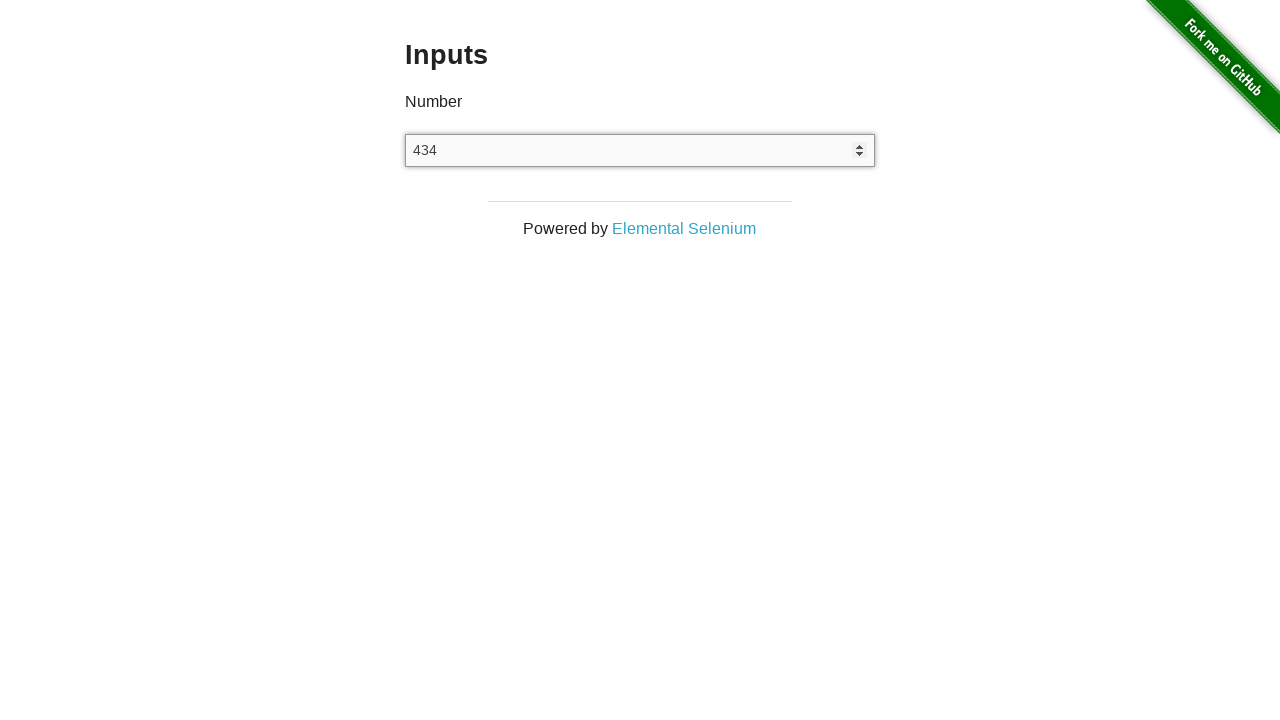

Cleared the input field on #content > div > div > div > input
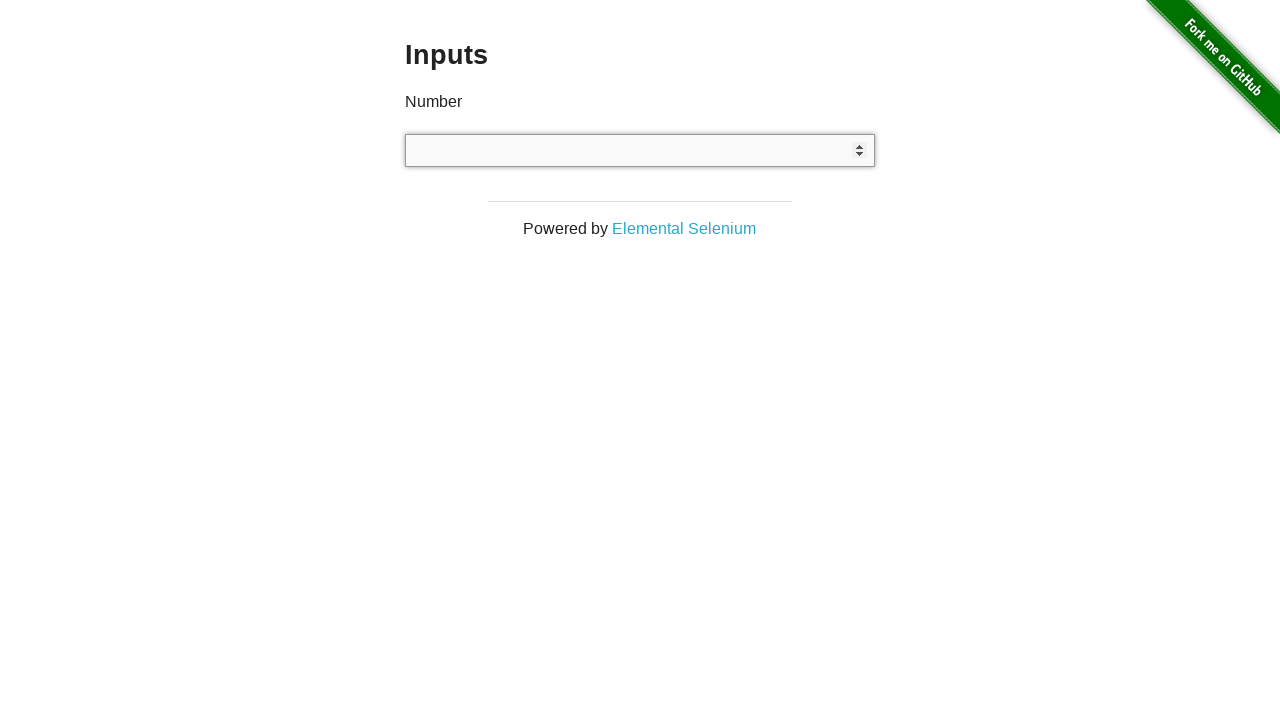

Clicked on number input field (iteration 20) at (640, 150) on #content > div > div > div > input
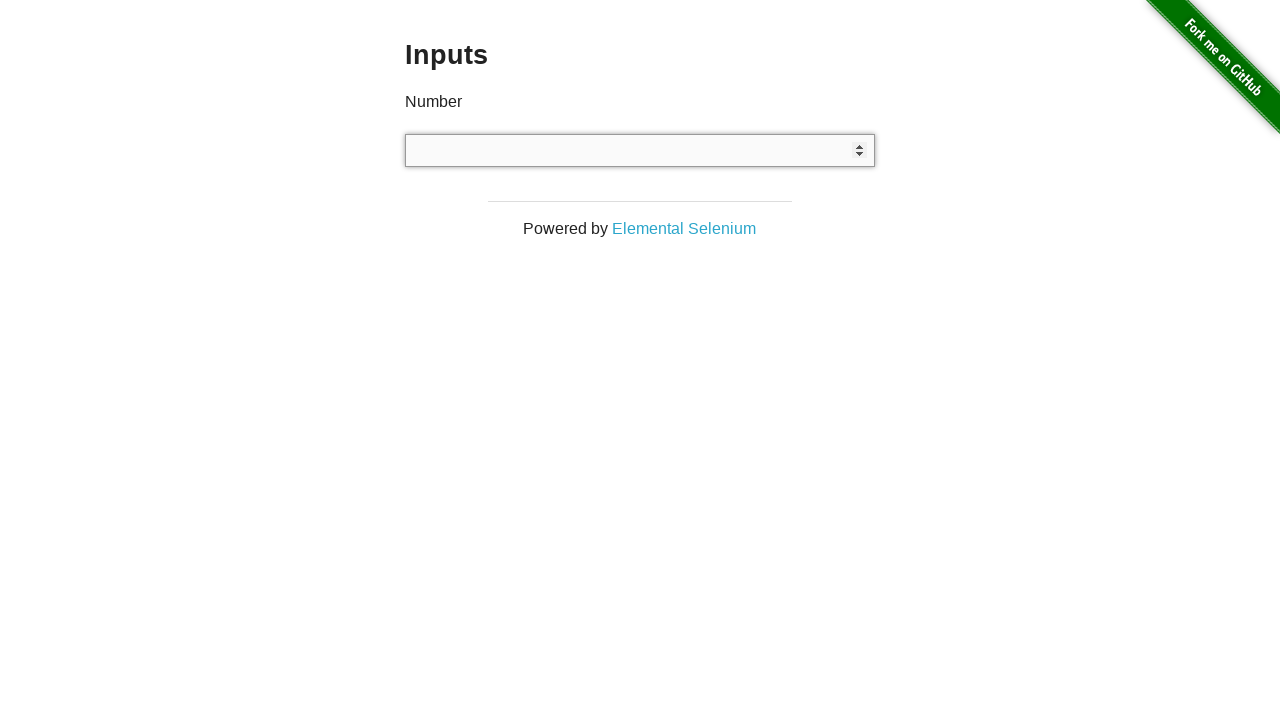

Entered random number 486 into input field on #content > div > div > div > input
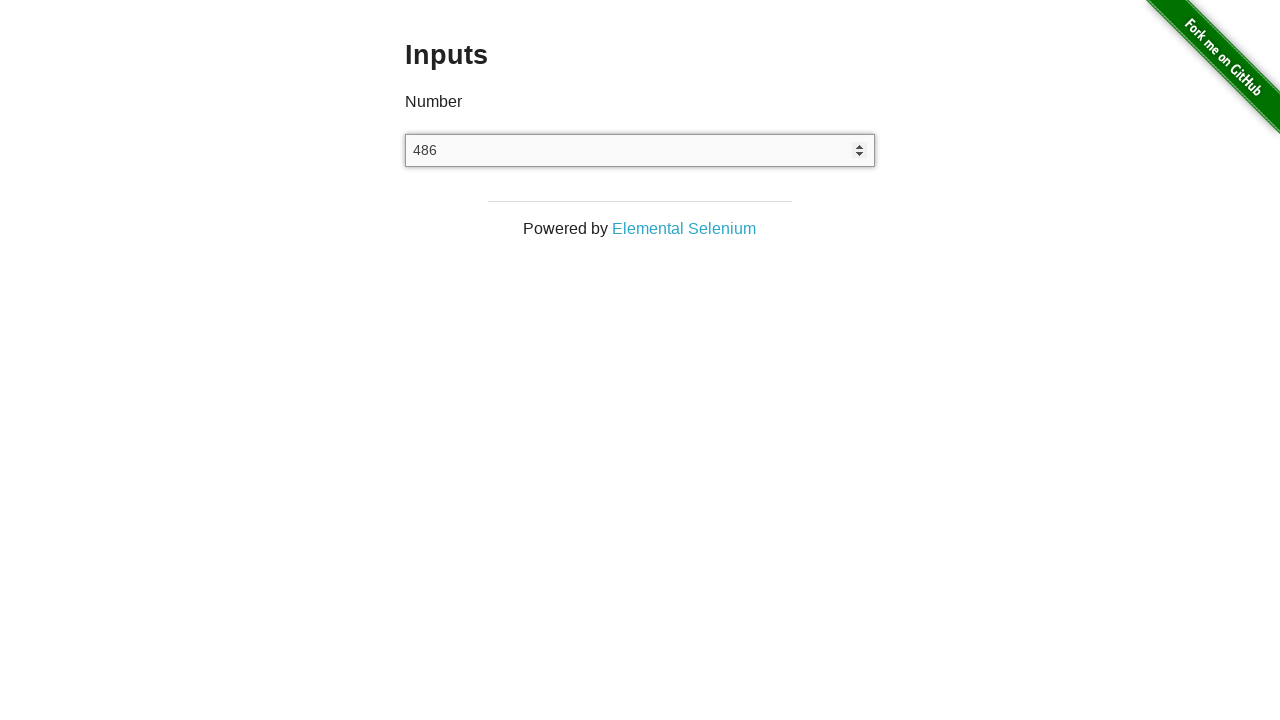

Read back entered value from input field: None
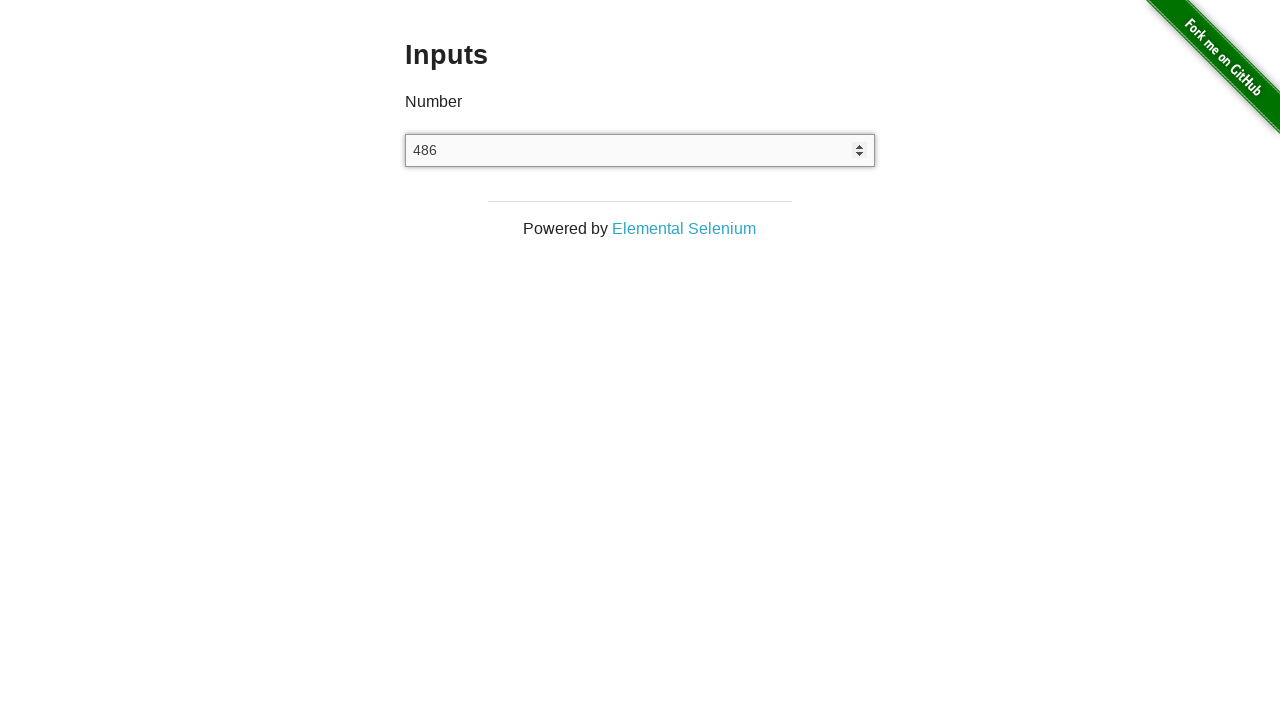

Cleared the input field on #content > div > div > div > input
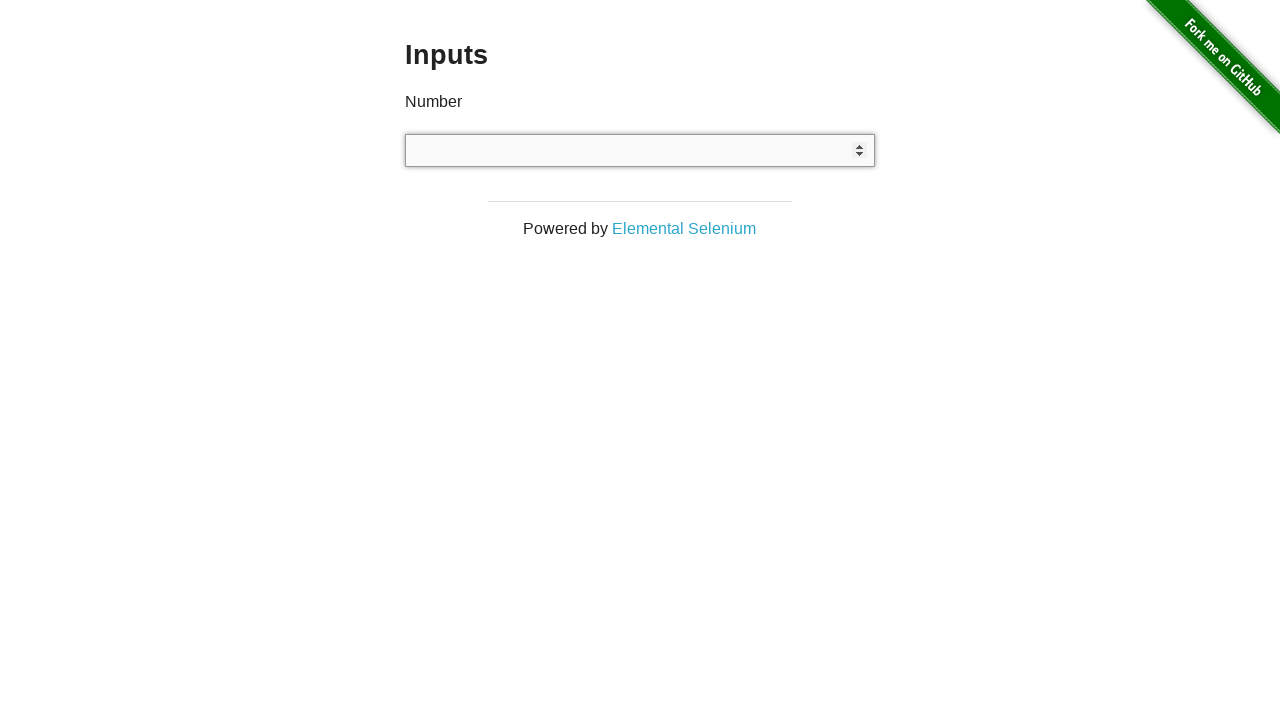

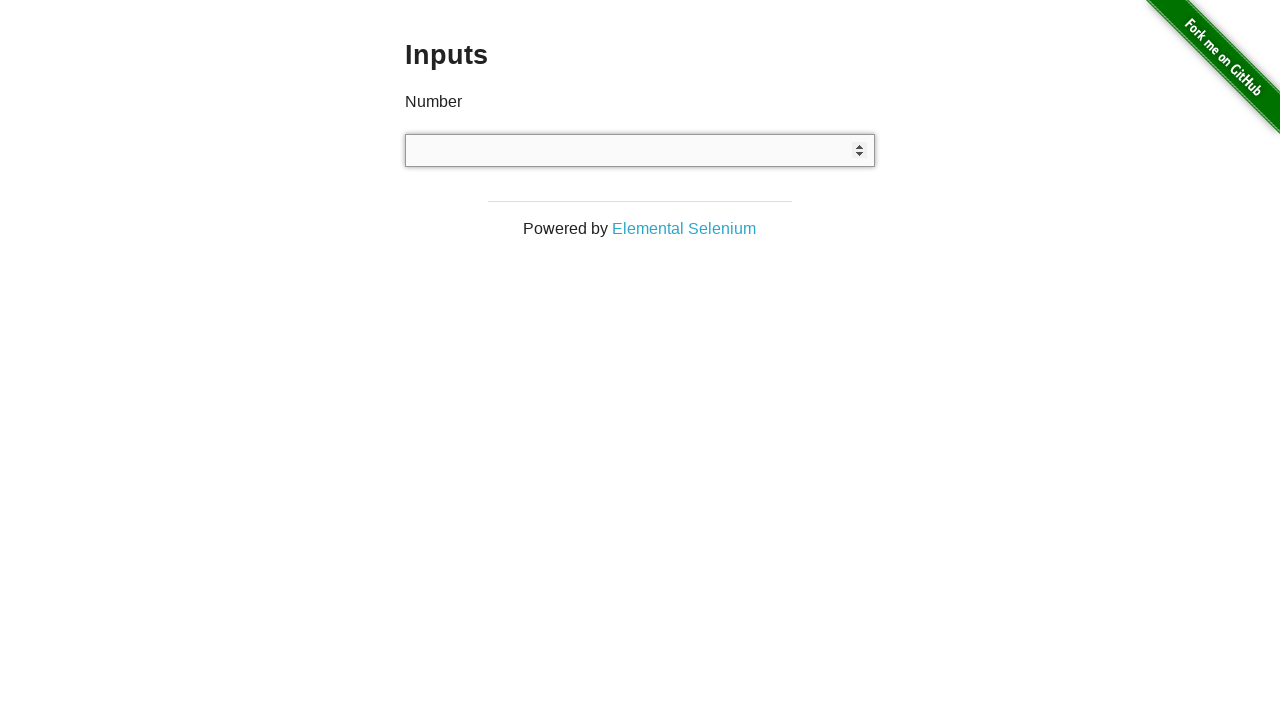